Tests date picker functionality by navigating to a specific date (February 20, 2023) using the calendar widget's previous button and selecting the target date.

Starting URL: https://testautomationpractice.blogspot.com/

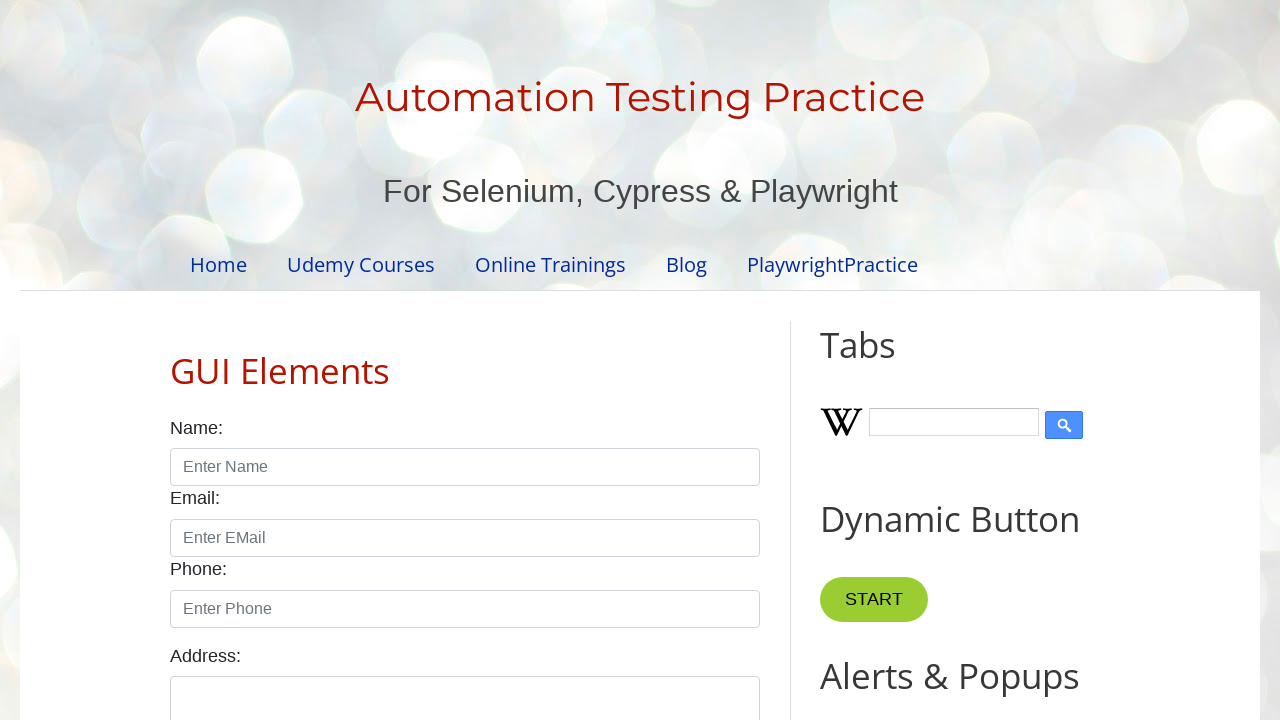

Clicked date picker to open calendar widget at (515, 360) on #datepicker
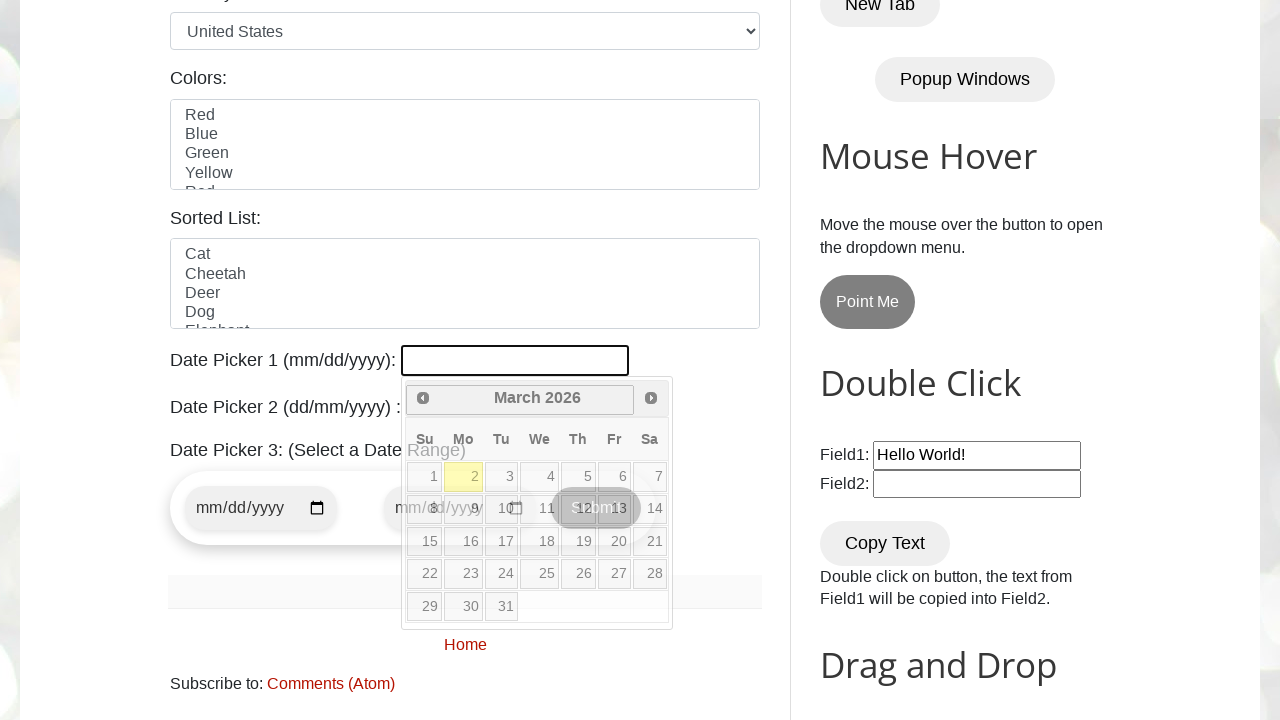

Retrieved current year from datepicker
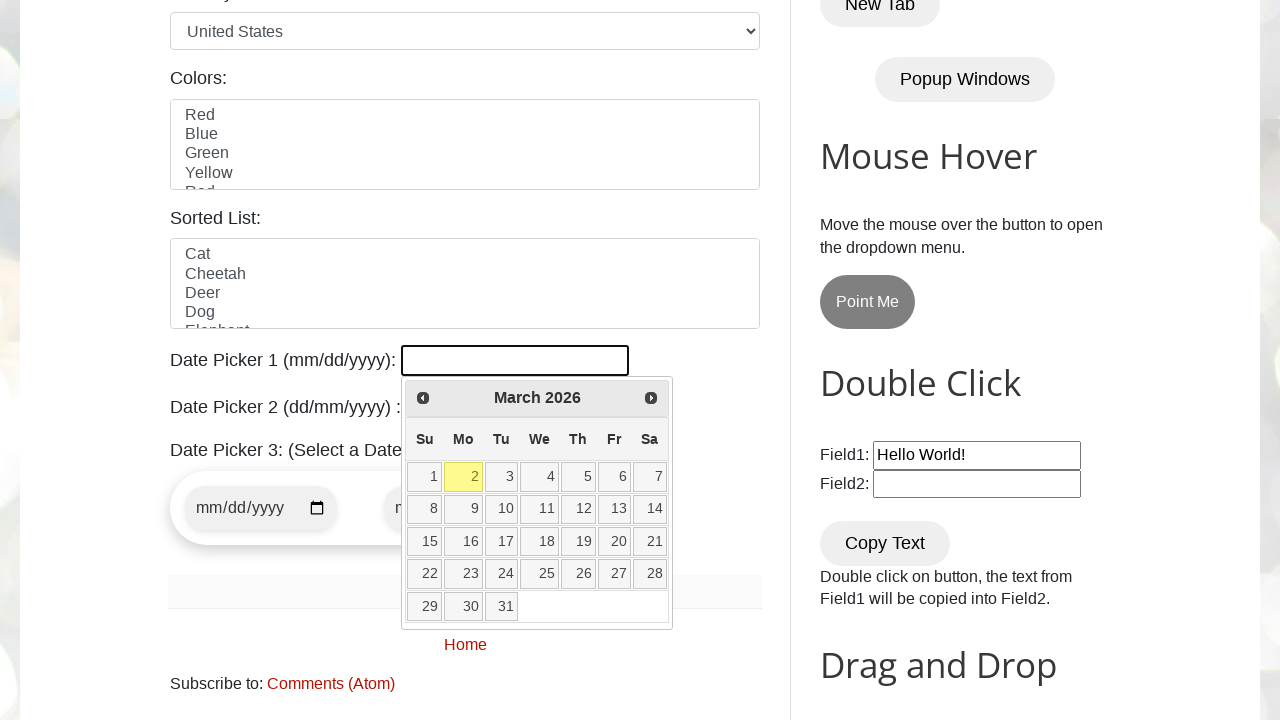

Retrieved current month from datepicker
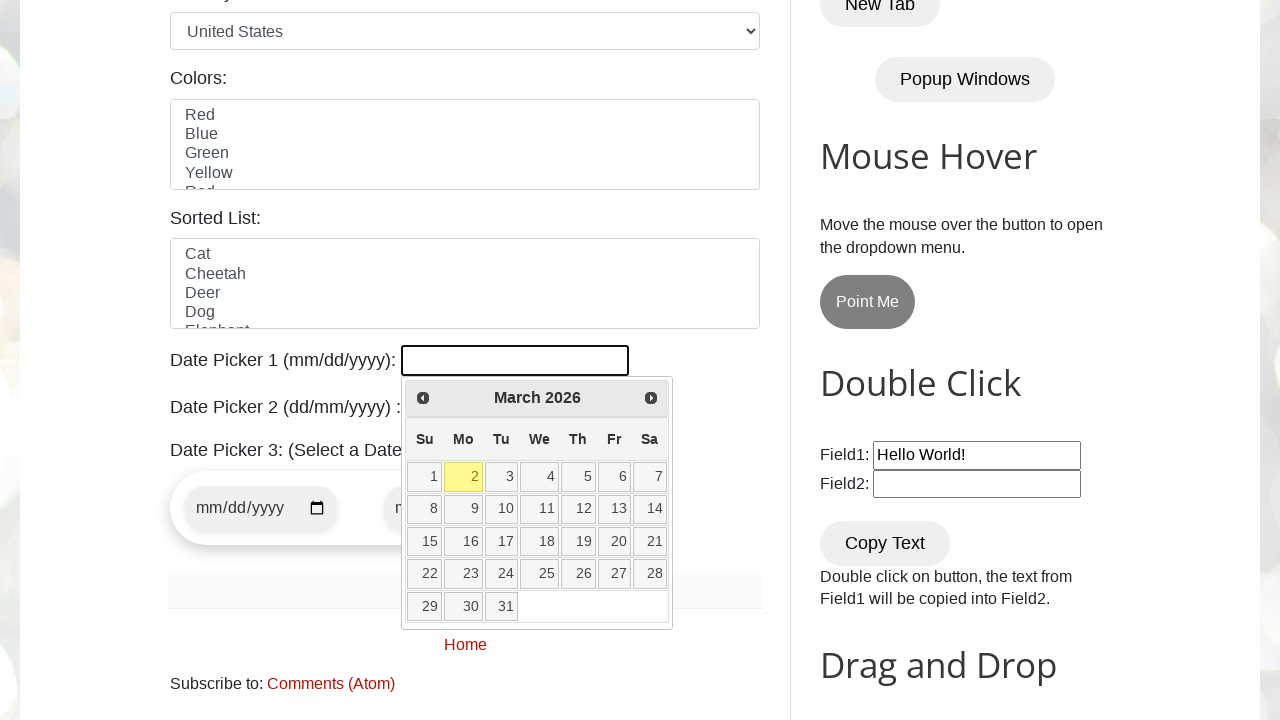

Clicked Previous button to navigate to earlier month at (423, 398) on [title="Prev"]
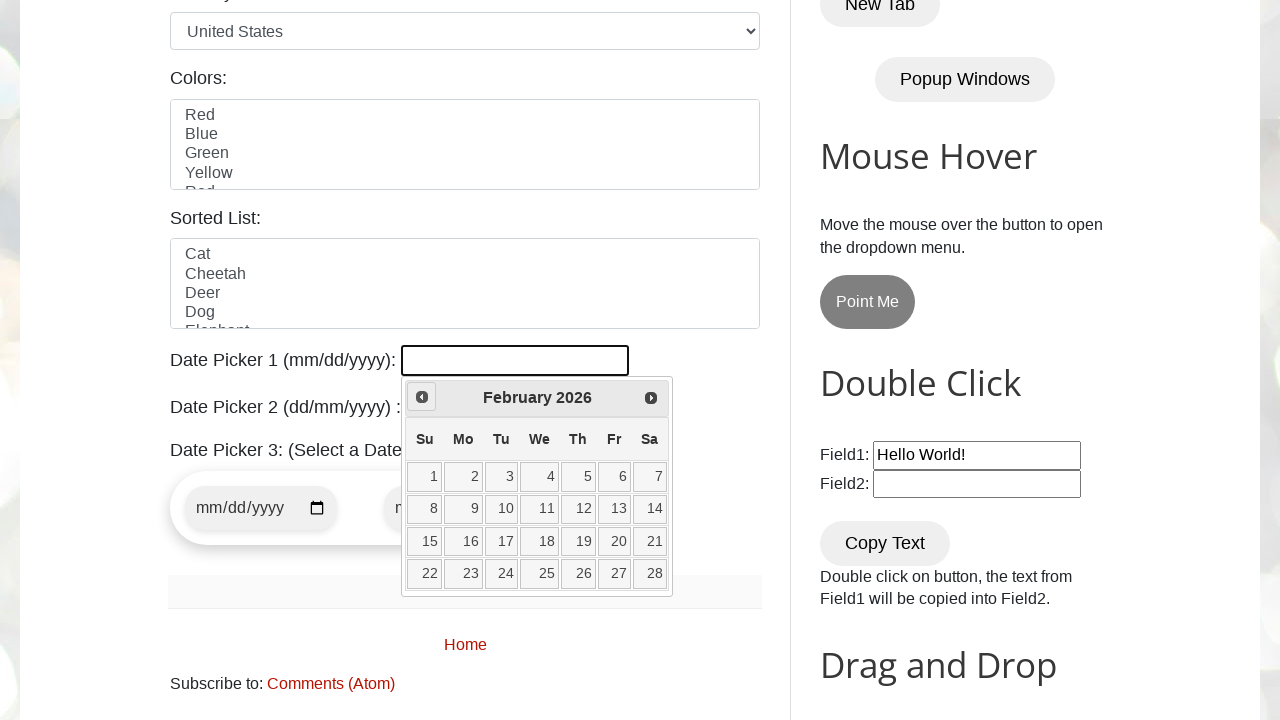

Retrieved current year from datepicker
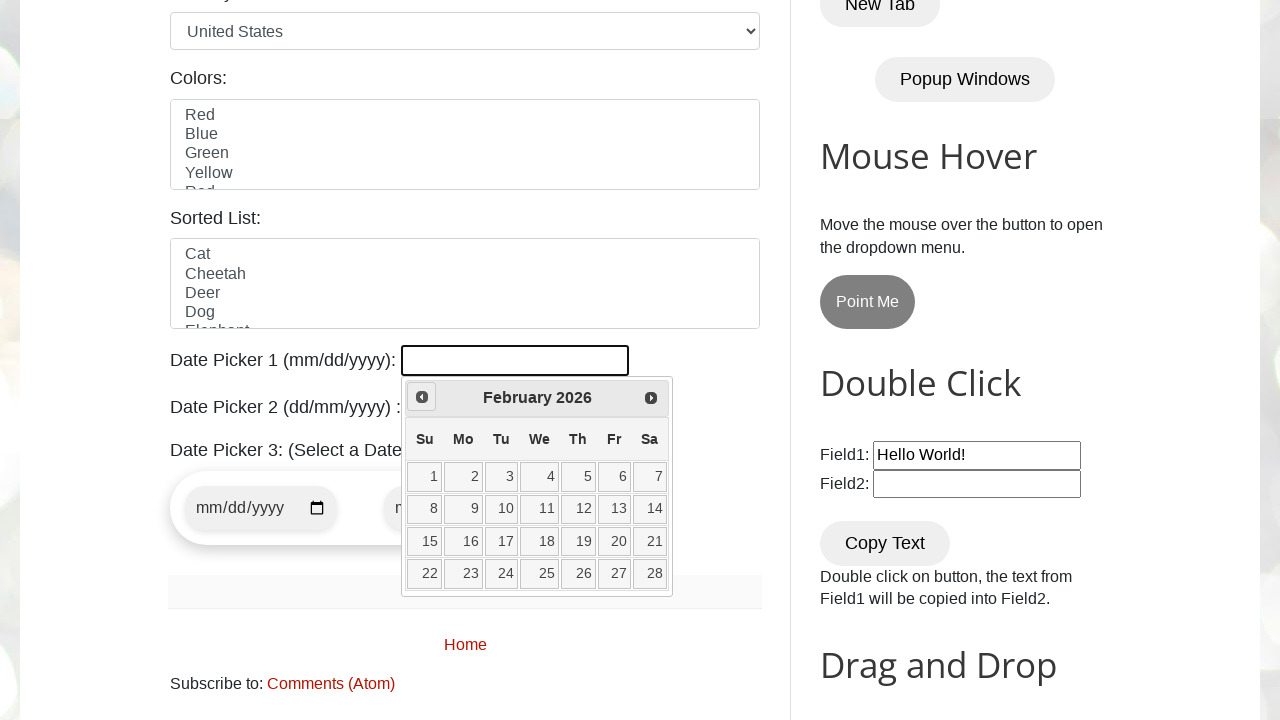

Retrieved current month from datepicker
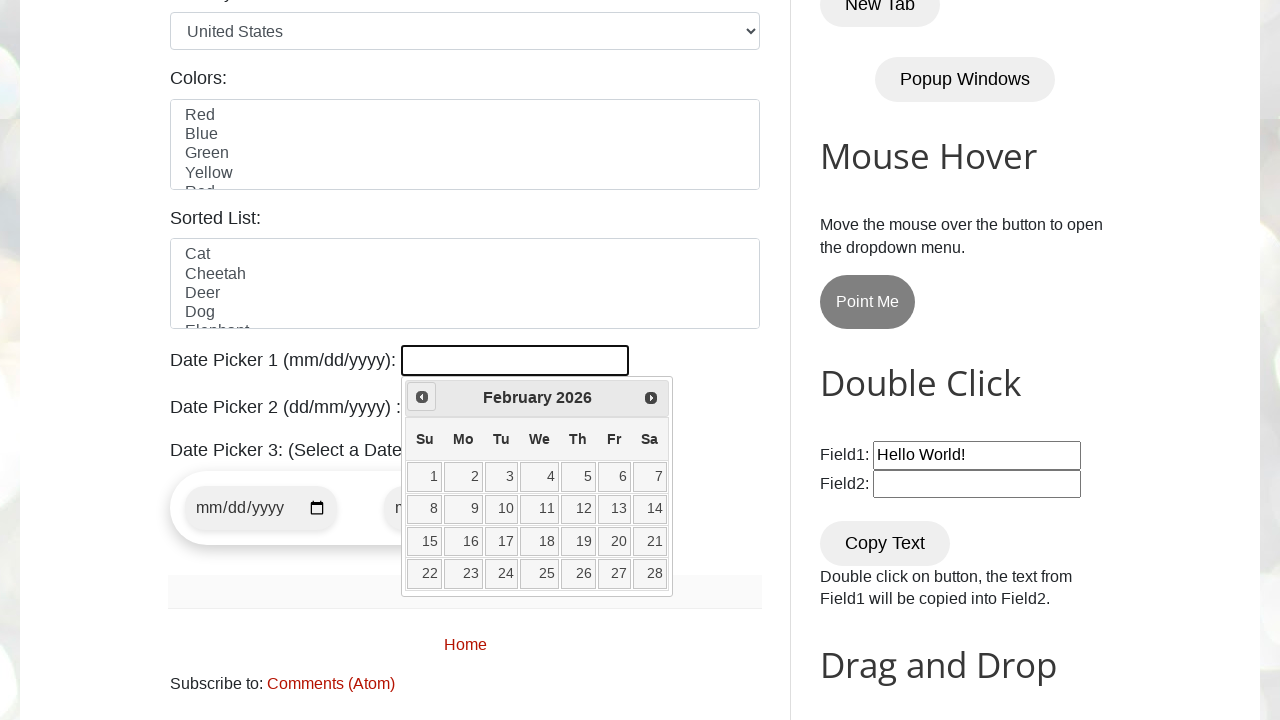

Clicked Previous button to navigate to earlier month at (422, 397) on [title="Prev"]
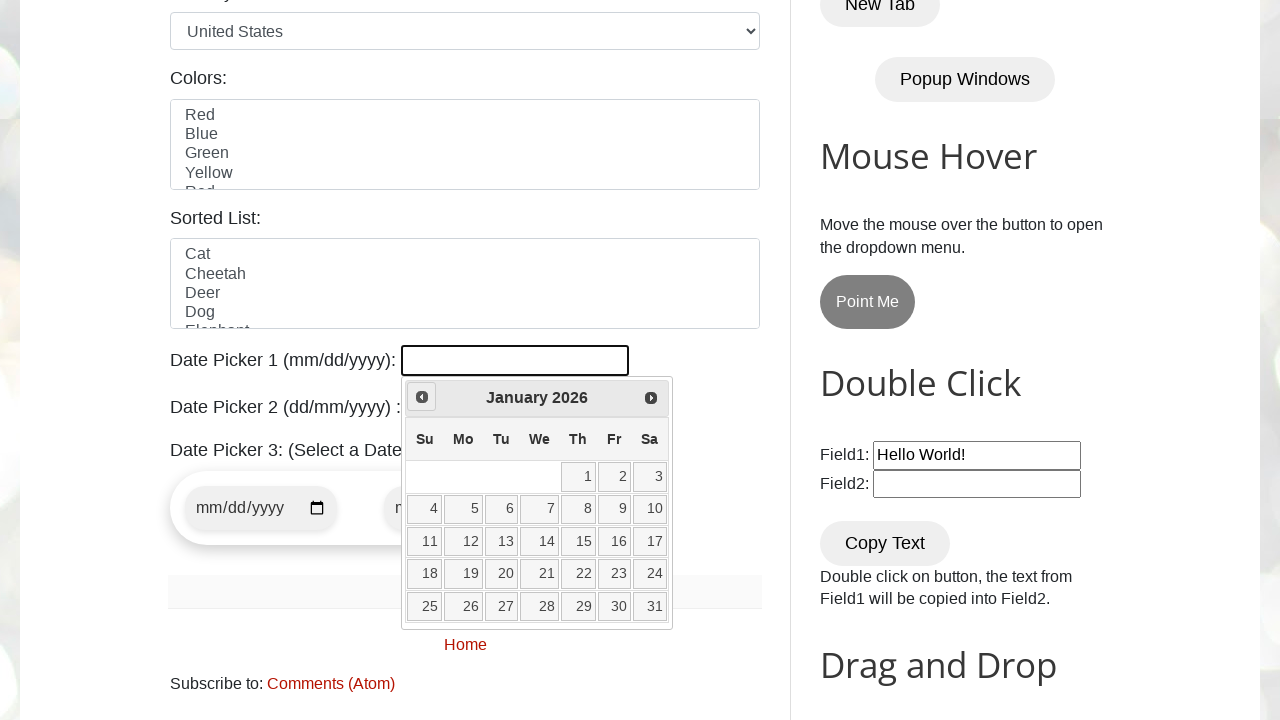

Retrieved current year from datepicker
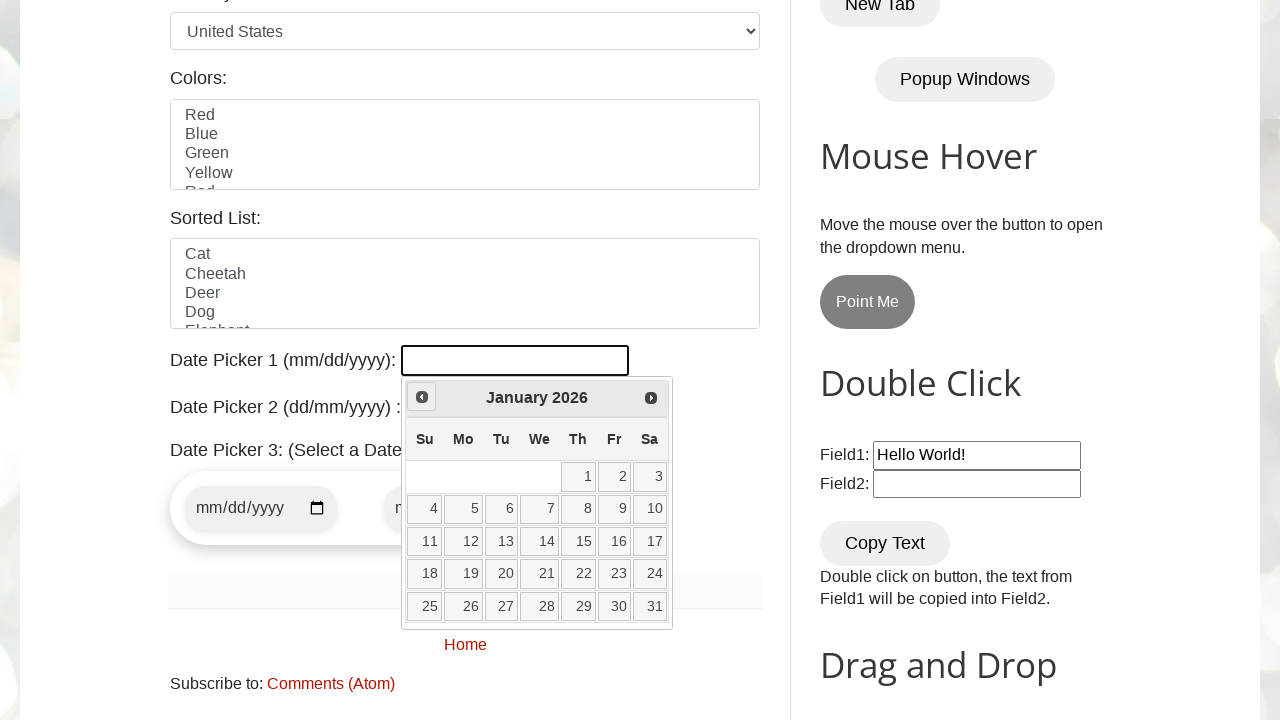

Retrieved current month from datepicker
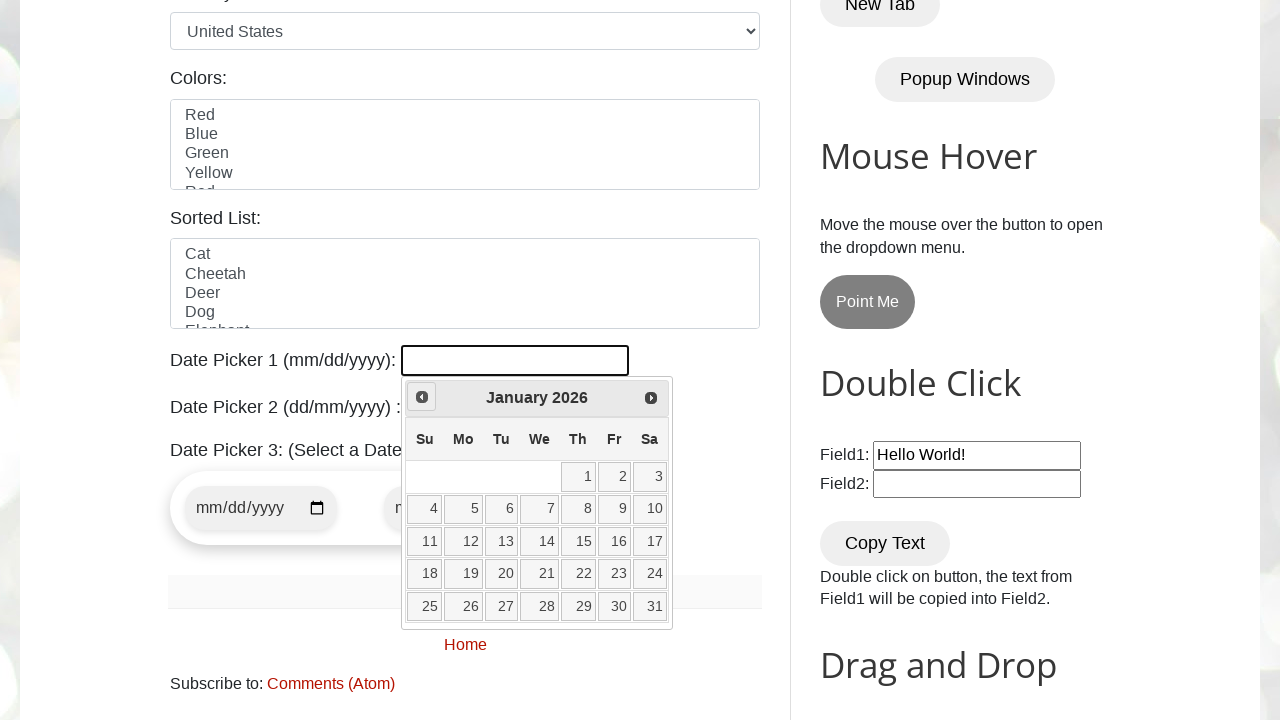

Clicked Previous button to navigate to earlier month at (422, 397) on [title="Prev"]
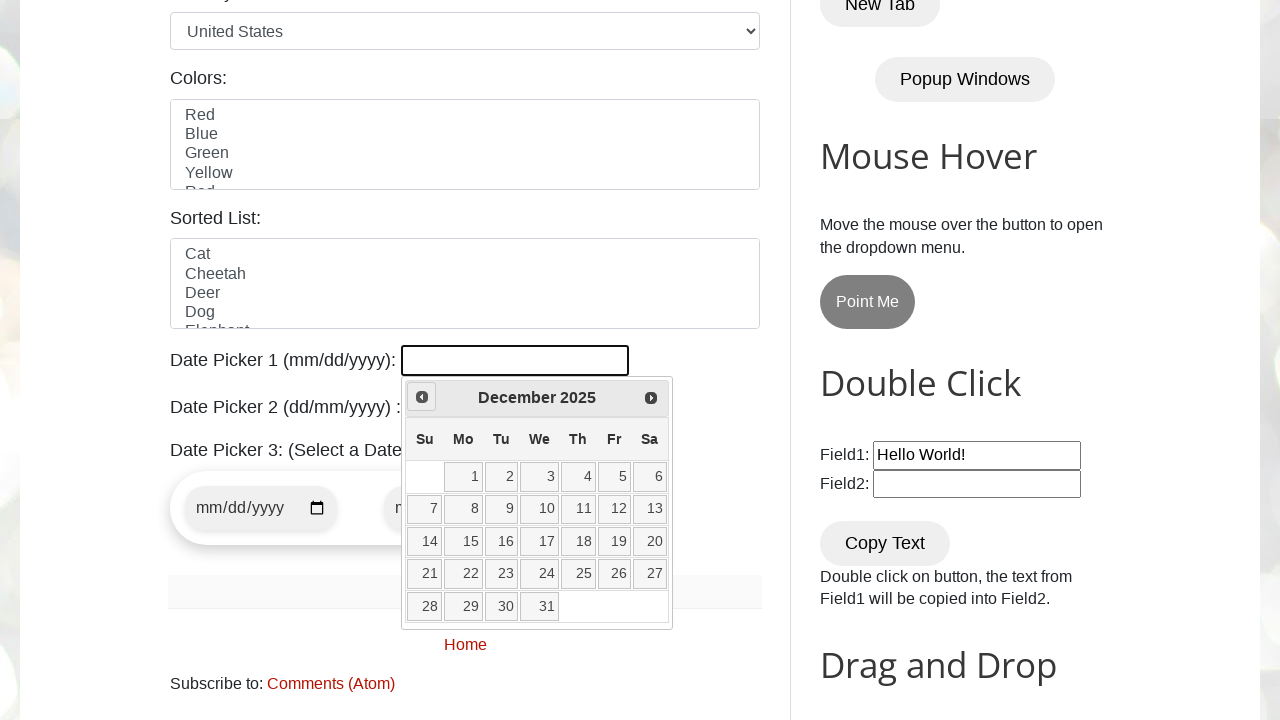

Retrieved current year from datepicker
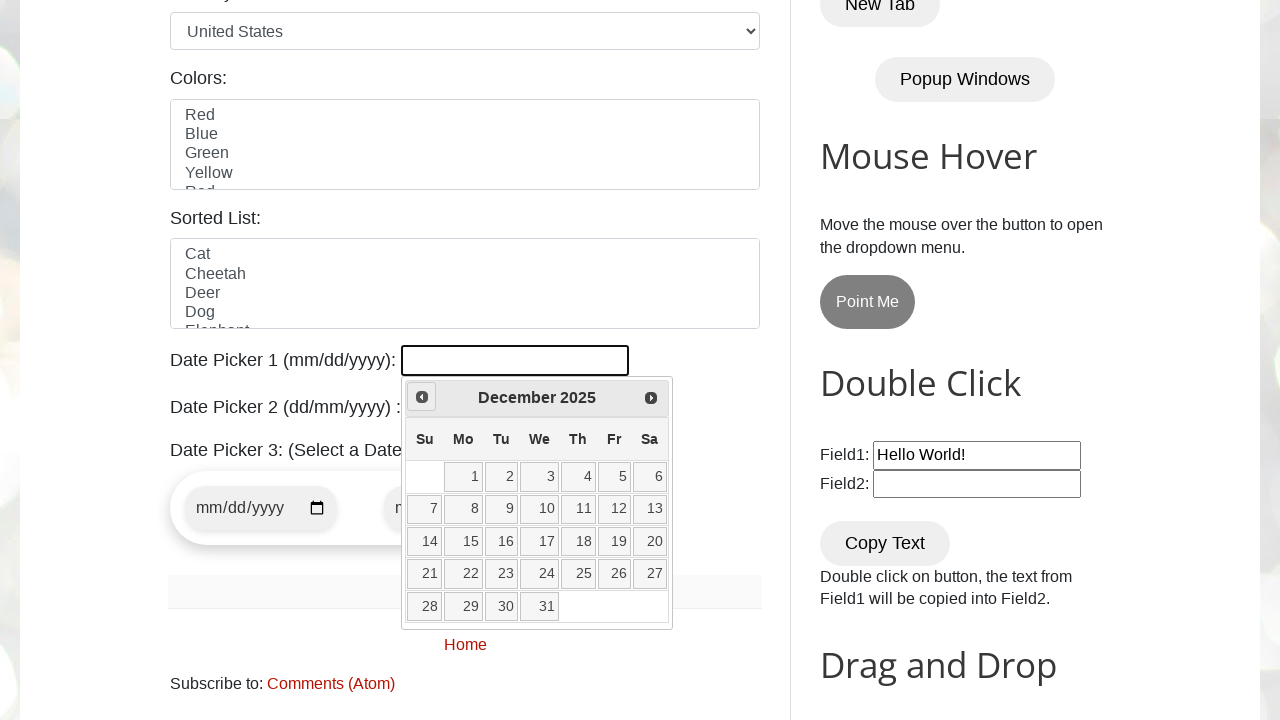

Retrieved current month from datepicker
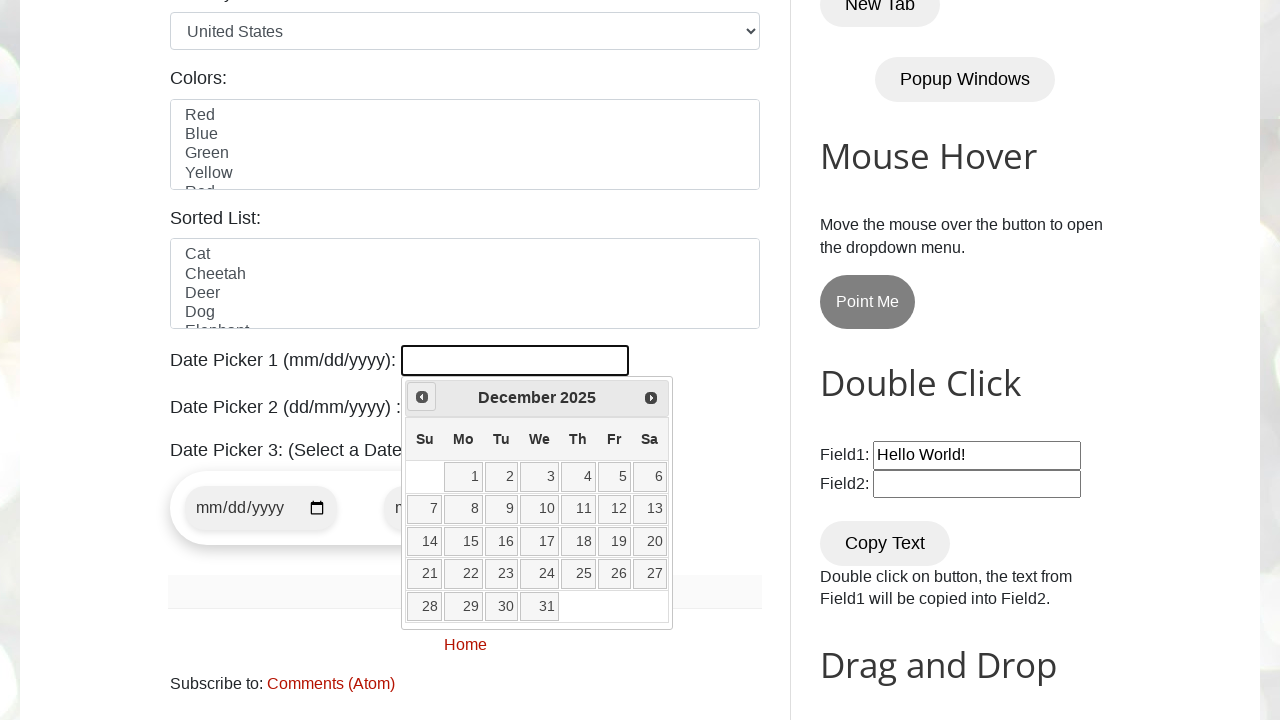

Clicked Previous button to navigate to earlier month at (422, 397) on [title="Prev"]
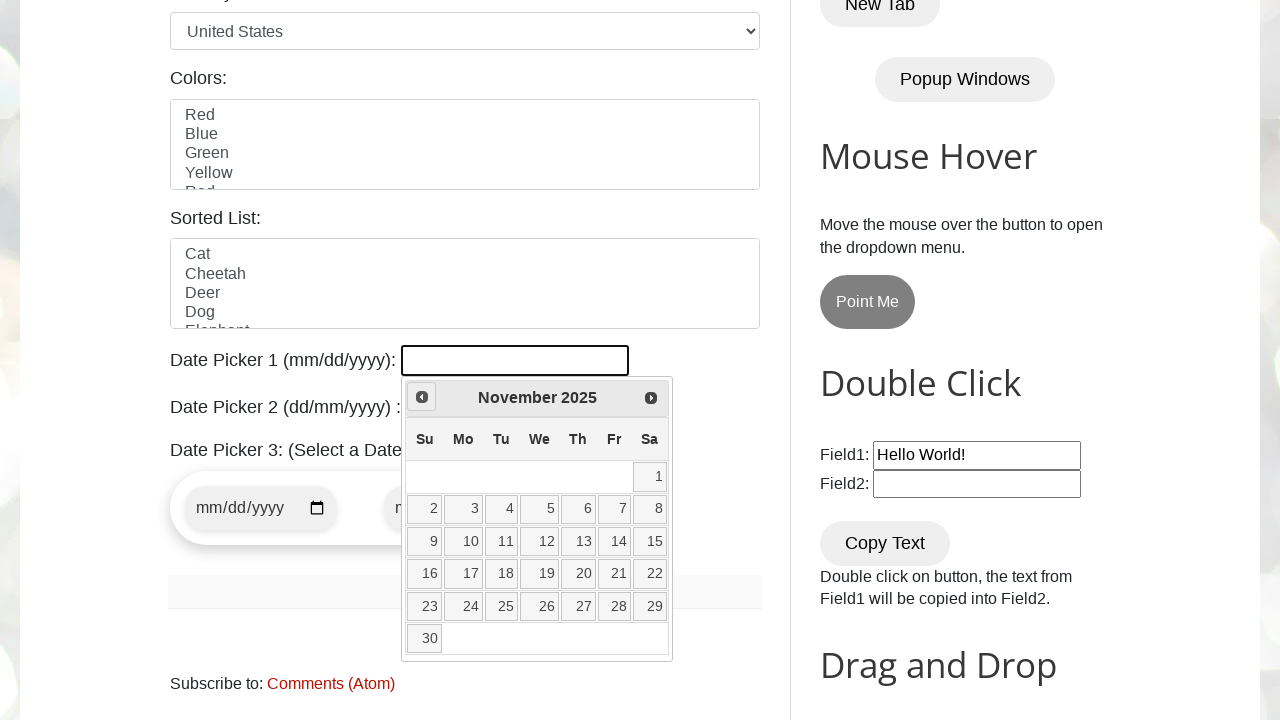

Retrieved current year from datepicker
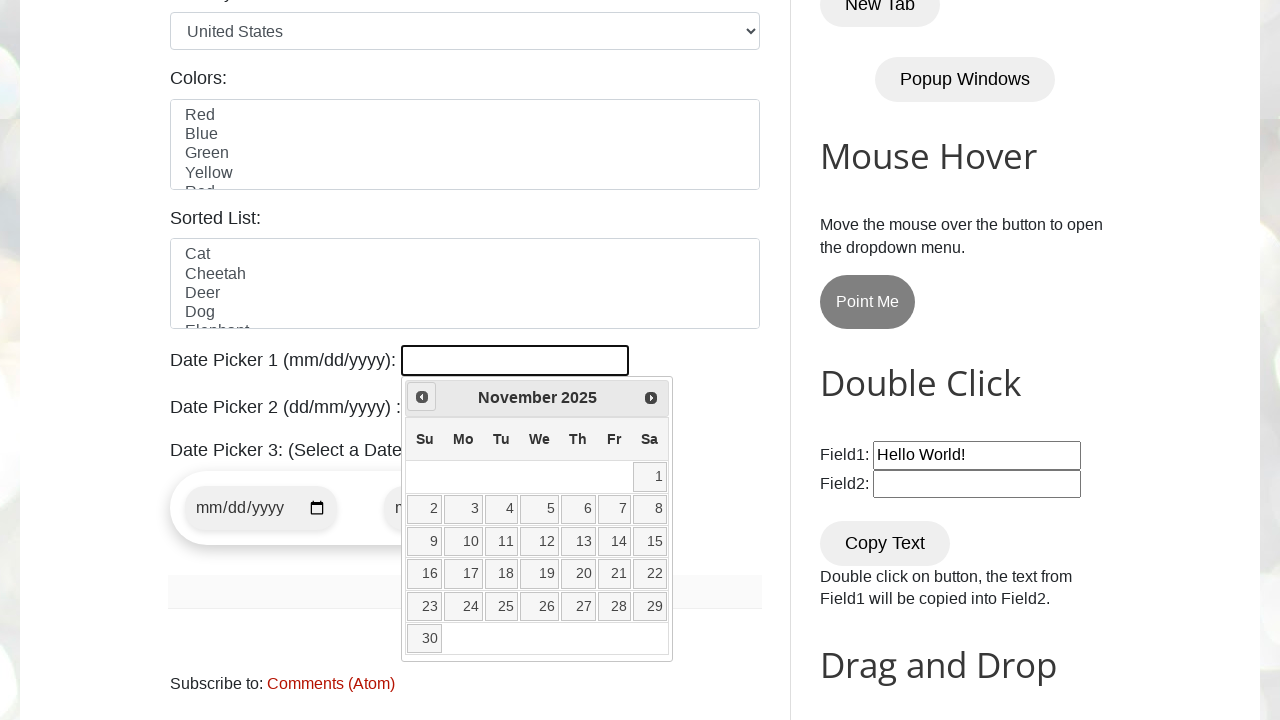

Retrieved current month from datepicker
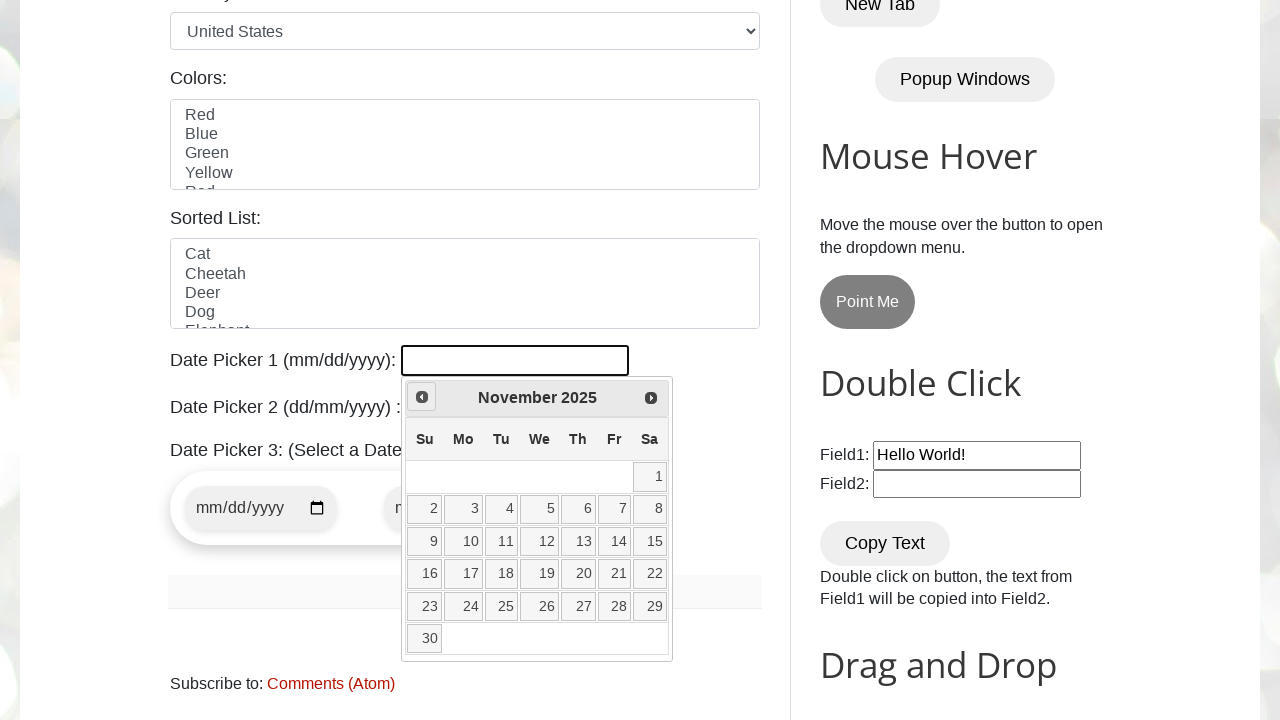

Clicked Previous button to navigate to earlier month at (422, 397) on [title="Prev"]
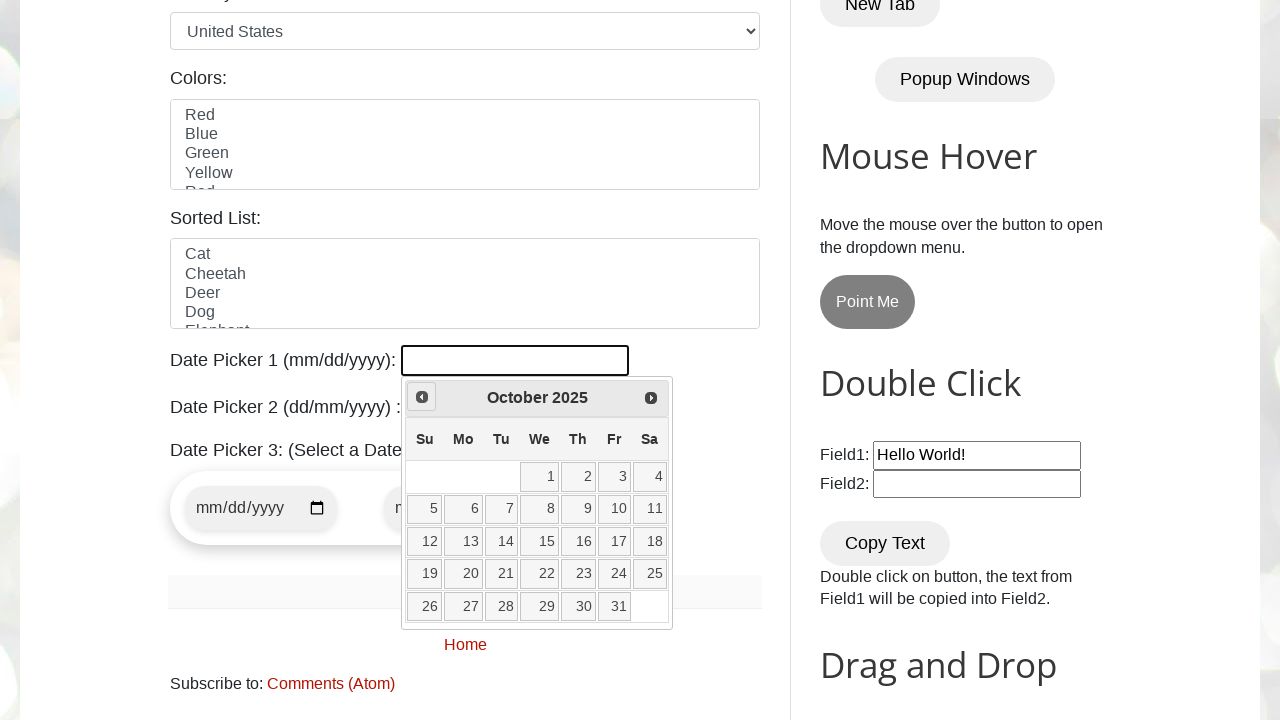

Retrieved current year from datepicker
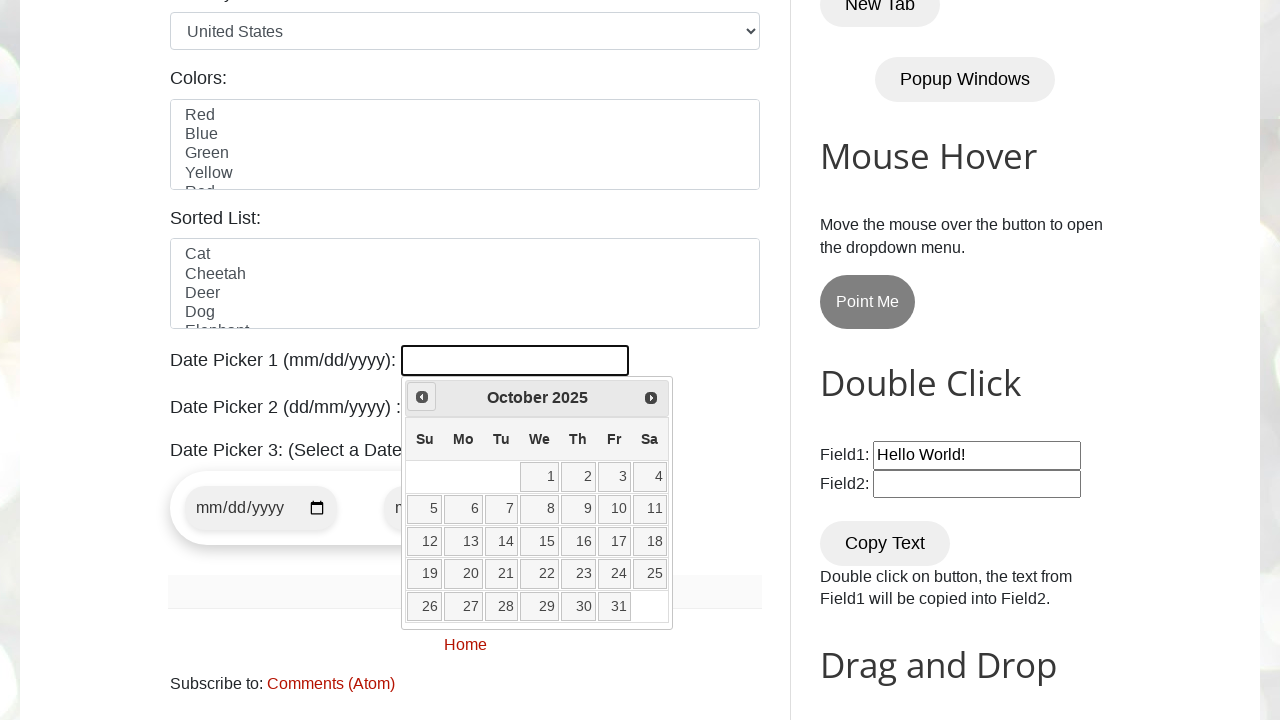

Retrieved current month from datepicker
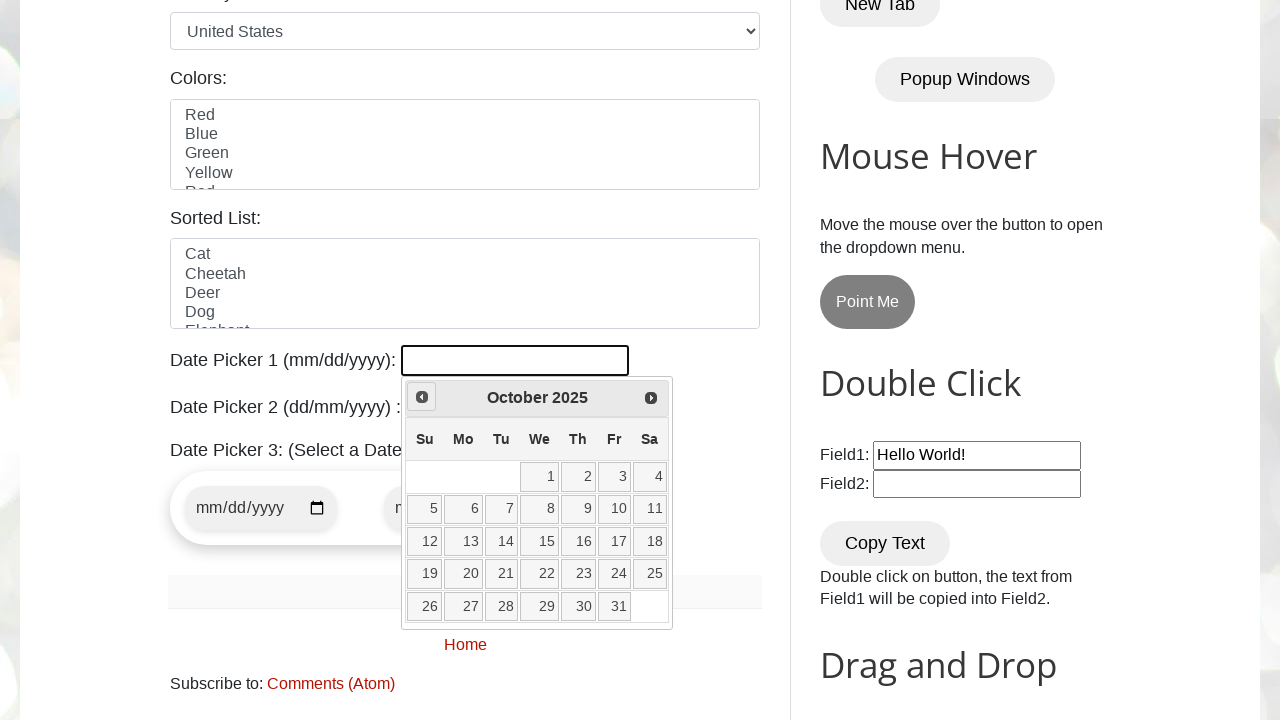

Clicked Previous button to navigate to earlier month at (422, 397) on [title="Prev"]
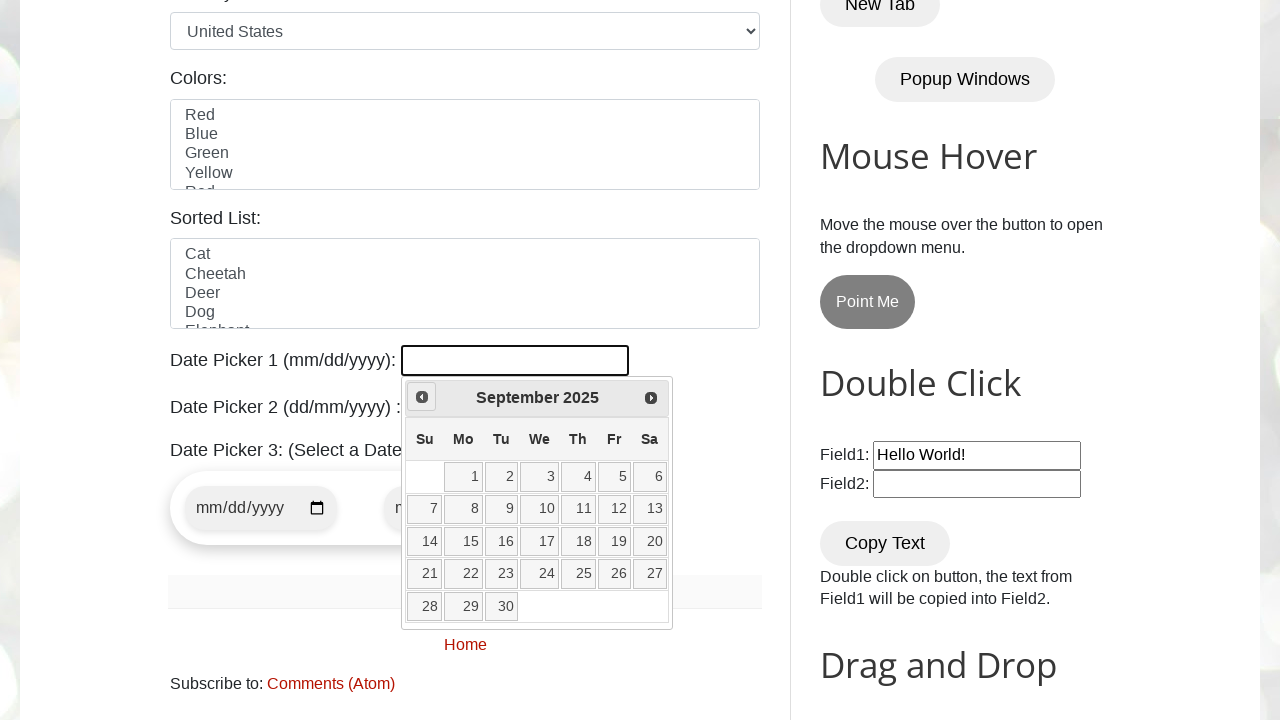

Retrieved current year from datepicker
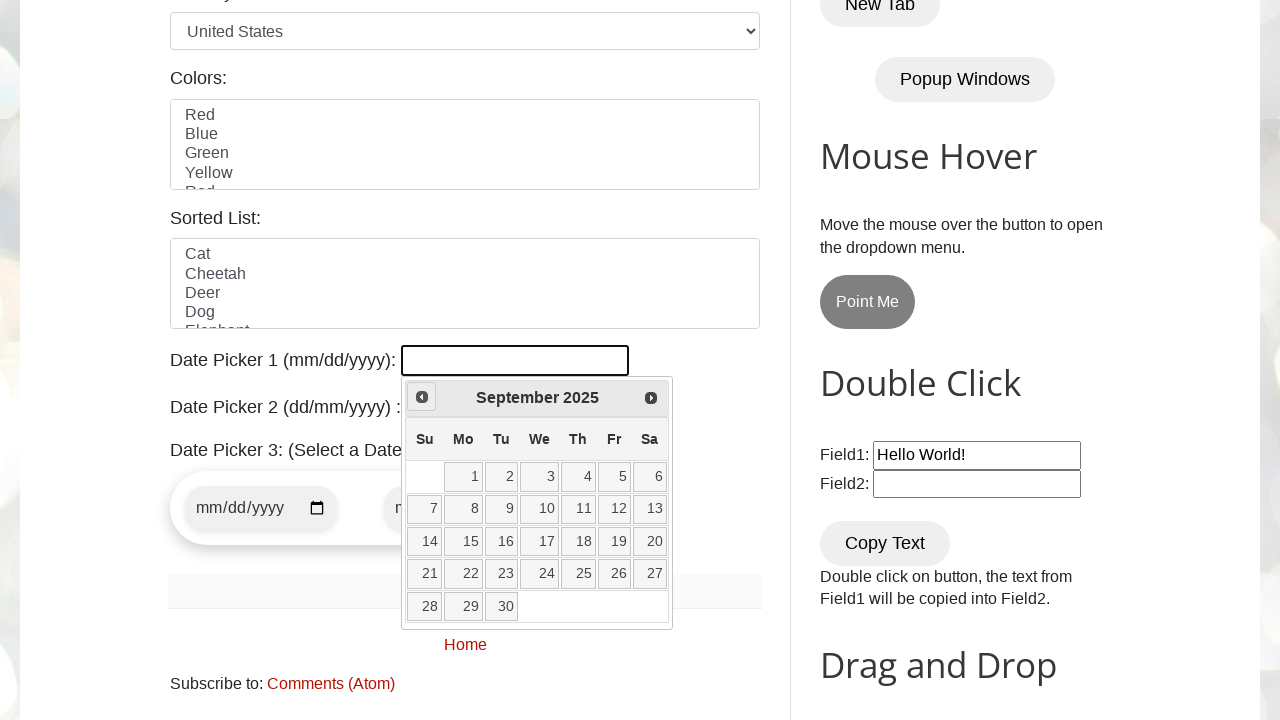

Retrieved current month from datepicker
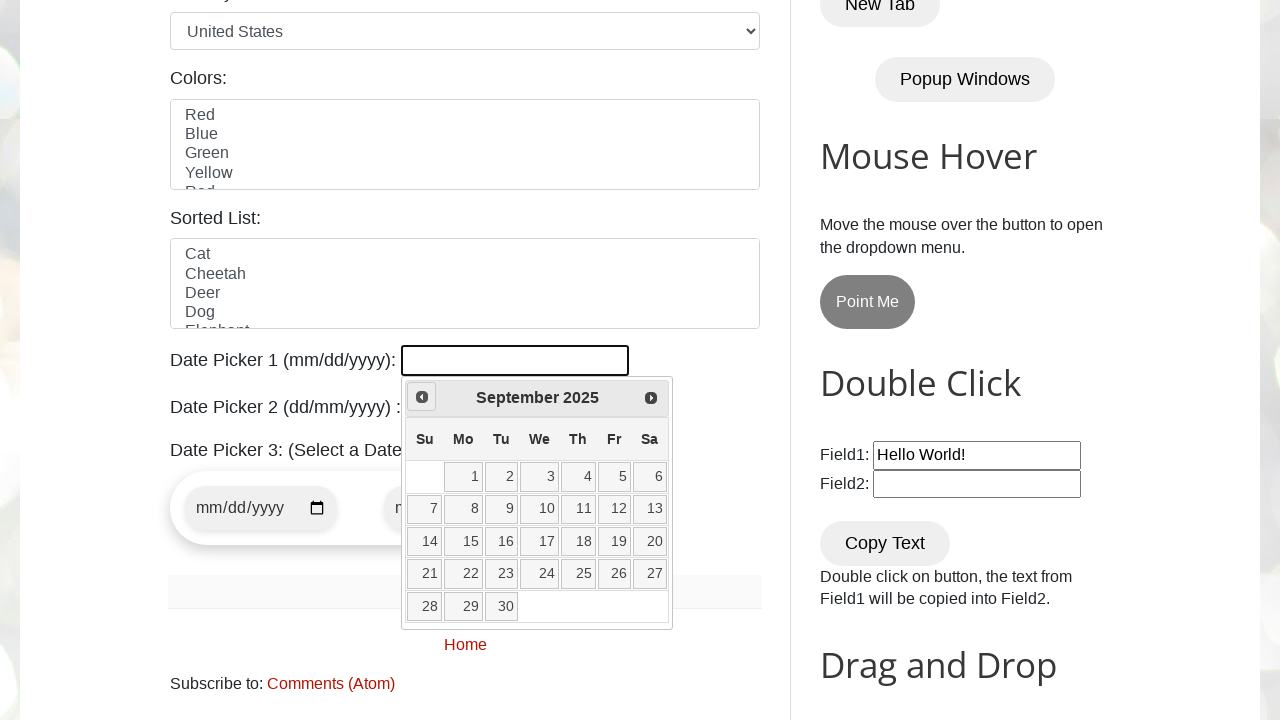

Clicked Previous button to navigate to earlier month at (422, 397) on [title="Prev"]
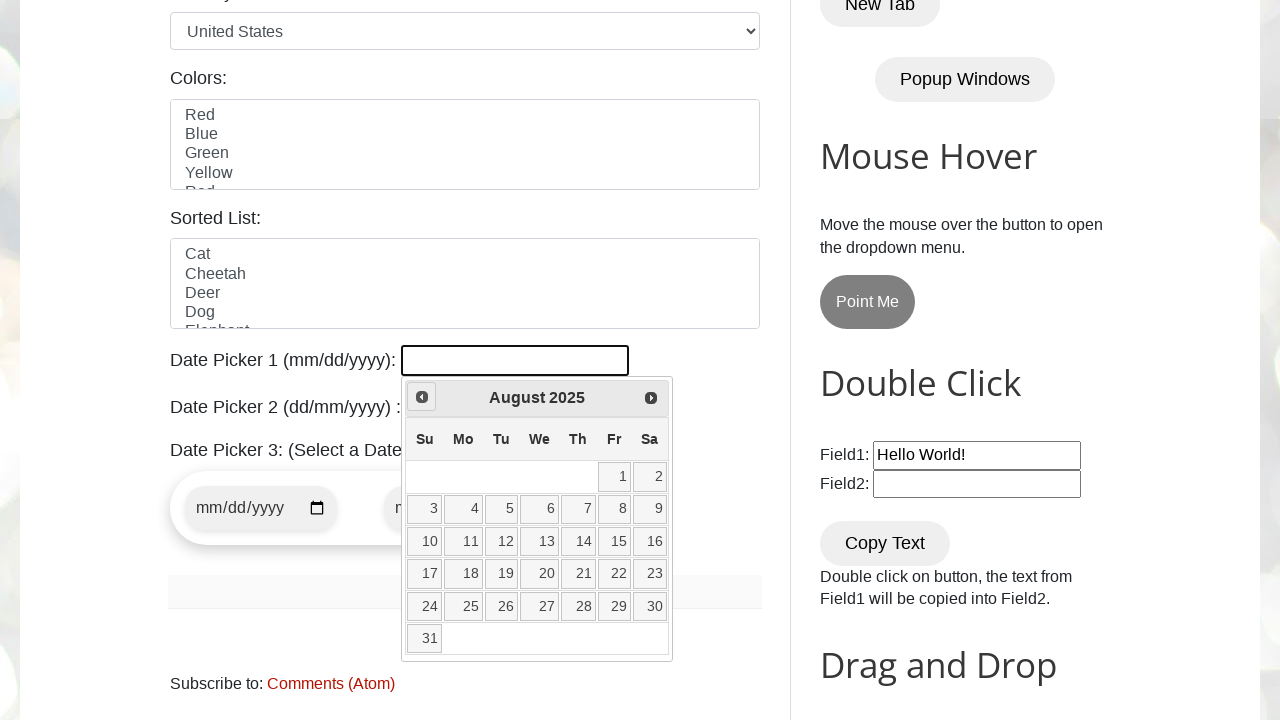

Retrieved current year from datepicker
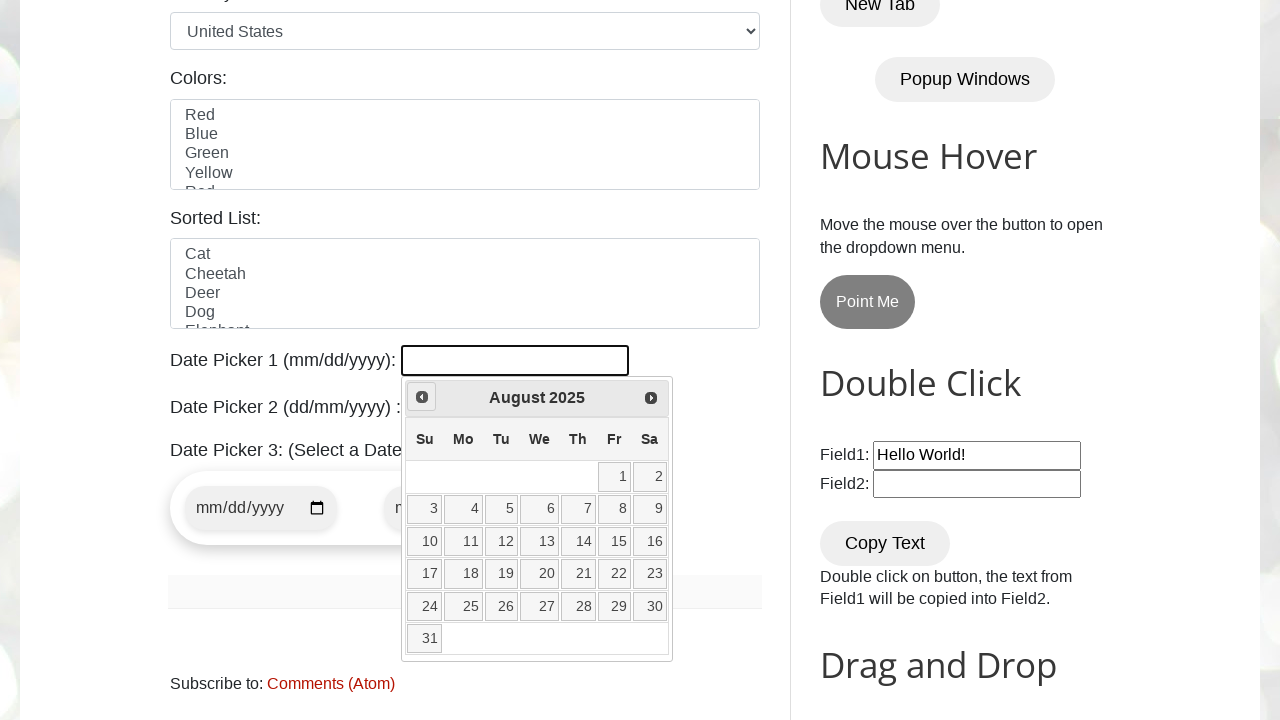

Retrieved current month from datepicker
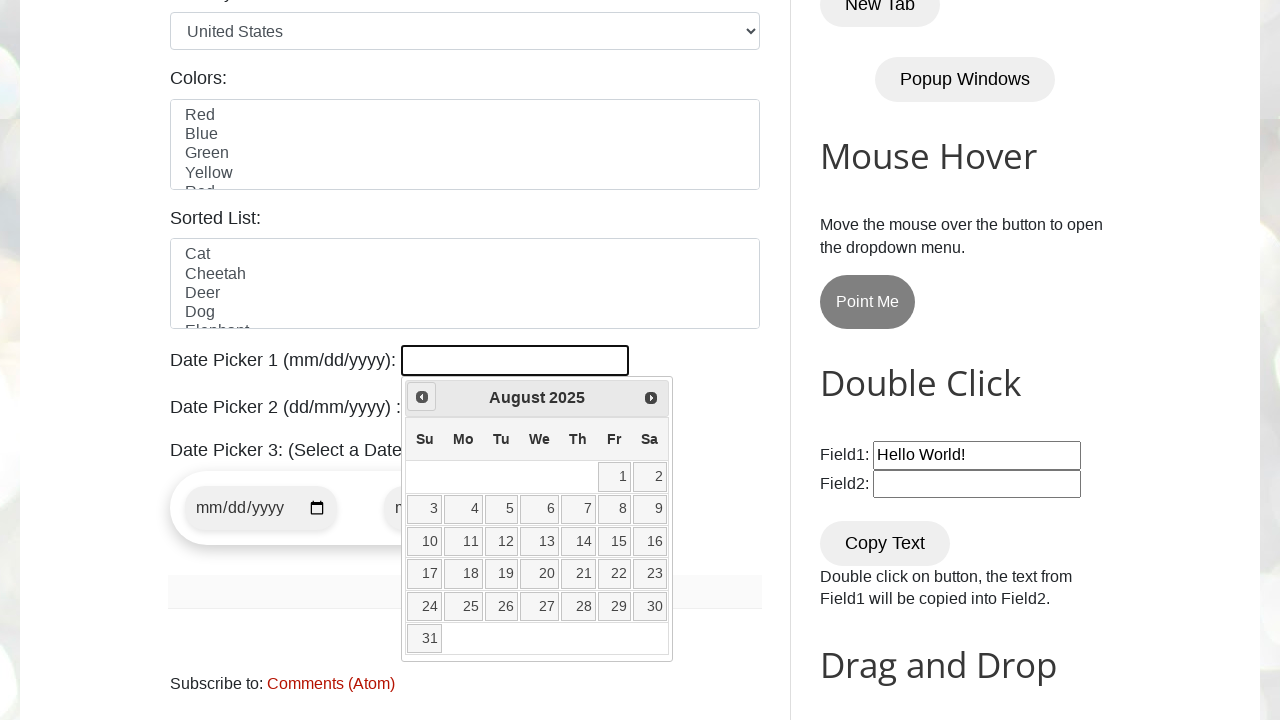

Clicked Previous button to navigate to earlier month at (422, 397) on [title="Prev"]
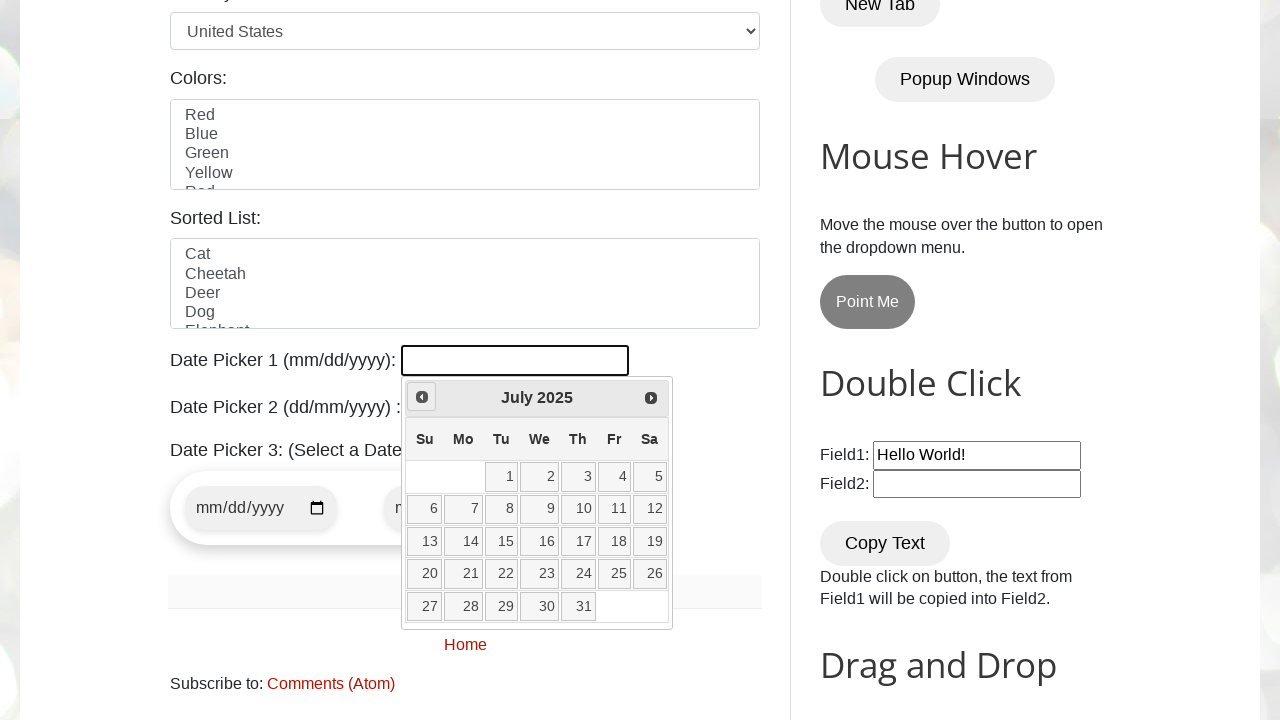

Retrieved current year from datepicker
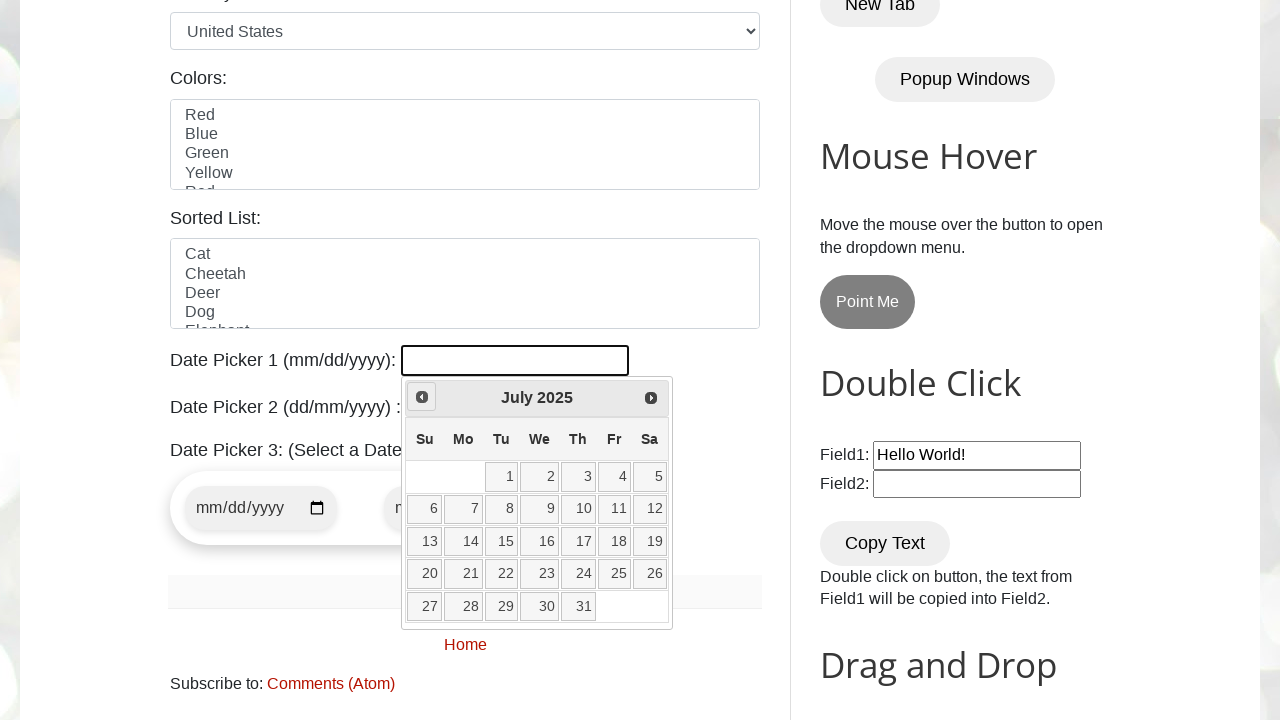

Retrieved current month from datepicker
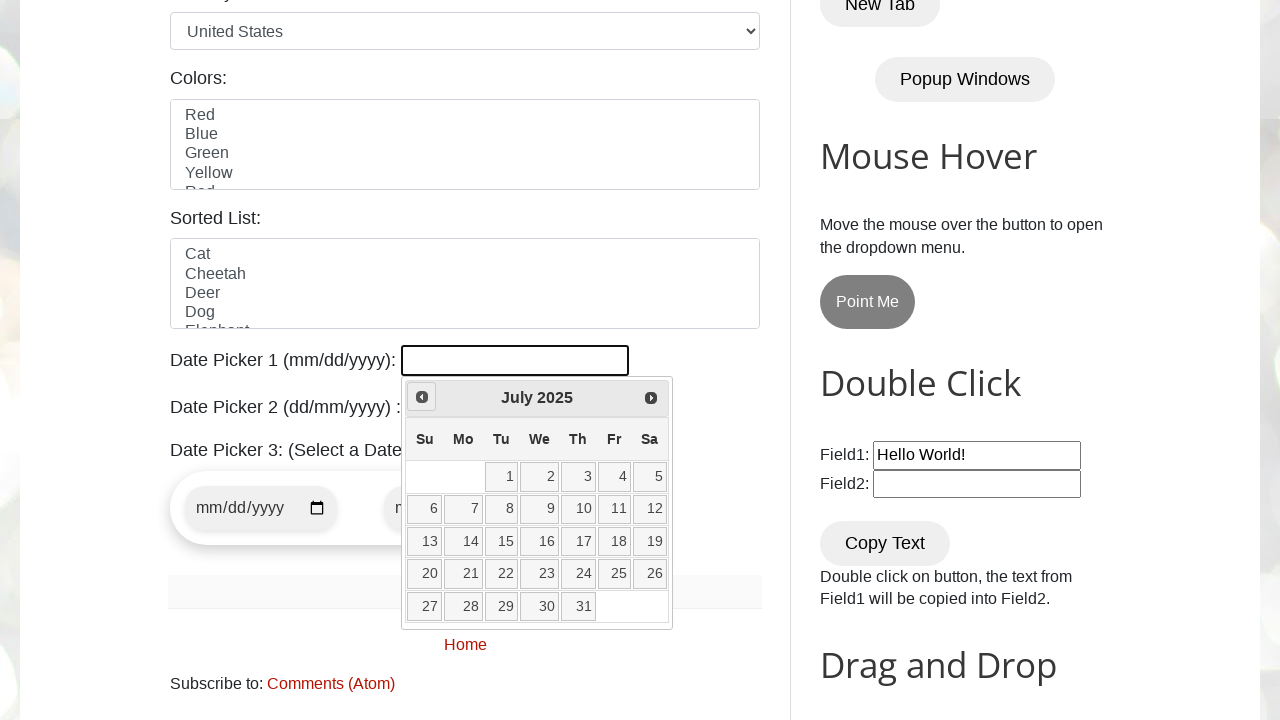

Clicked Previous button to navigate to earlier month at (422, 397) on [title="Prev"]
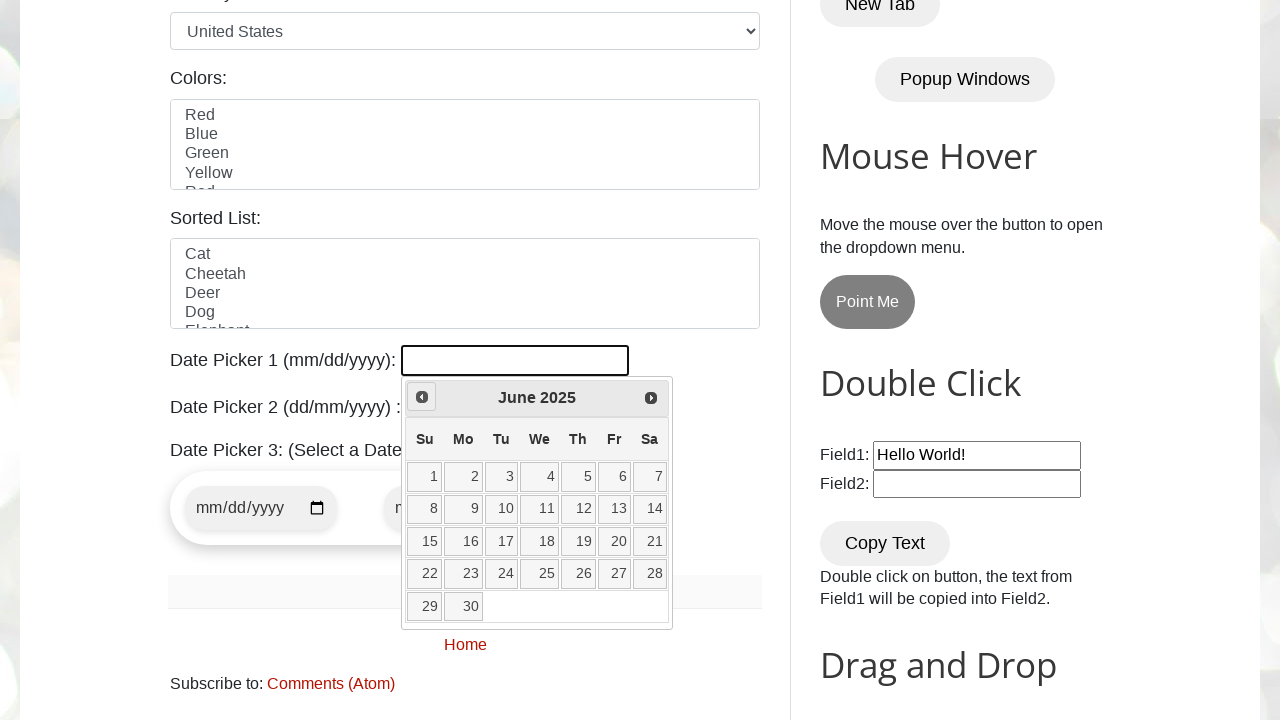

Retrieved current year from datepicker
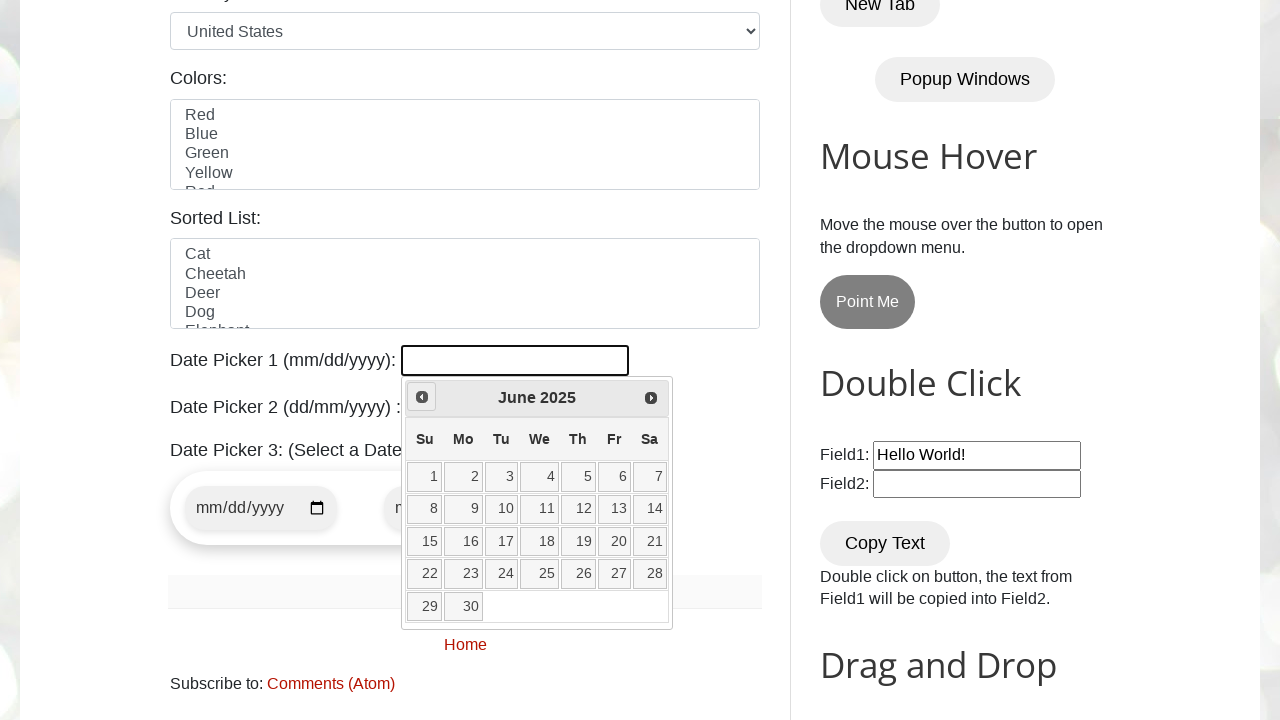

Retrieved current month from datepicker
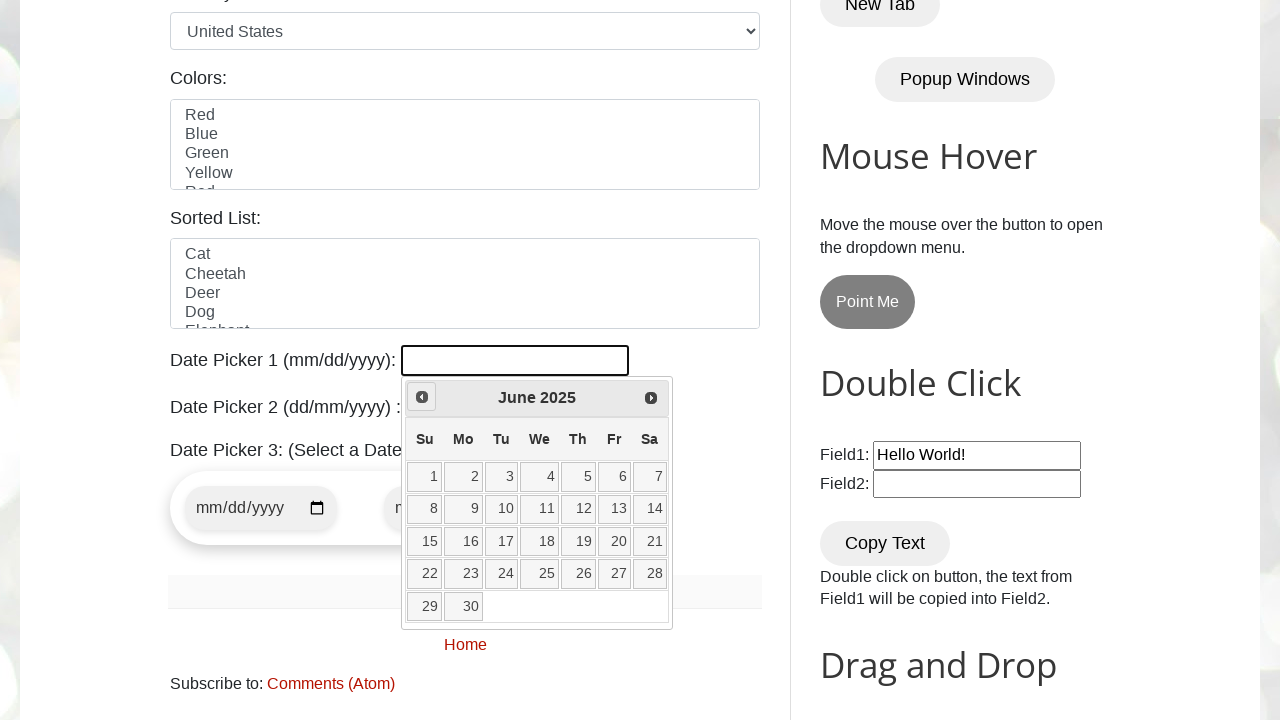

Clicked Previous button to navigate to earlier month at (422, 397) on [title="Prev"]
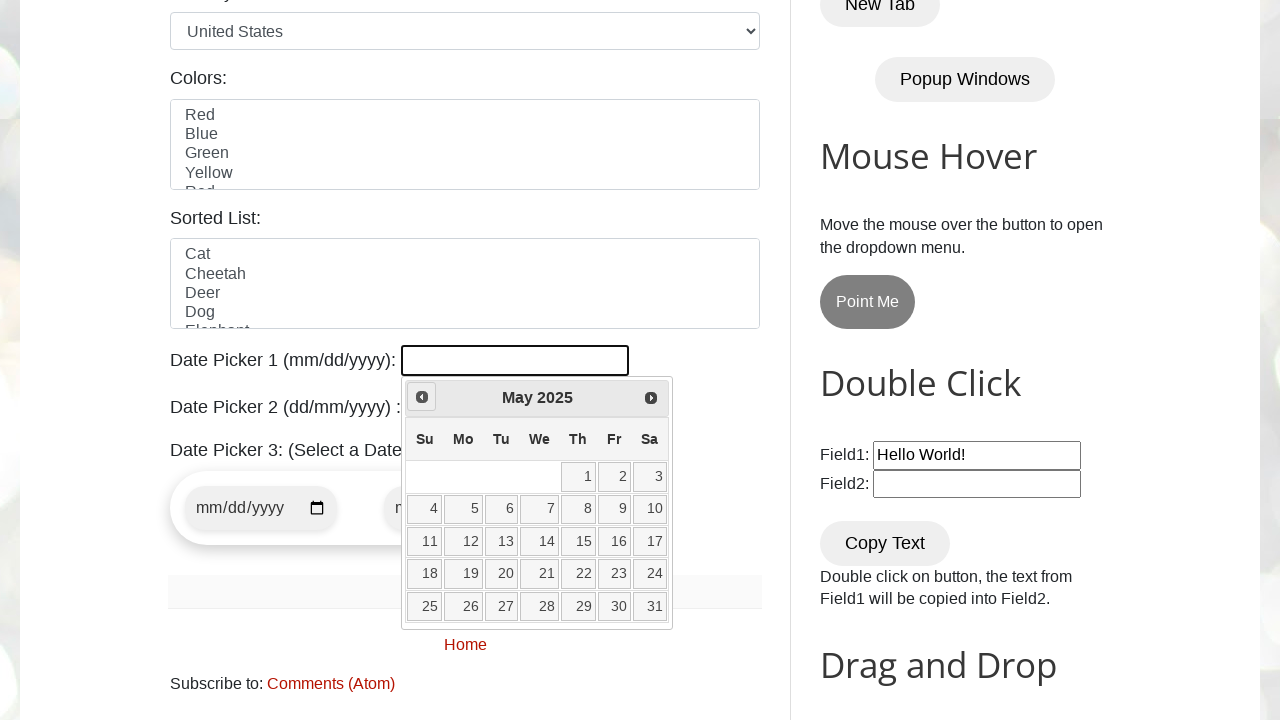

Retrieved current year from datepicker
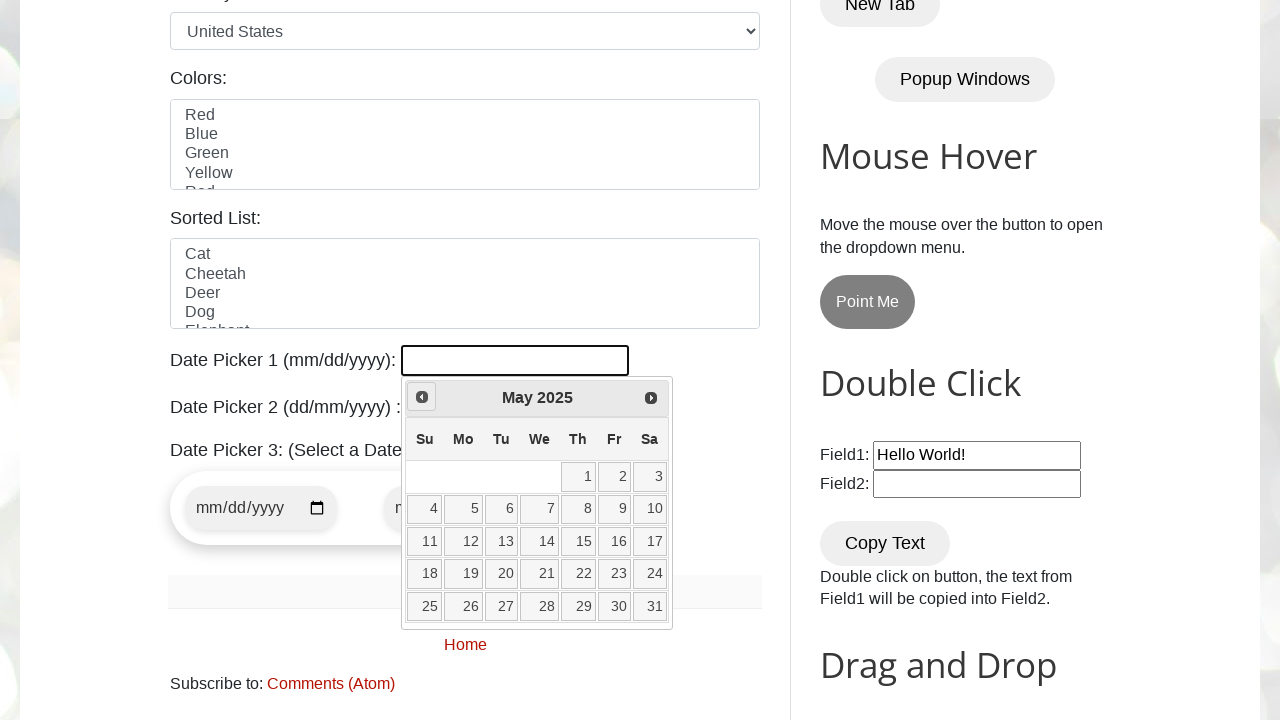

Retrieved current month from datepicker
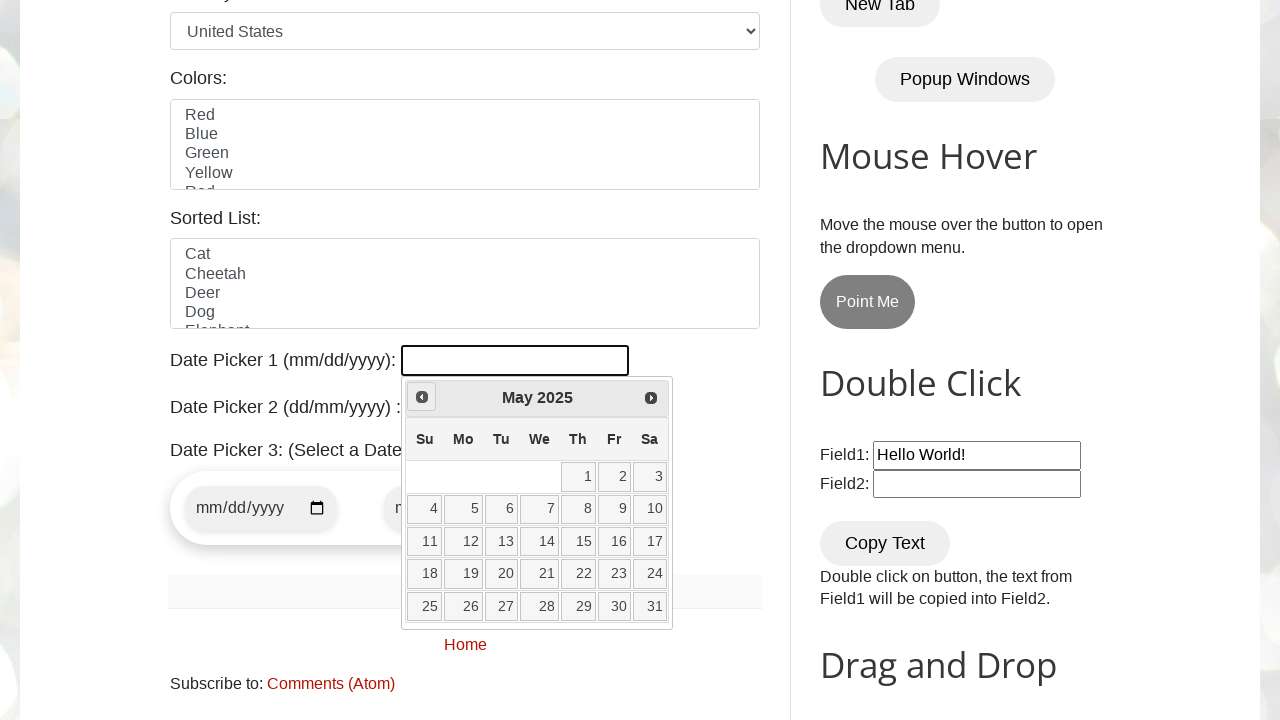

Clicked Previous button to navigate to earlier month at (422, 397) on [title="Prev"]
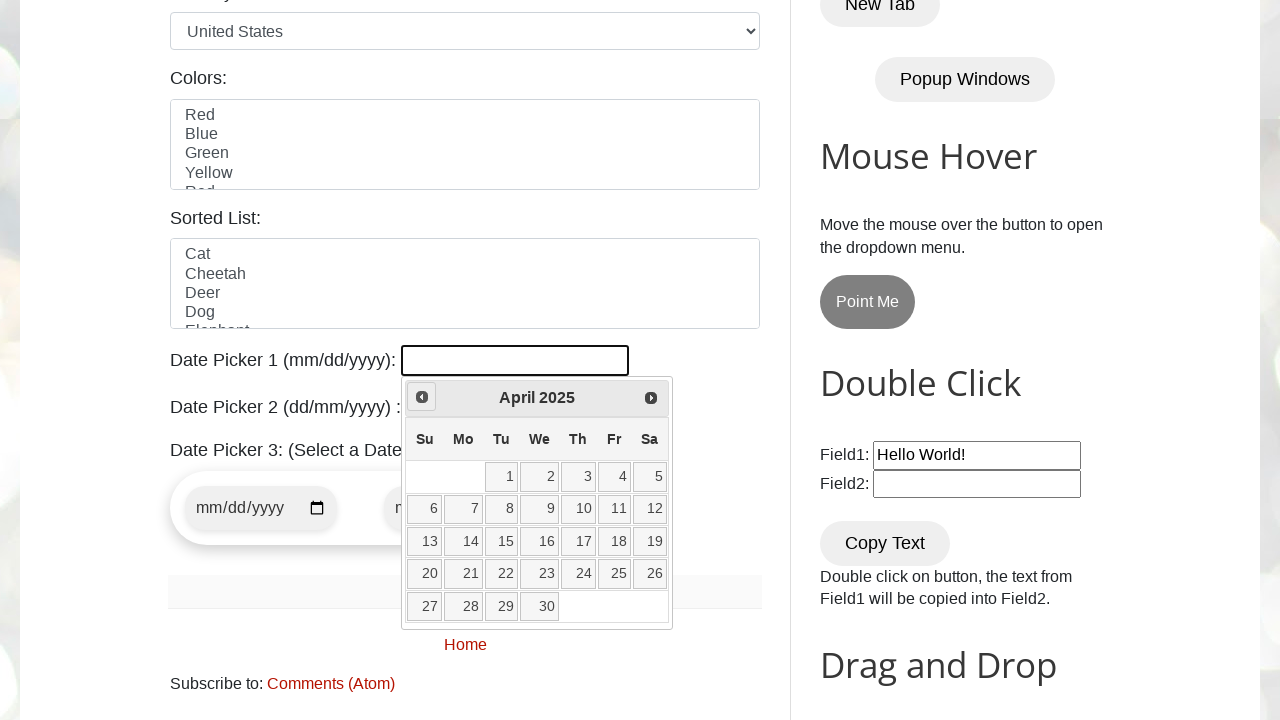

Retrieved current year from datepicker
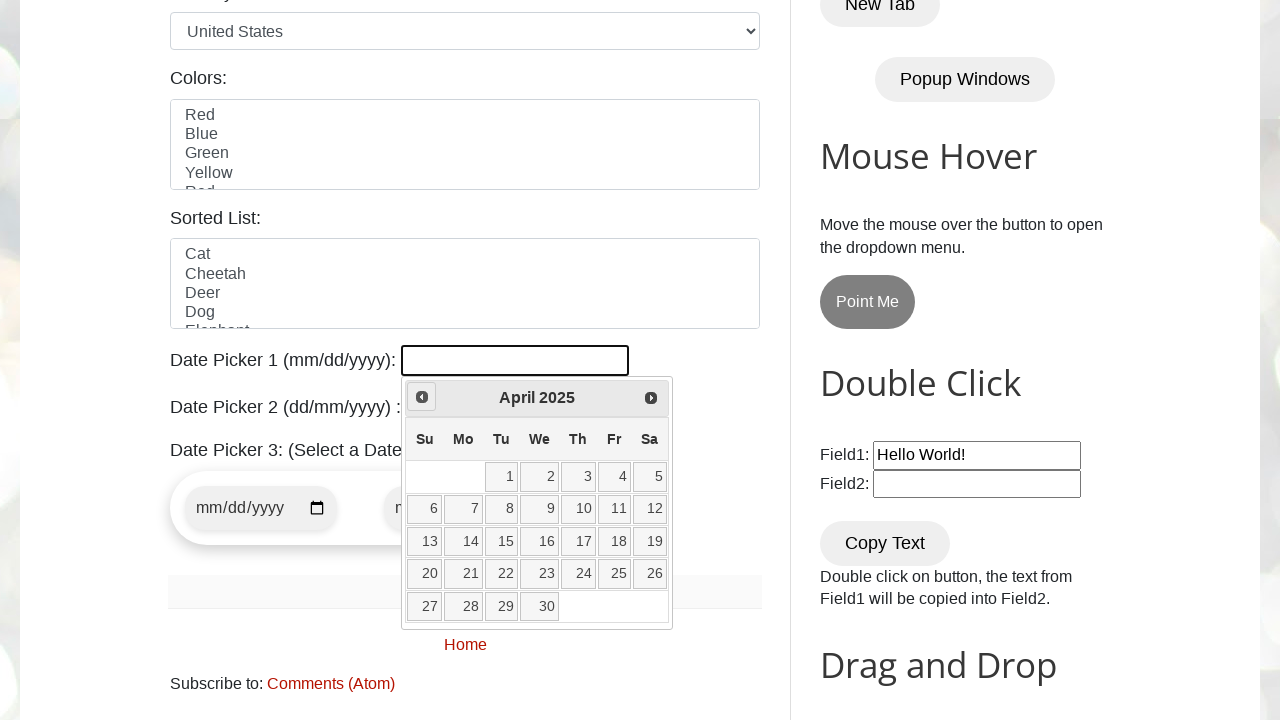

Retrieved current month from datepicker
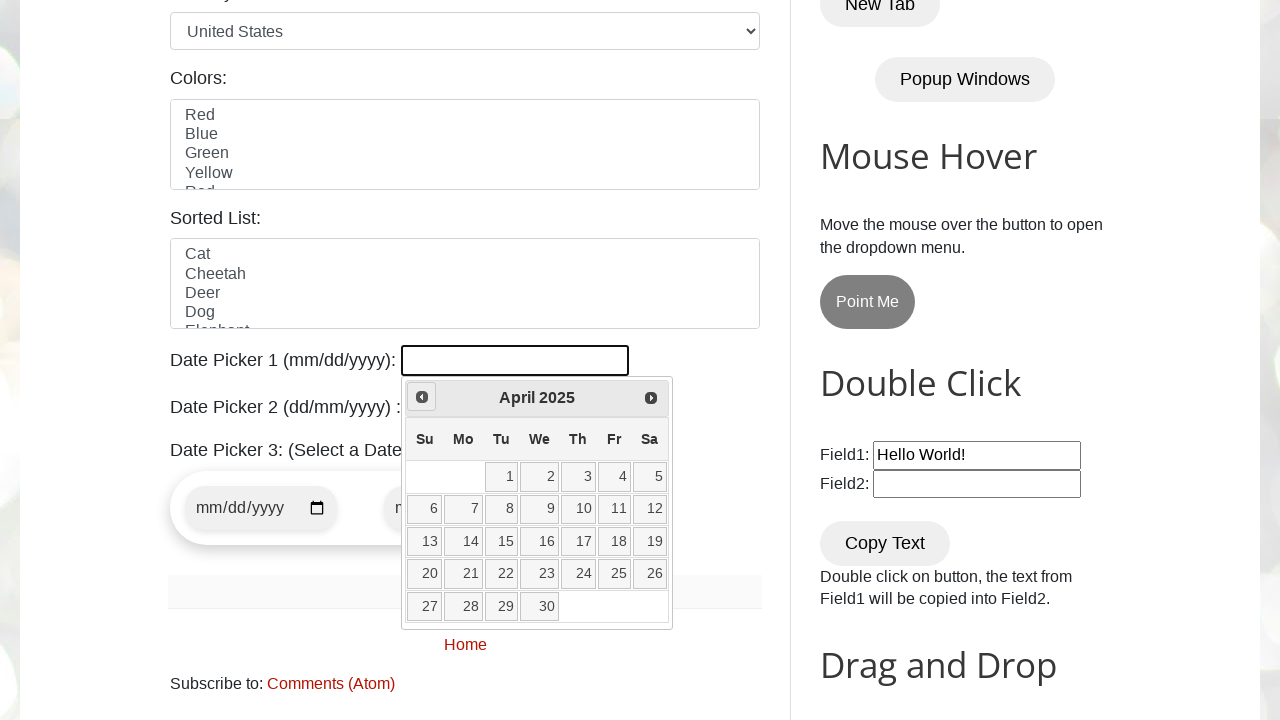

Clicked Previous button to navigate to earlier month at (422, 397) on [title="Prev"]
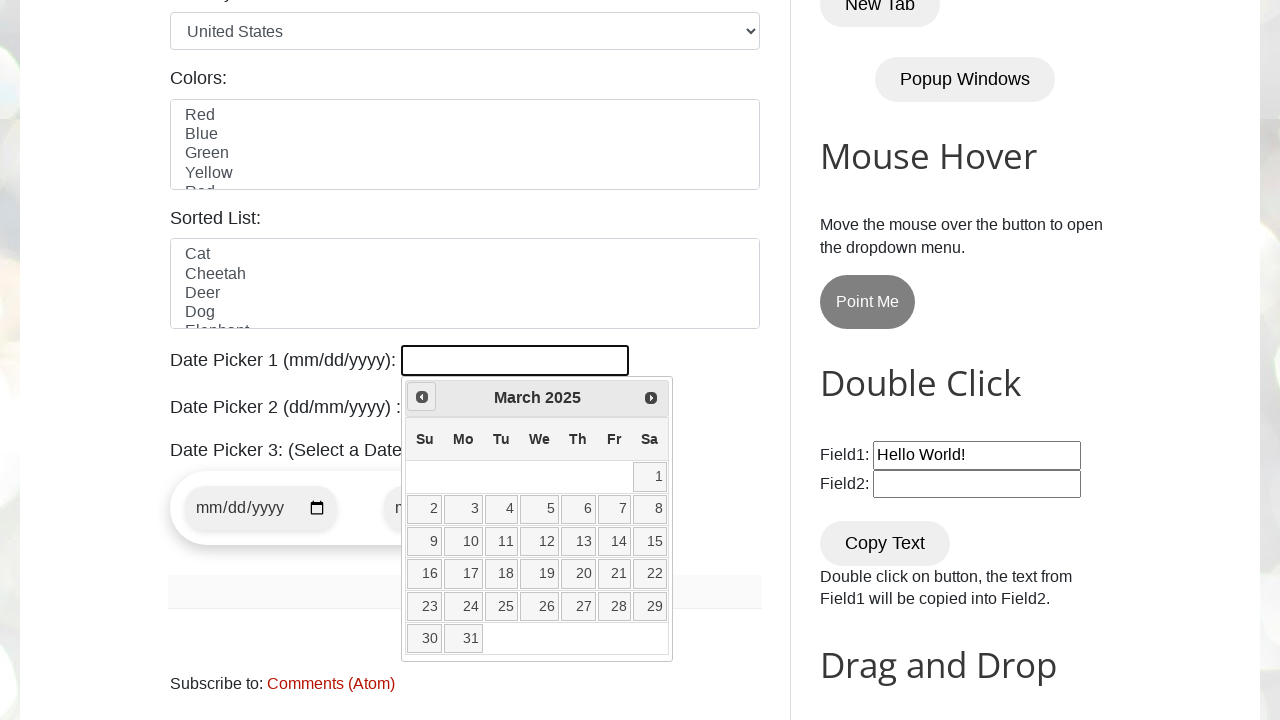

Retrieved current year from datepicker
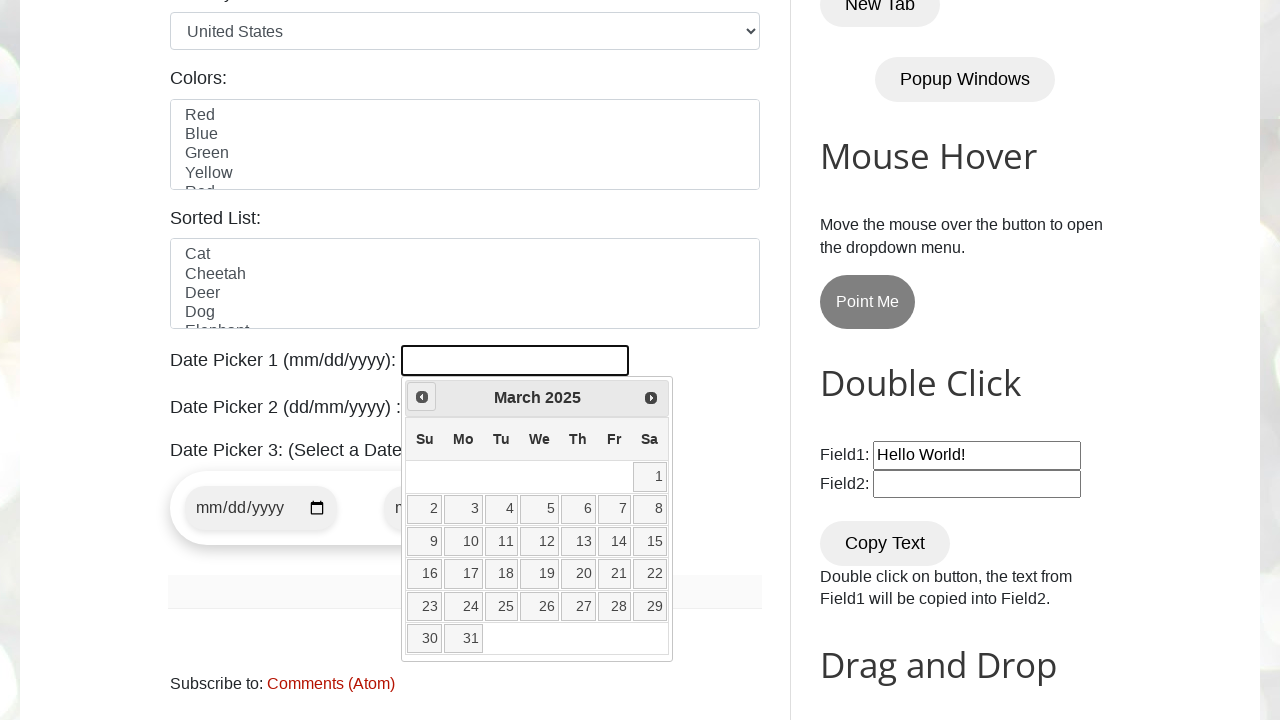

Retrieved current month from datepicker
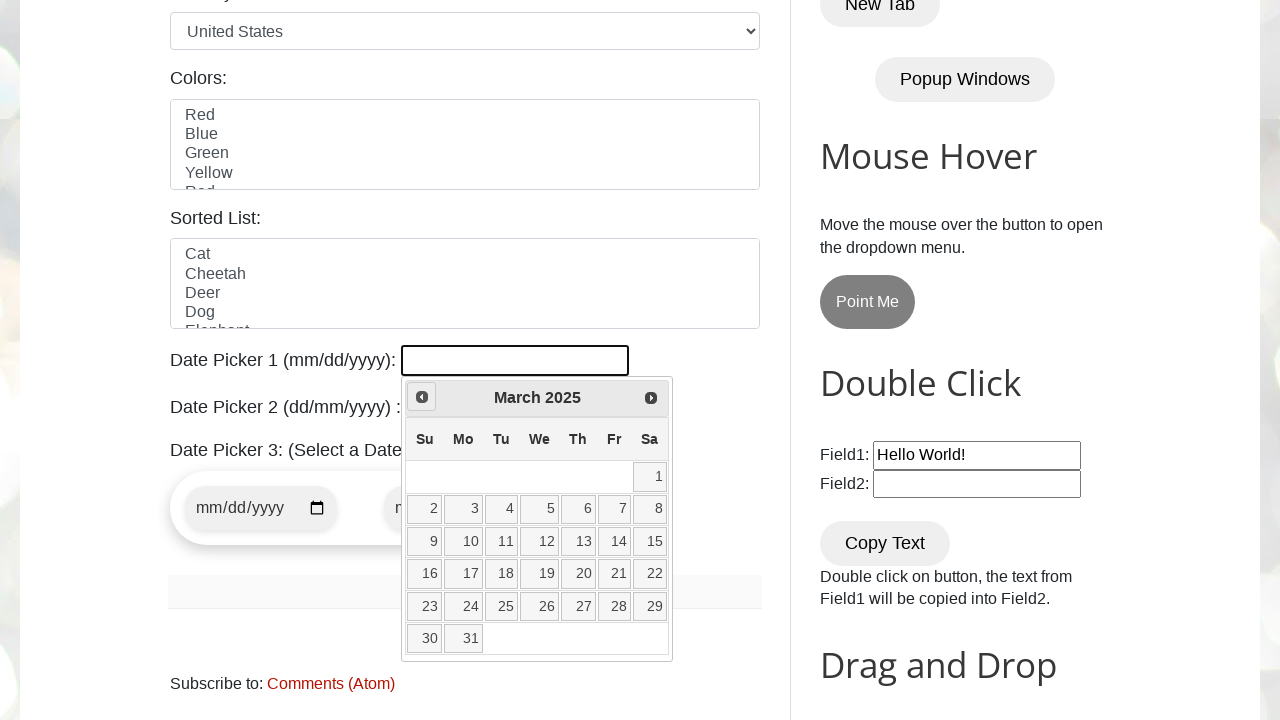

Clicked Previous button to navigate to earlier month at (422, 397) on [title="Prev"]
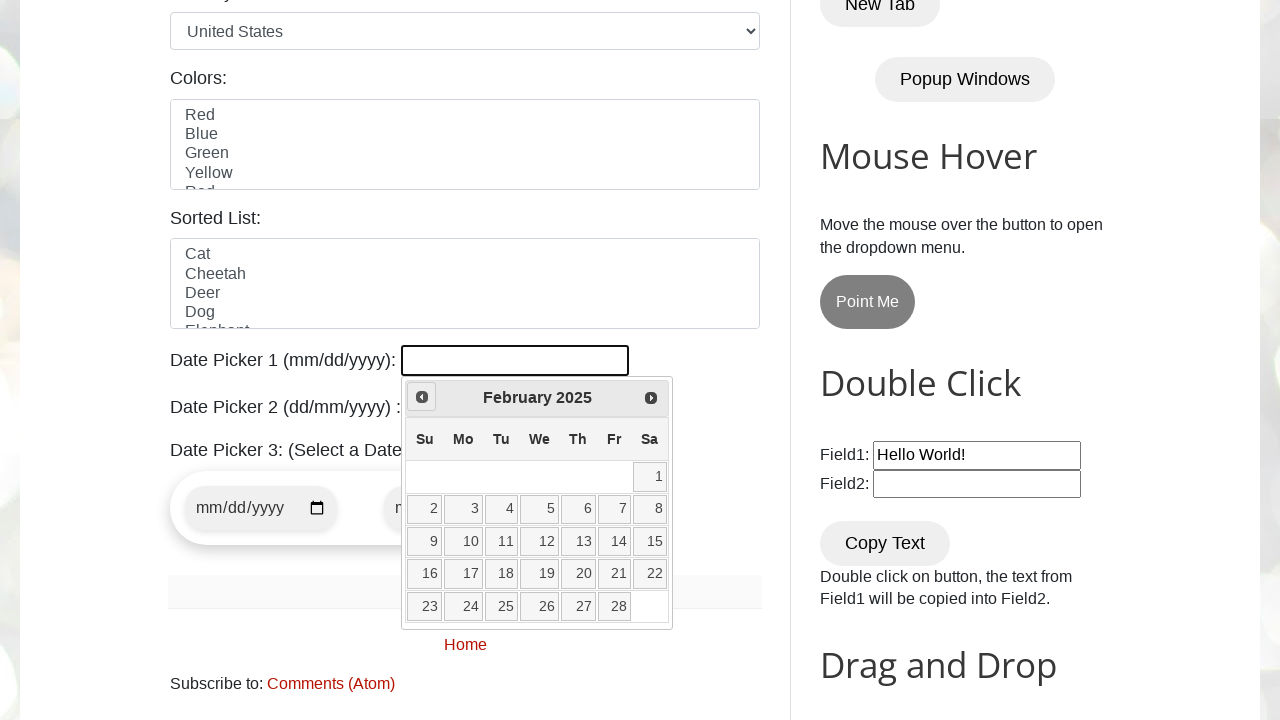

Retrieved current year from datepicker
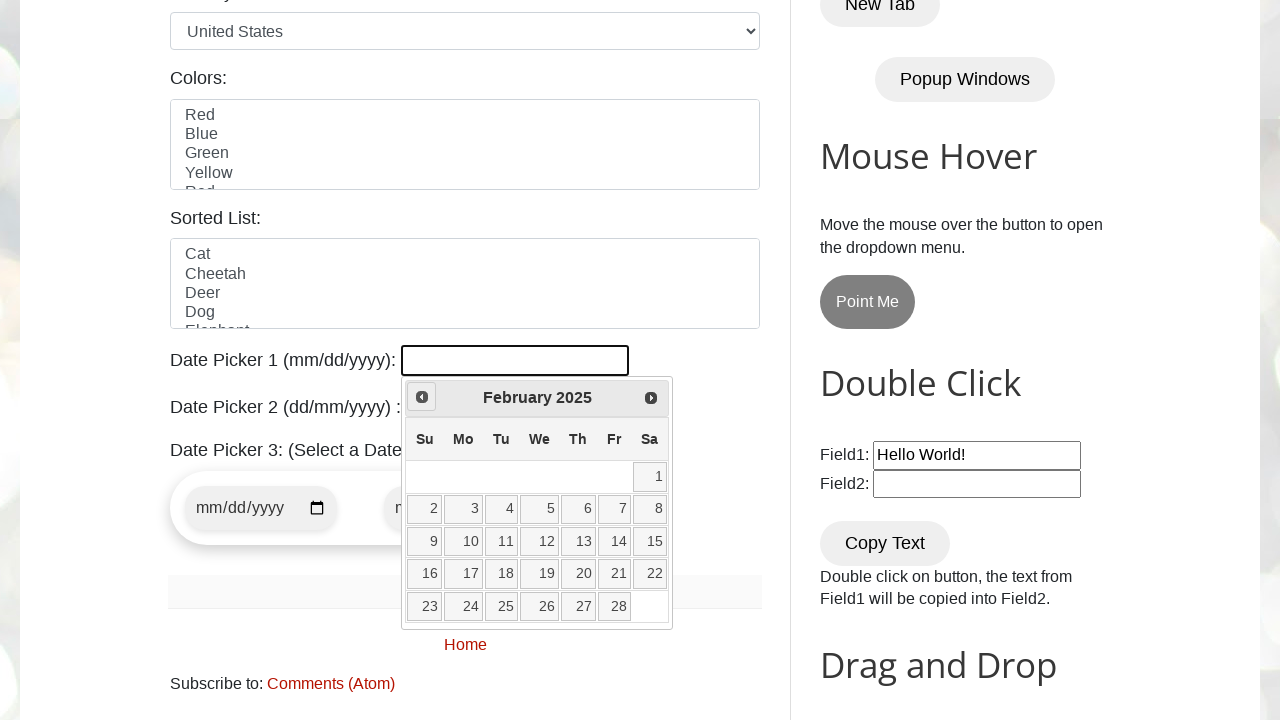

Retrieved current month from datepicker
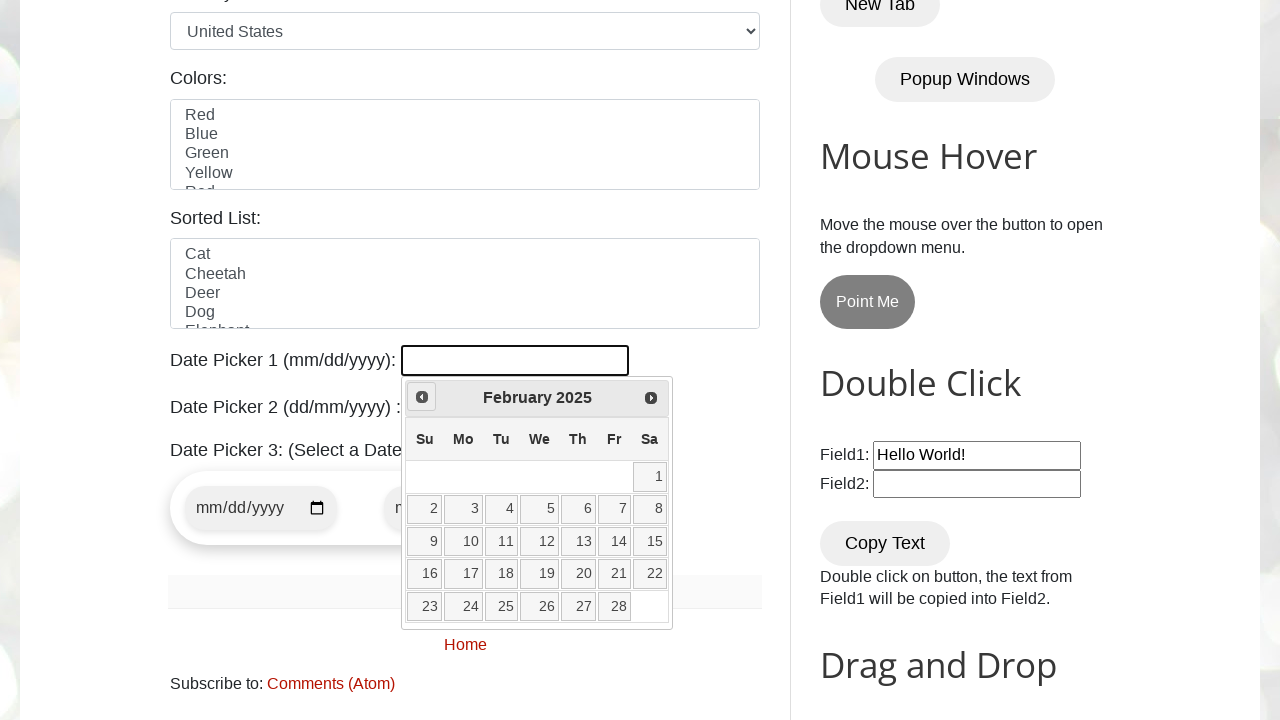

Clicked Previous button to navigate to earlier month at (422, 397) on [title="Prev"]
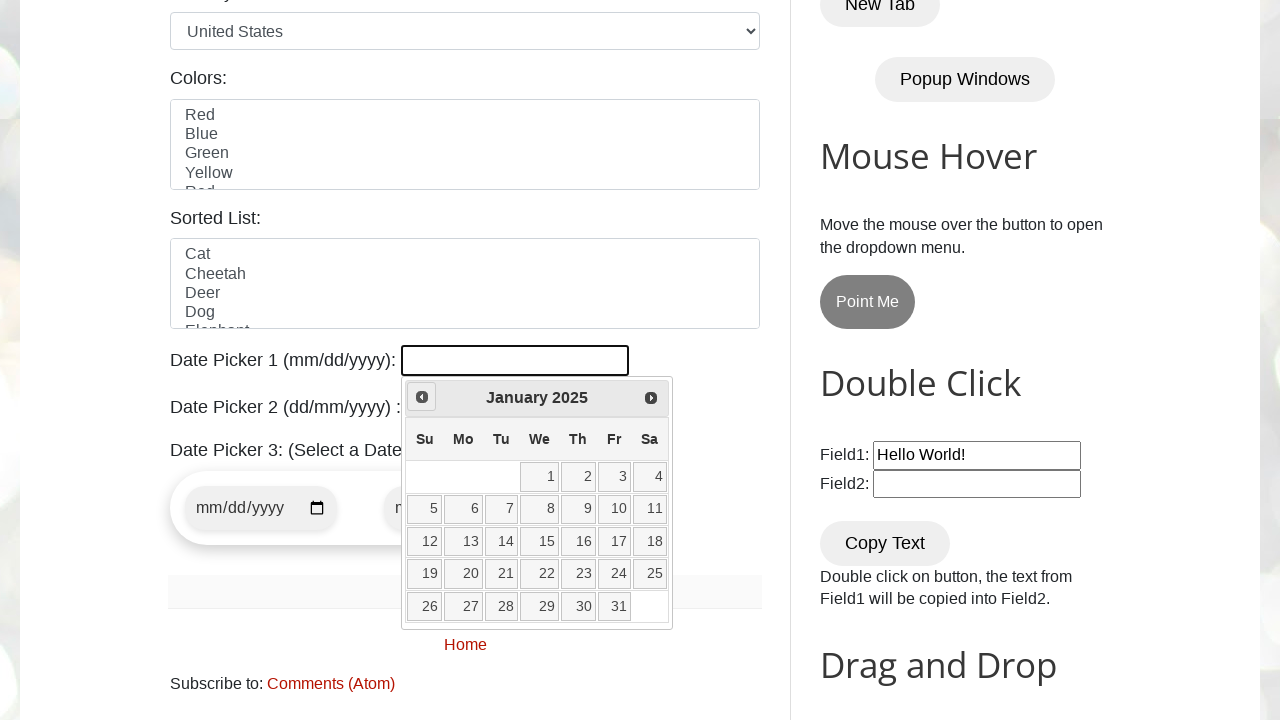

Retrieved current year from datepicker
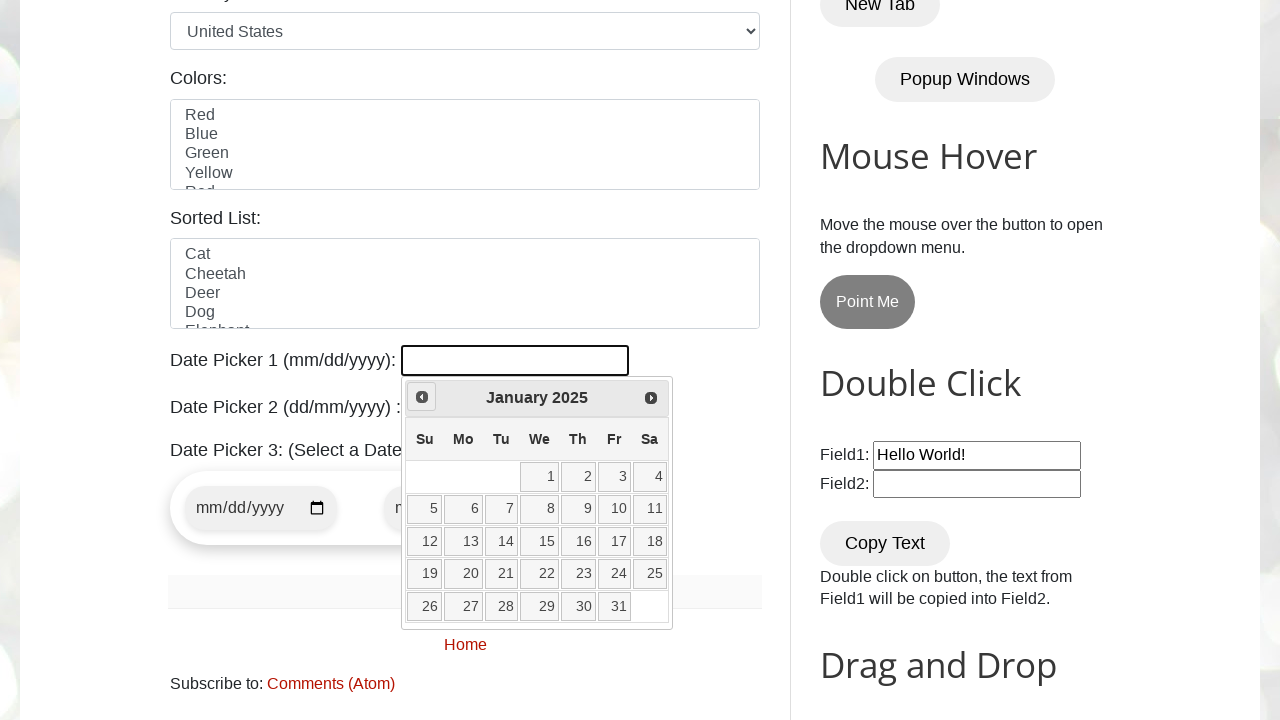

Retrieved current month from datepicker
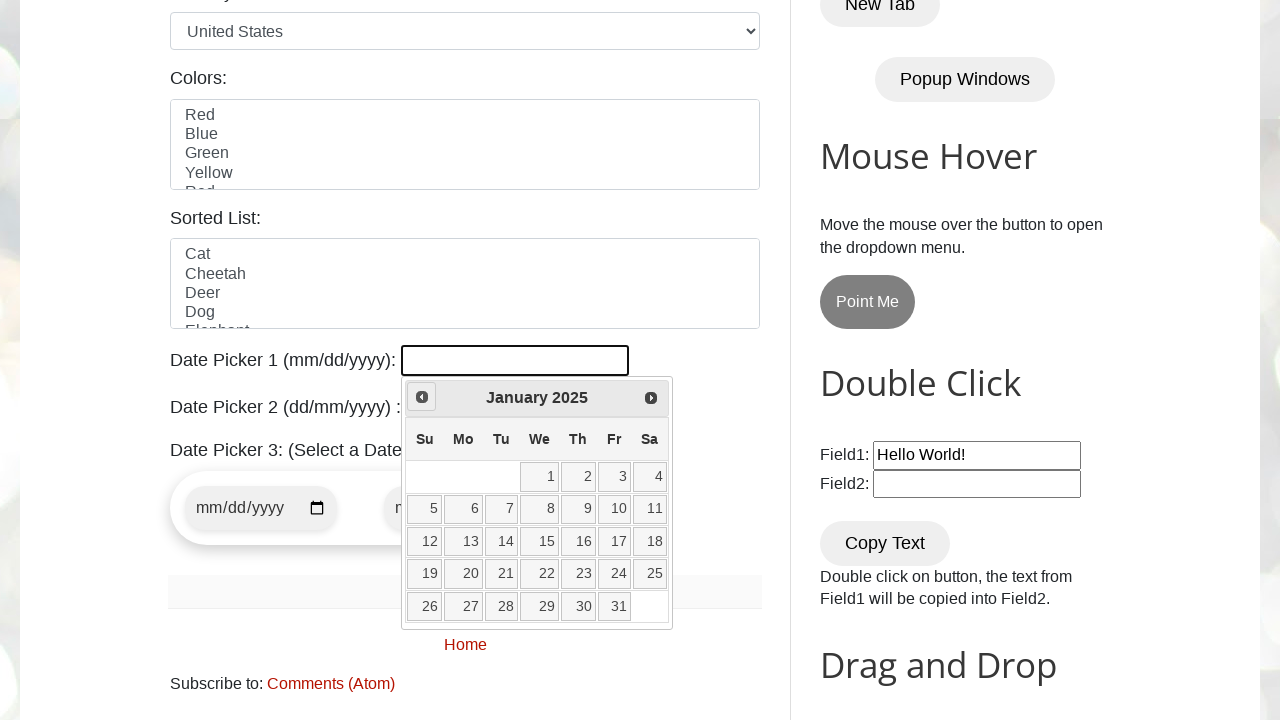

Clicked Previous button to navigate to earlier month at (422, 397) on [title="Prev"]
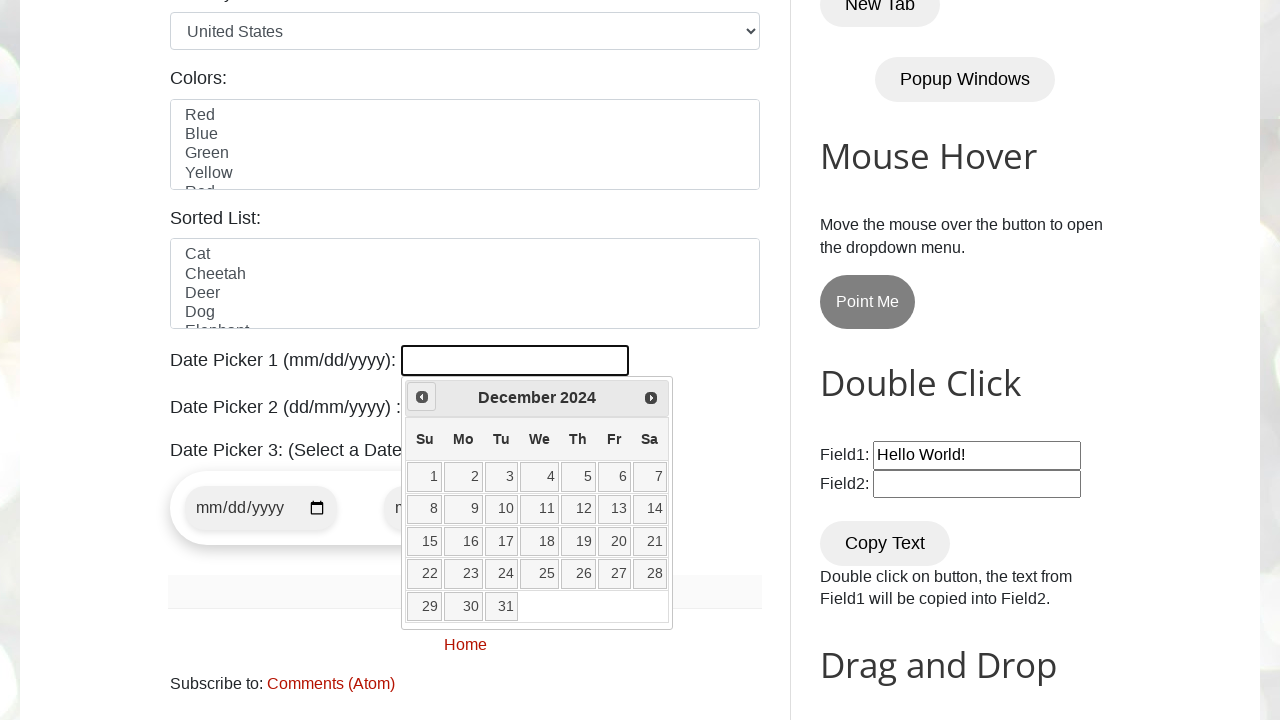

Retrieved current year from datepicker
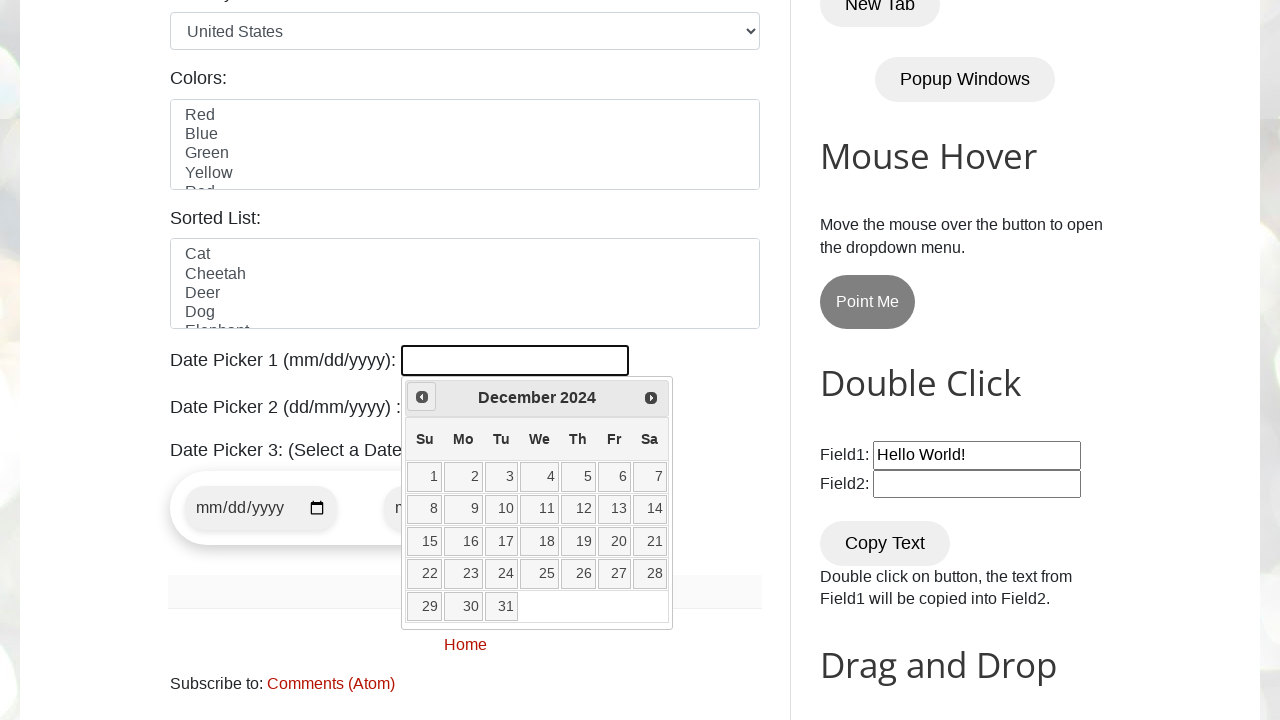

Retrieved current month from datepicker
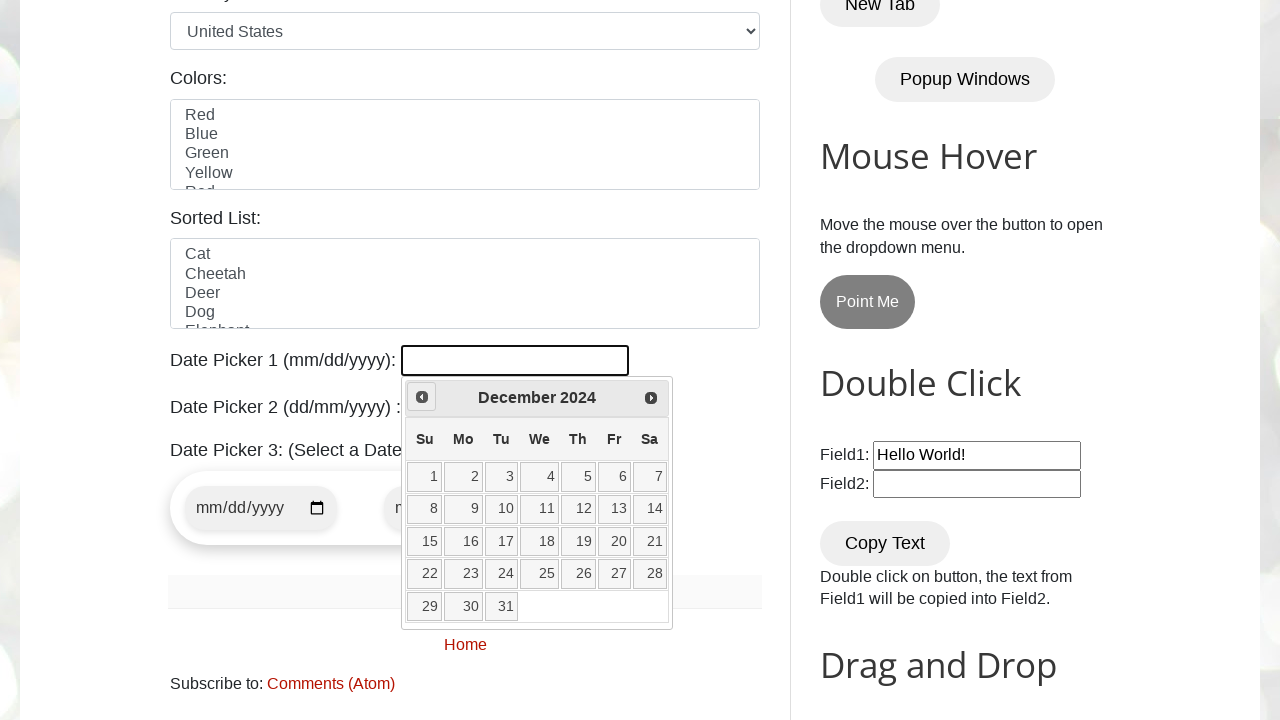

Clicked Previous button to navigate to earlier month at (422, 397) on [title="Prev"]
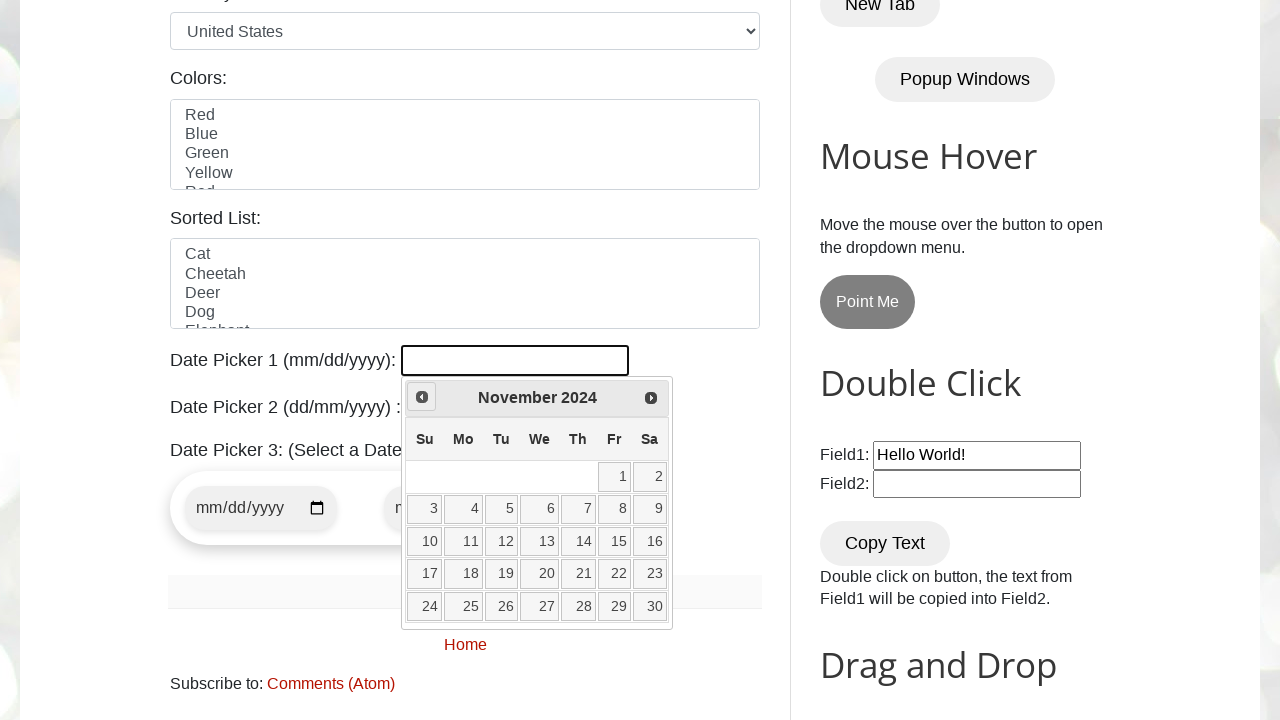

Retrieved current year from datepicker
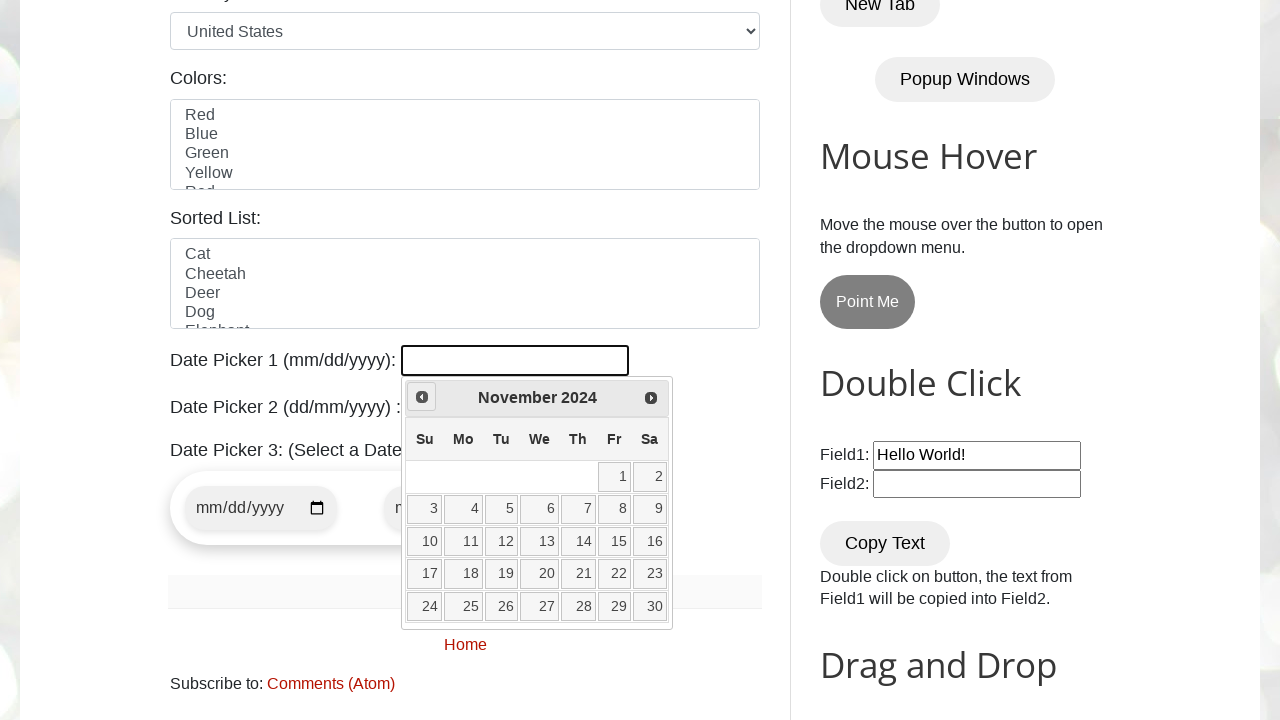

Retrieved current month from datepicker
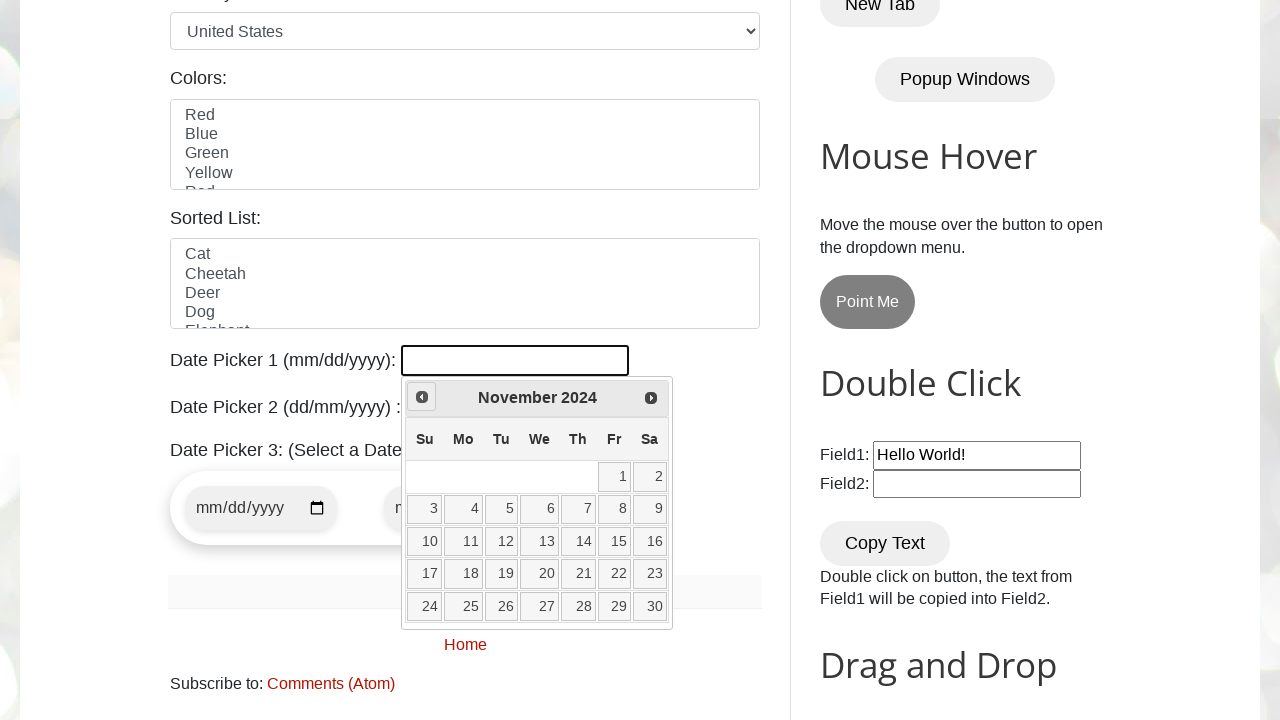

Clicked Previous button to navigate to earlier month at (422, 397) on [title="Prev"]
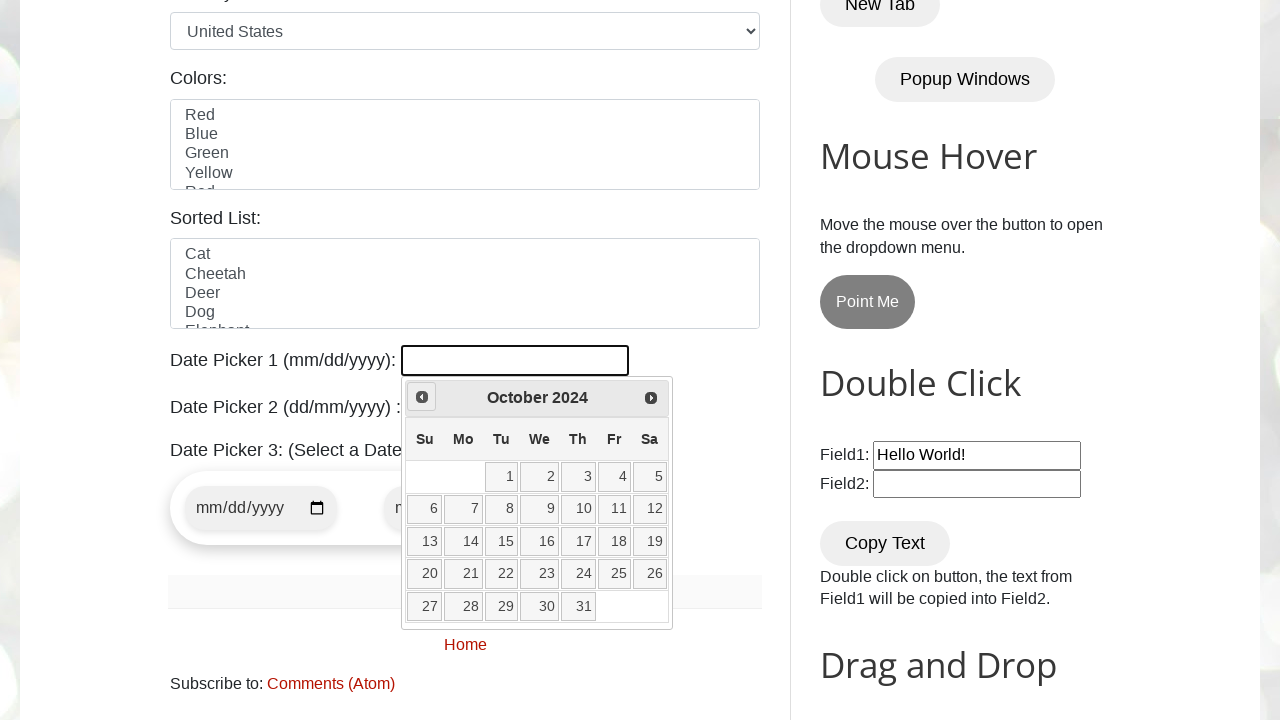

Retrieved current year from datepicker
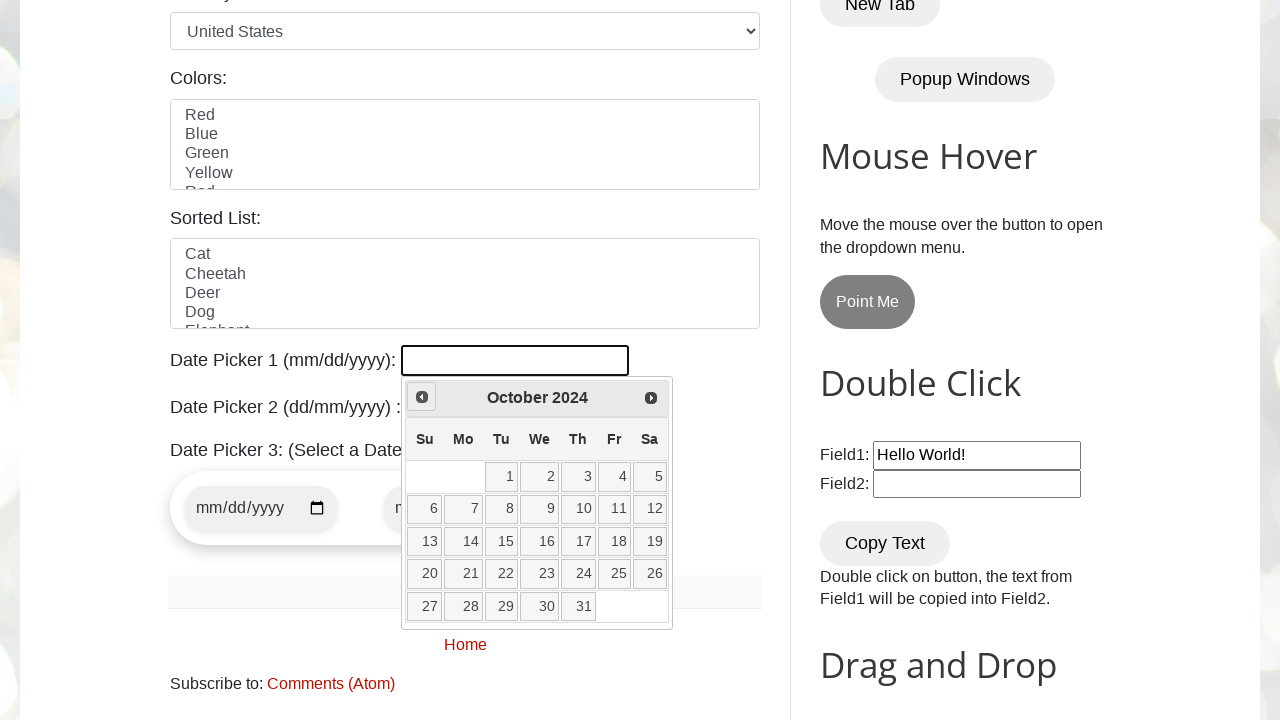

Retrieved current month from datepicker
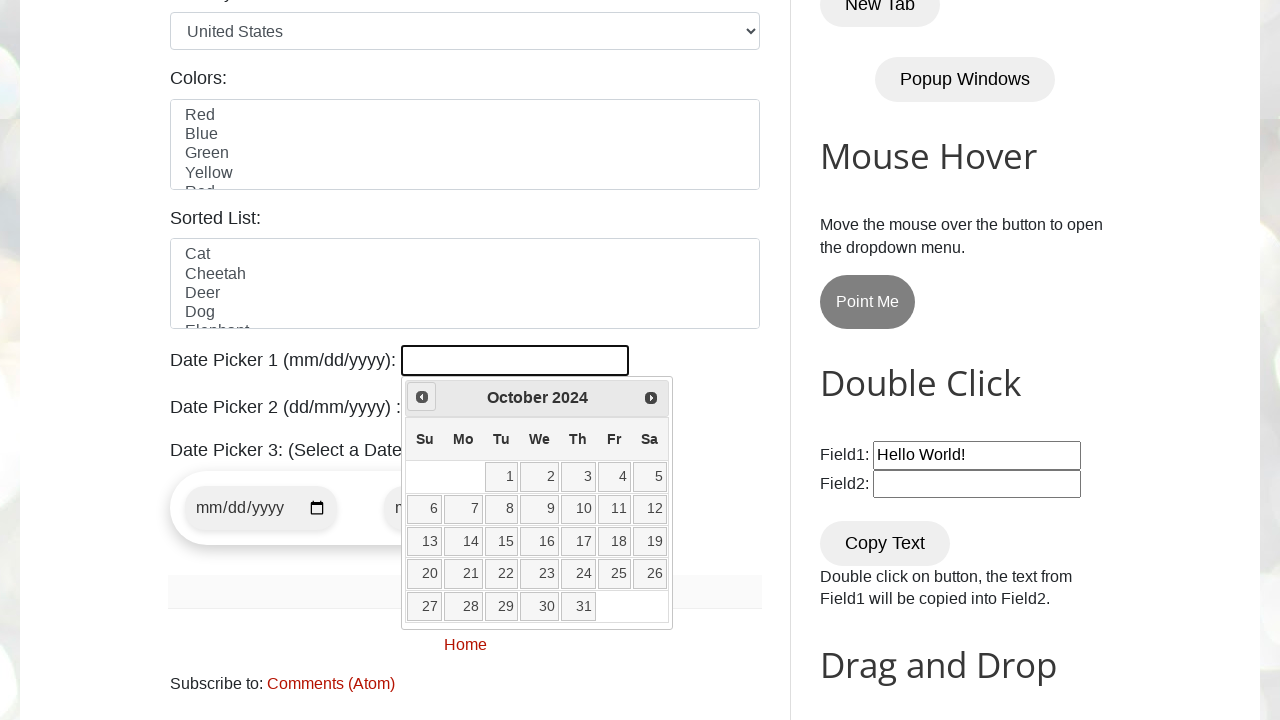

Clicked Previous button to navigate to earlier month at (422, 397) on [title="Prev"]
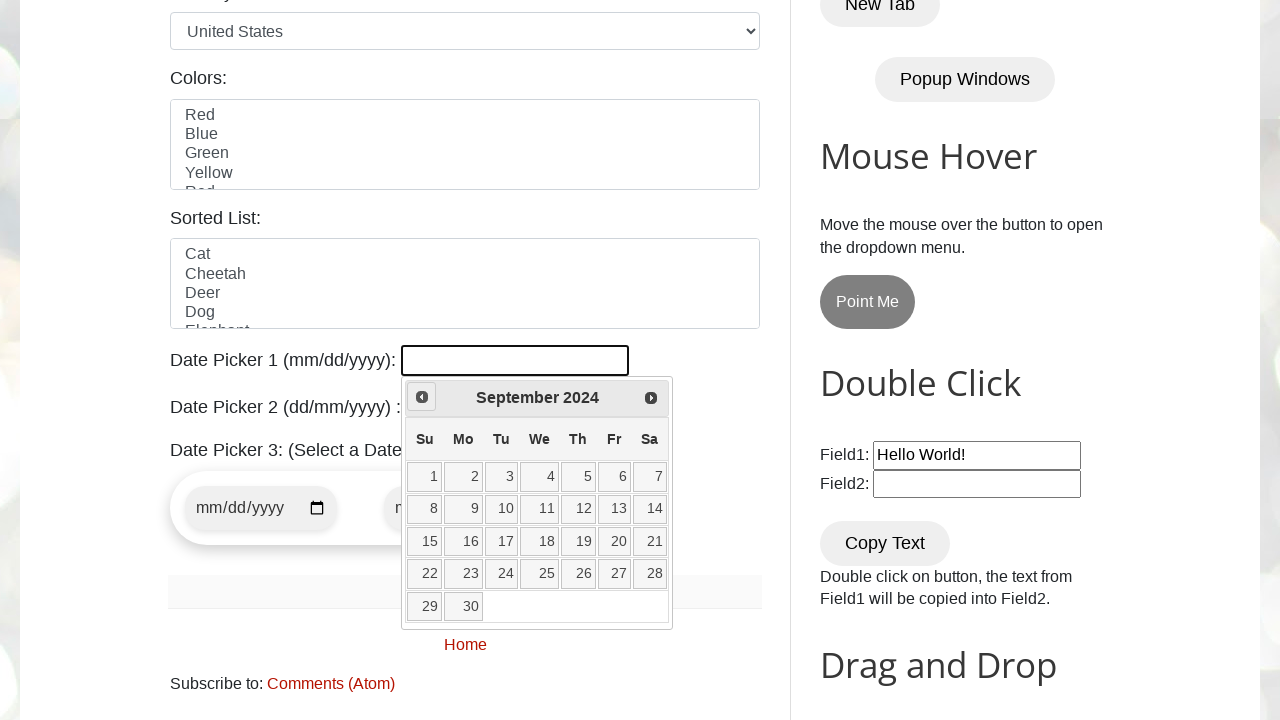

Retrieved current year from datepicker
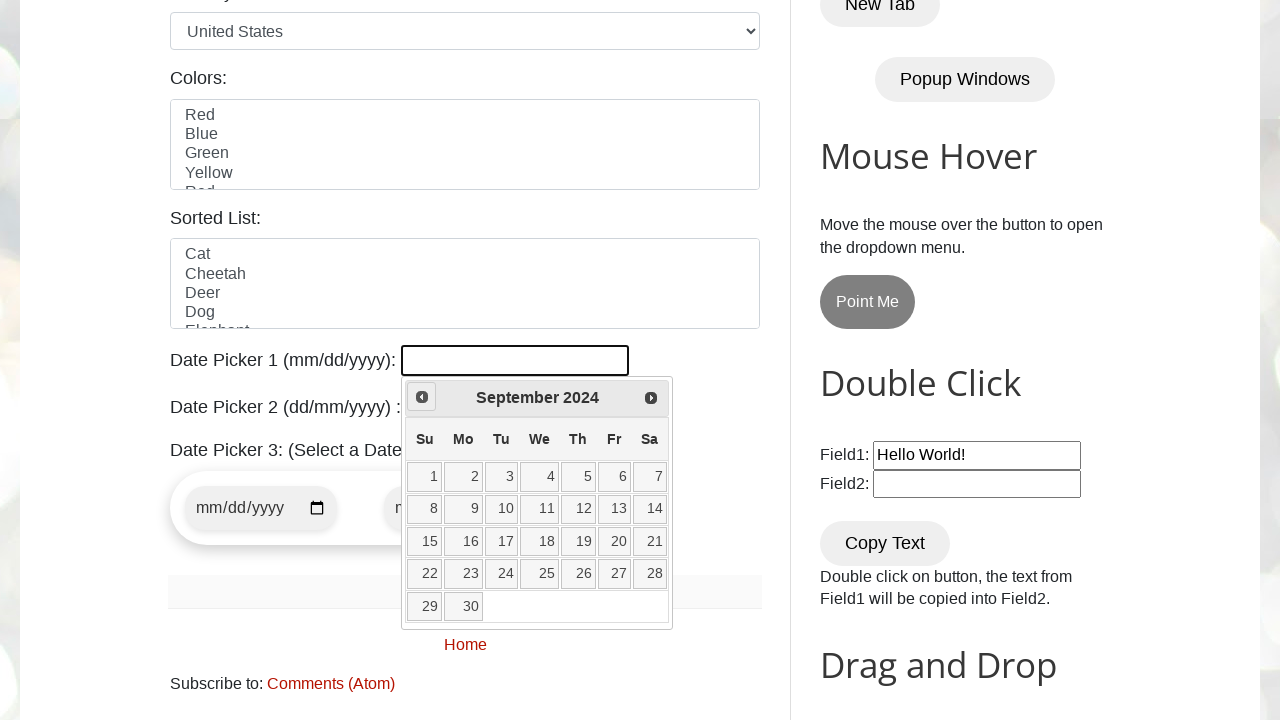

Retrieved current month from datepicker
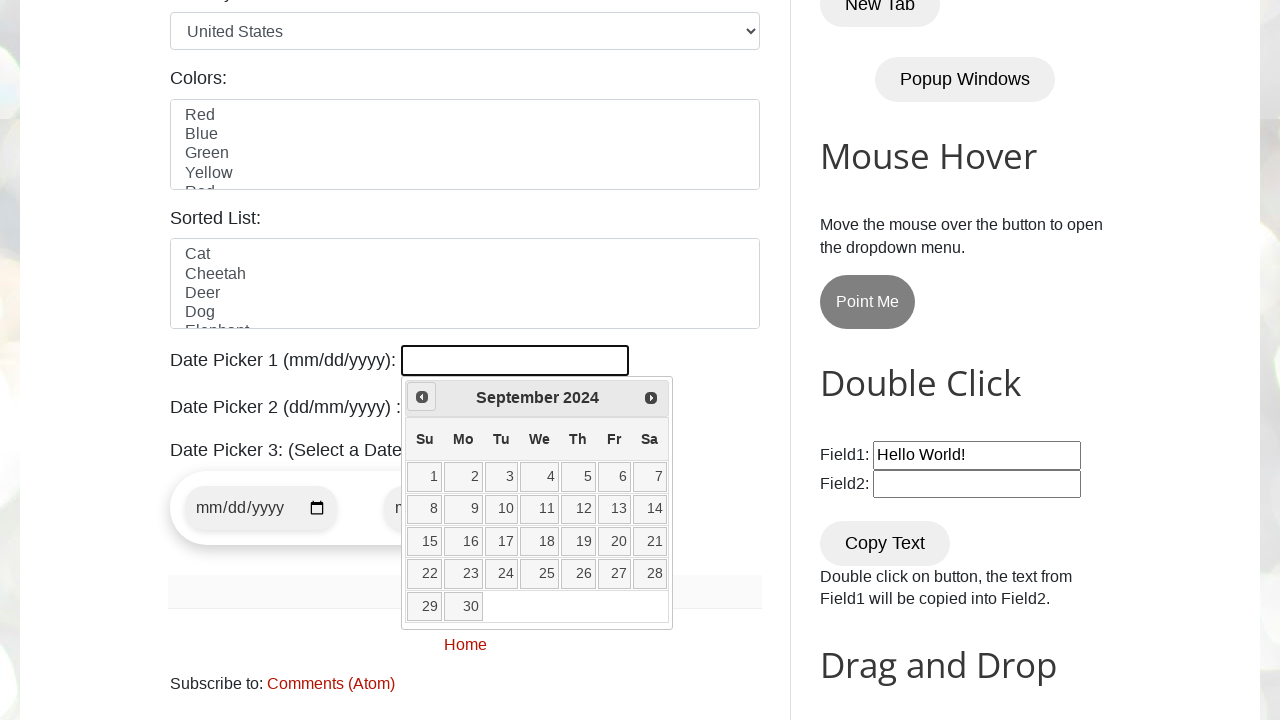

Clicked Previous button to navigate to earlier month at (422, 397) on [title="Prev"]
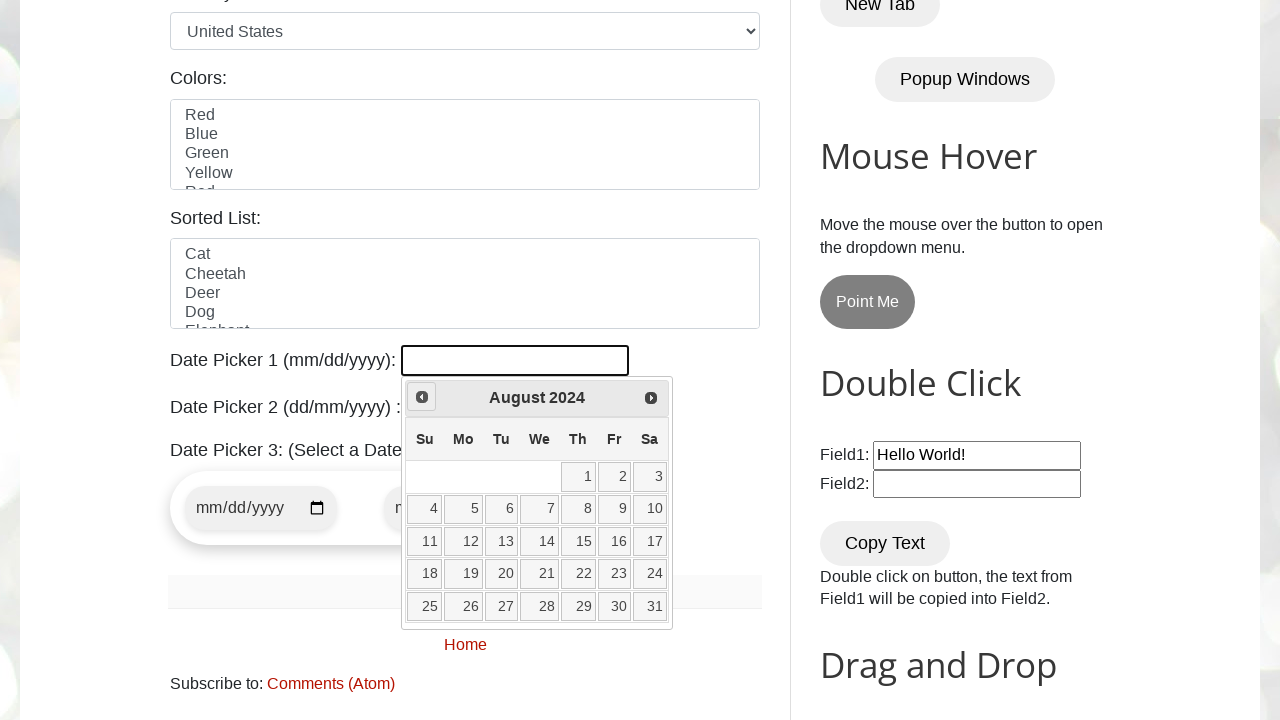

Retrieved current year from datepicker
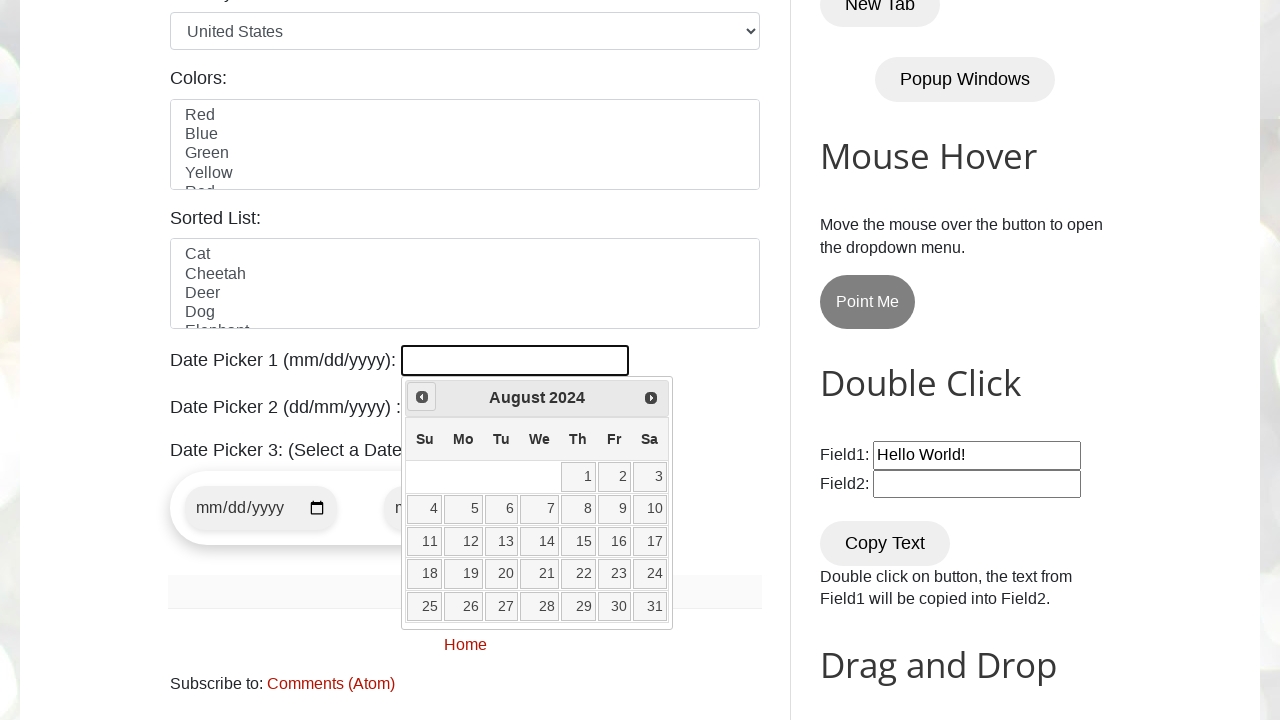

Retrieved current month from datepicker
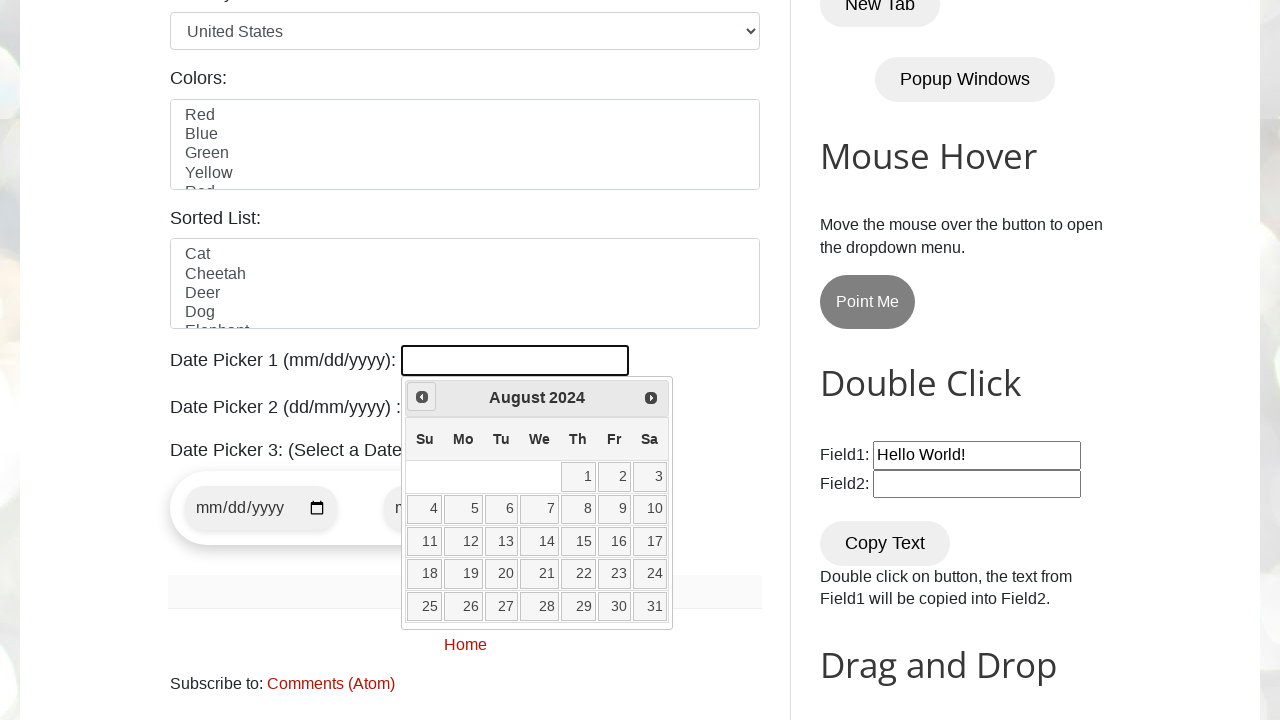

Clicked Previous button to navigate to earlier month at (422, 397) on [title="Prev"]
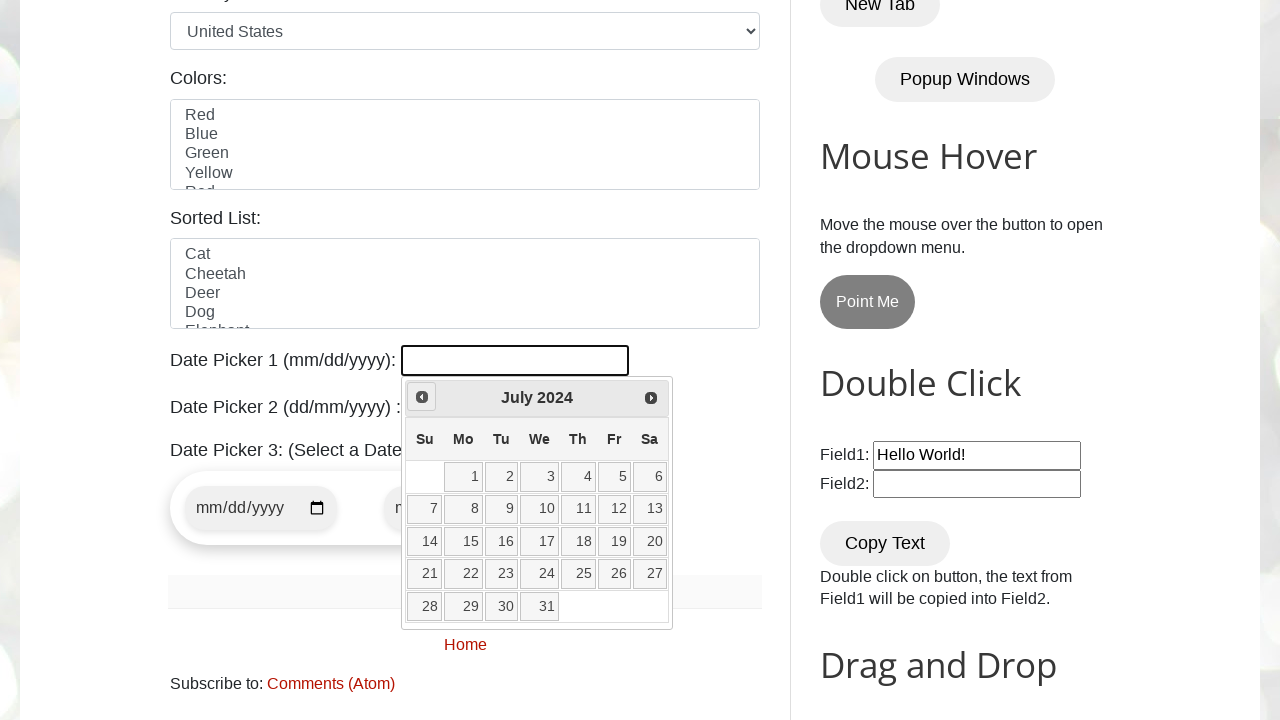

Retrieved current year from datepicker
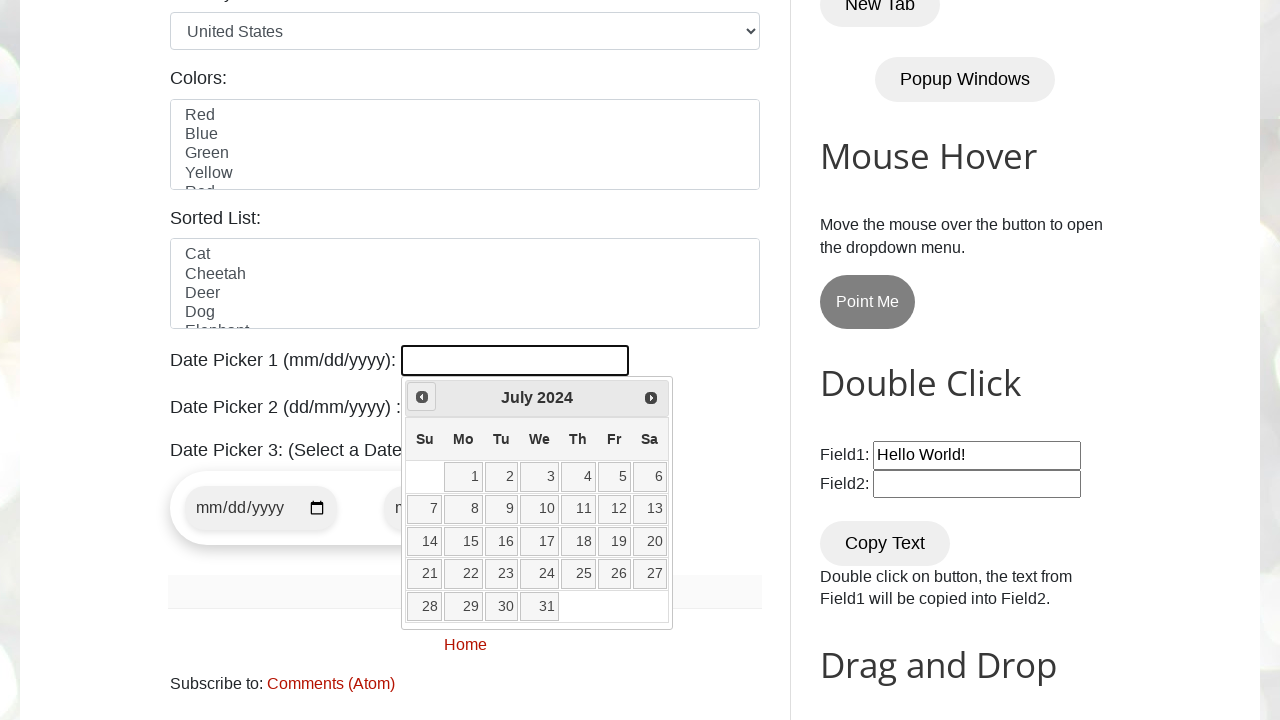

Retrieved current month from datepicker
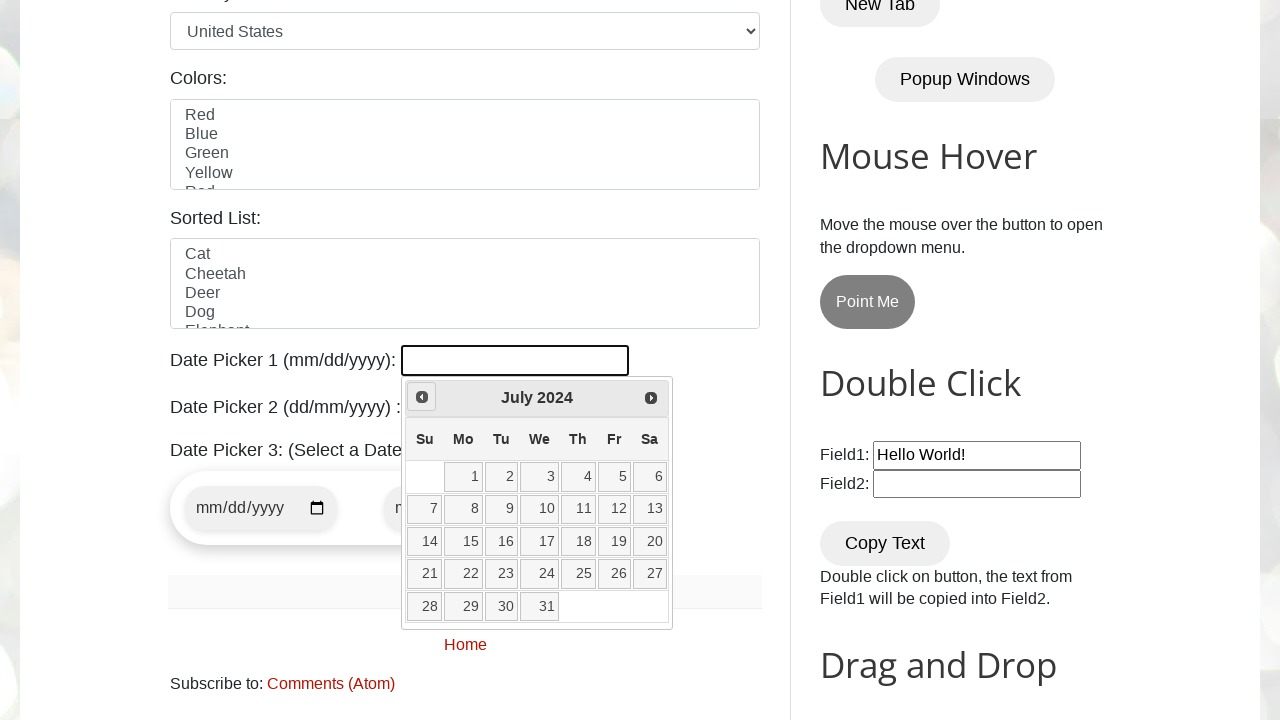

Clicked Previous button to navigate to earlier month at (422, 397) on [title="Prev"]
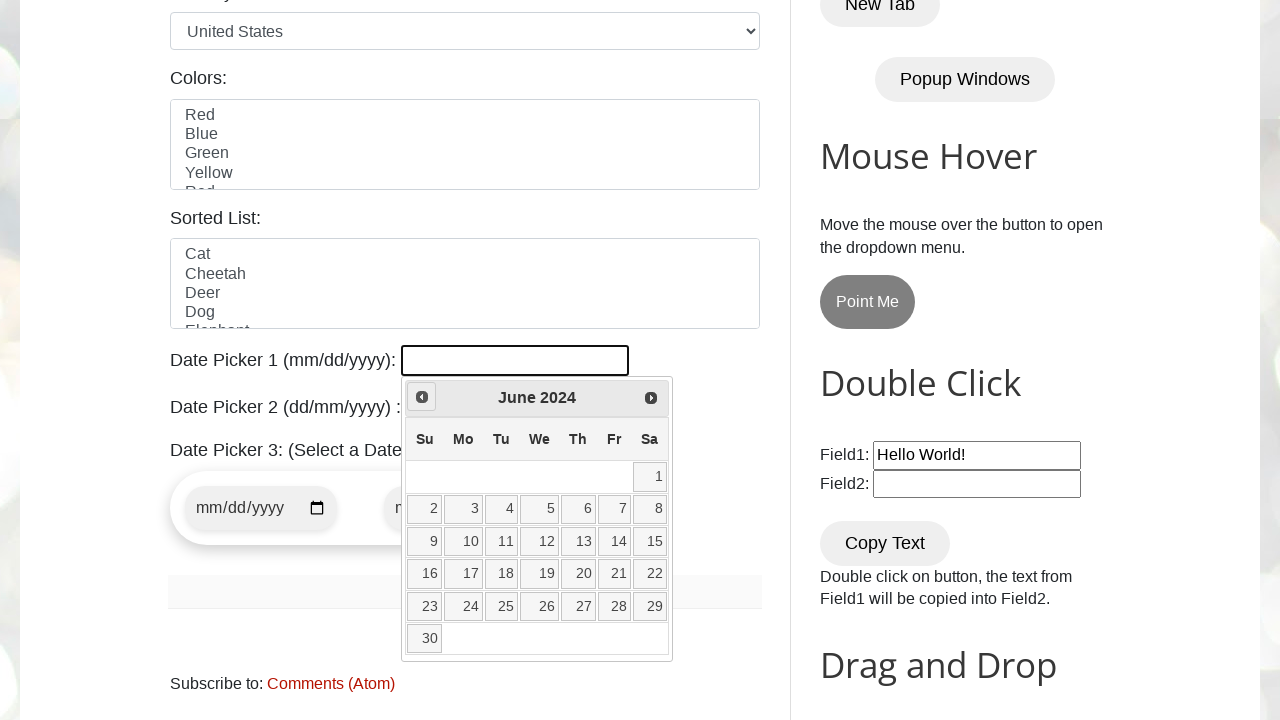

Retrieved current year from datepicker
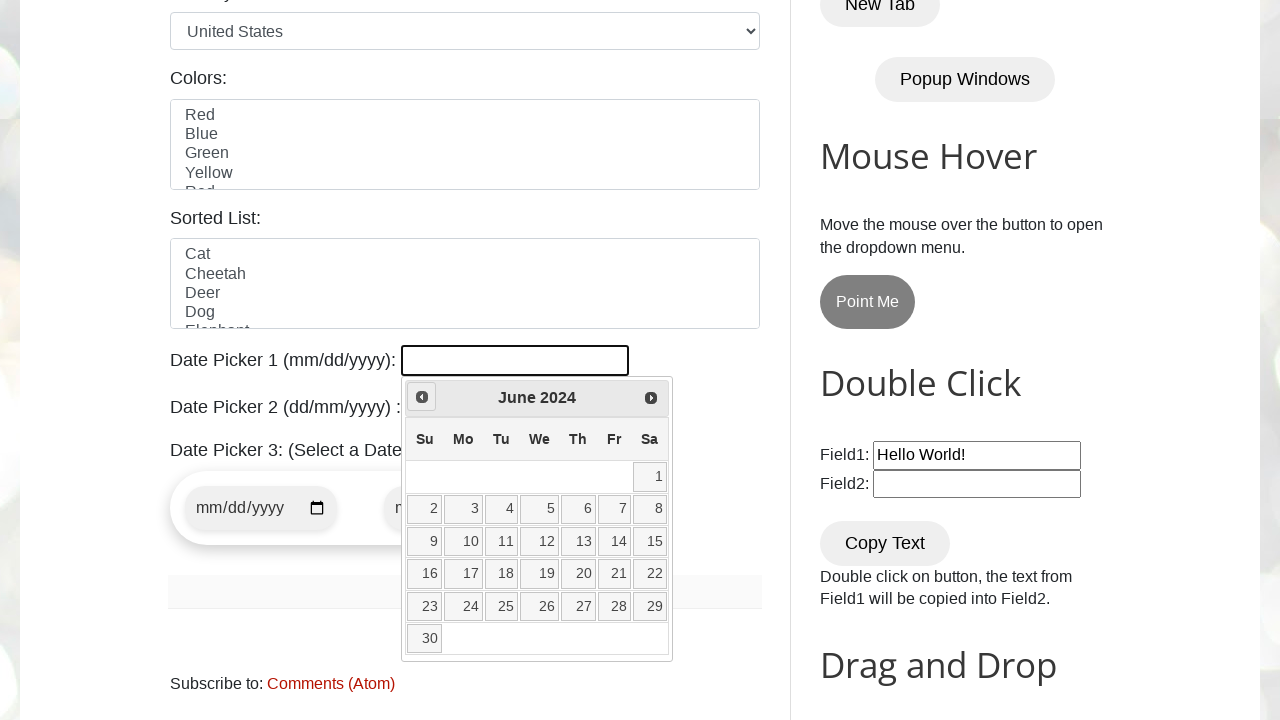

Retrieved current month from datepicker
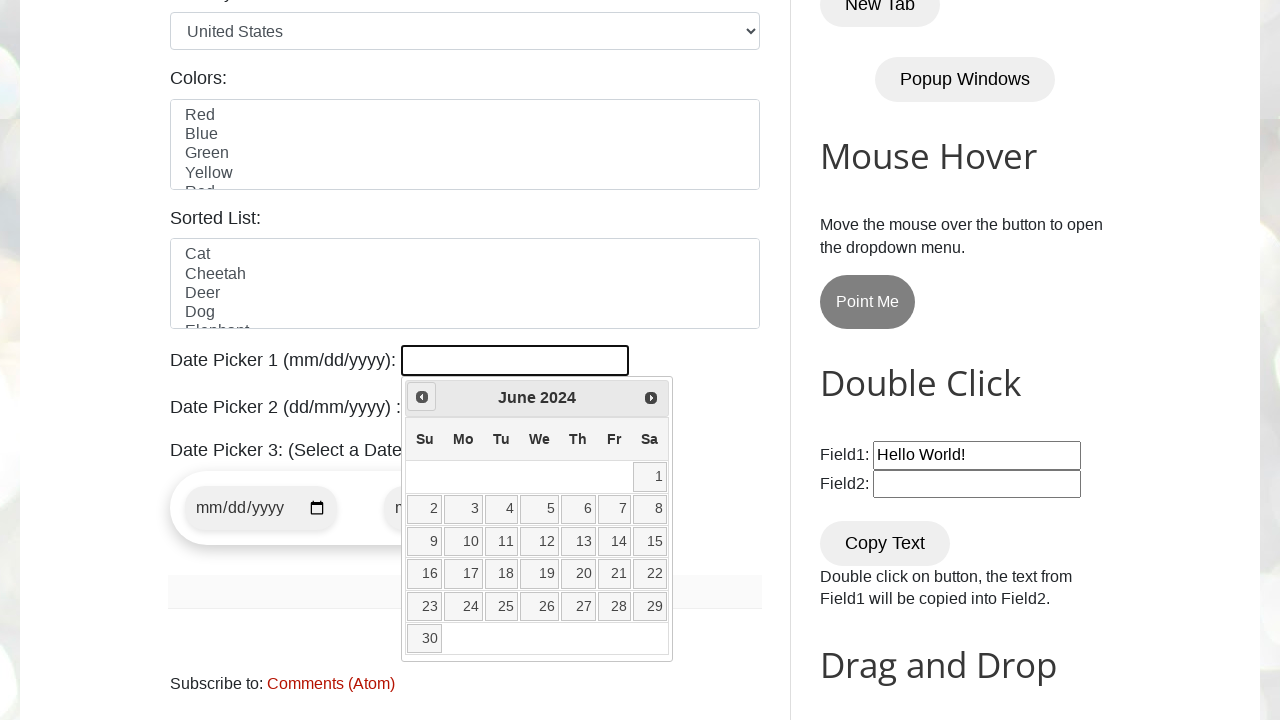

Clicked Previous button to navigate to earlier month at (422, 397) on [title="Prev"]
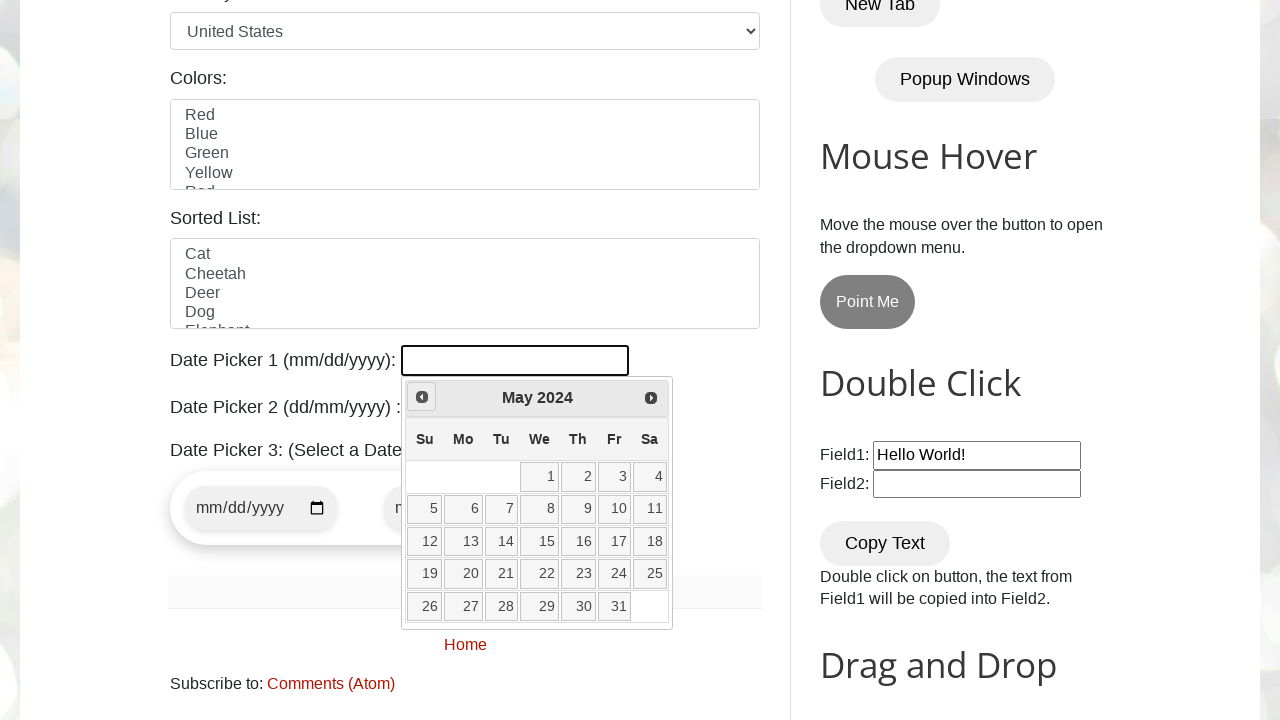

Retrieved current year from datepicker
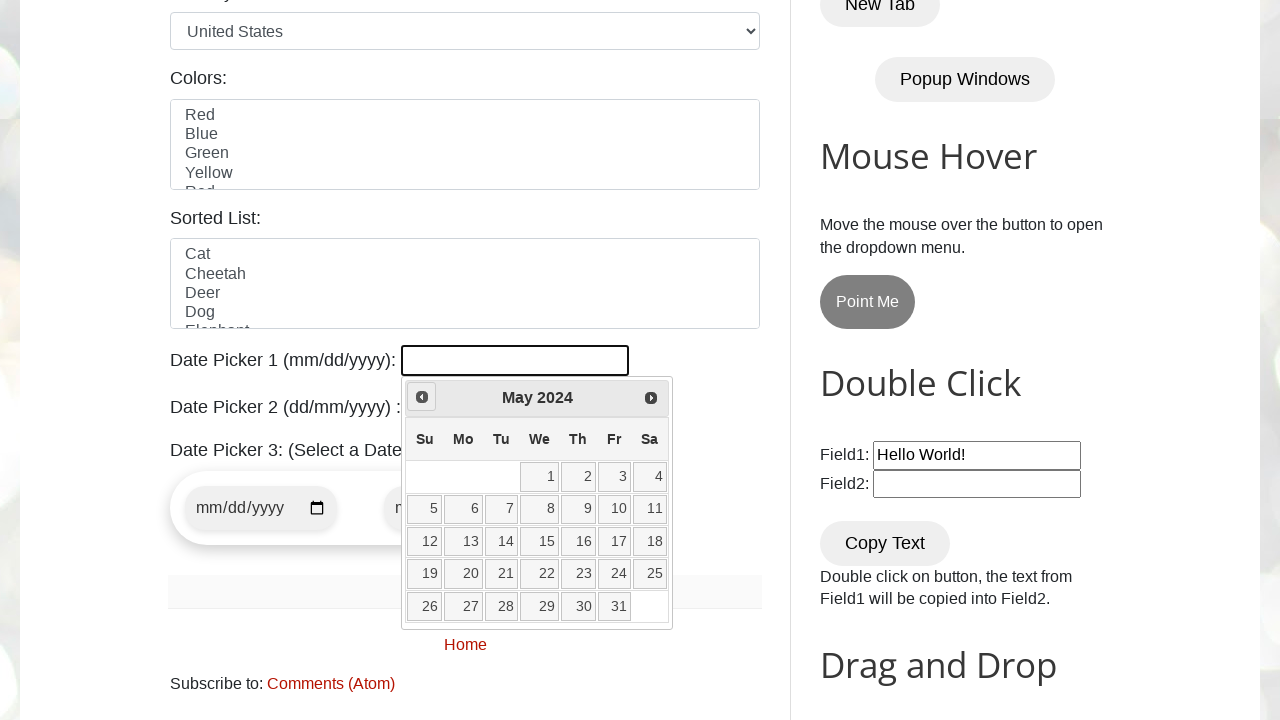

Retrieved current month from datepicker
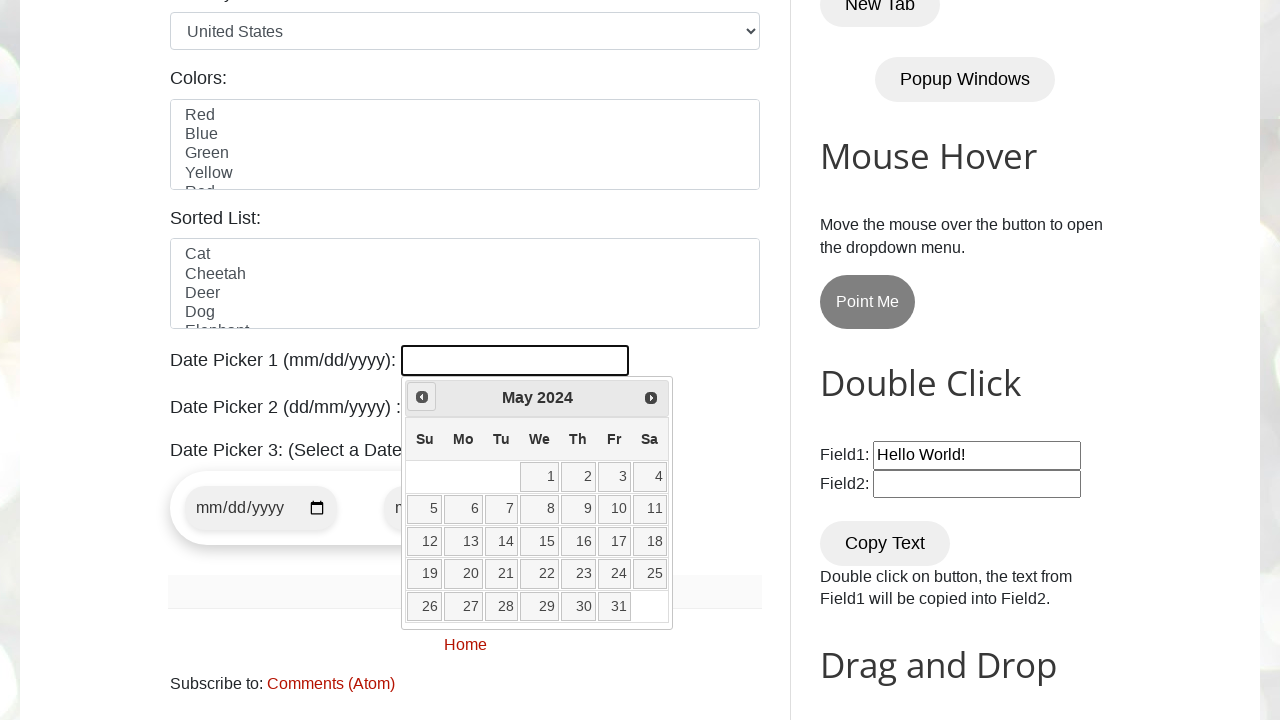

Clicked Previous button to navigate to earlier month at (422, 397) on [title="Prev"]
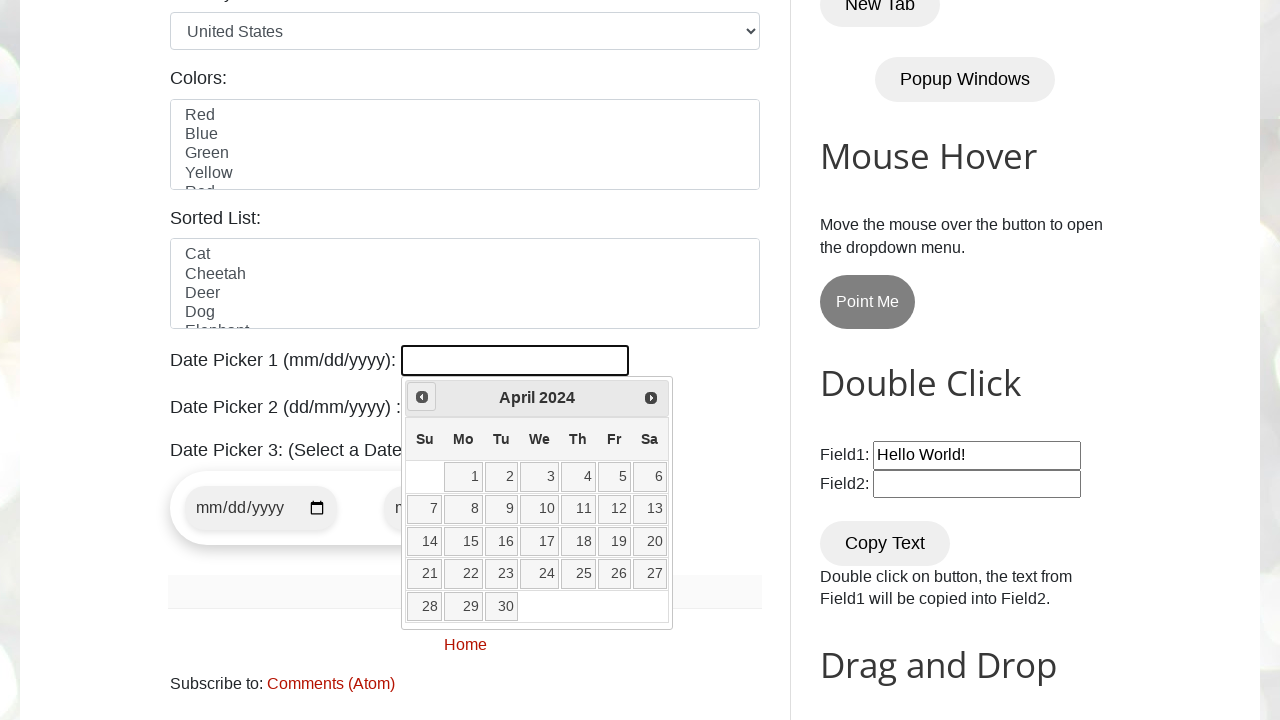

Retrieved current year from datepicker
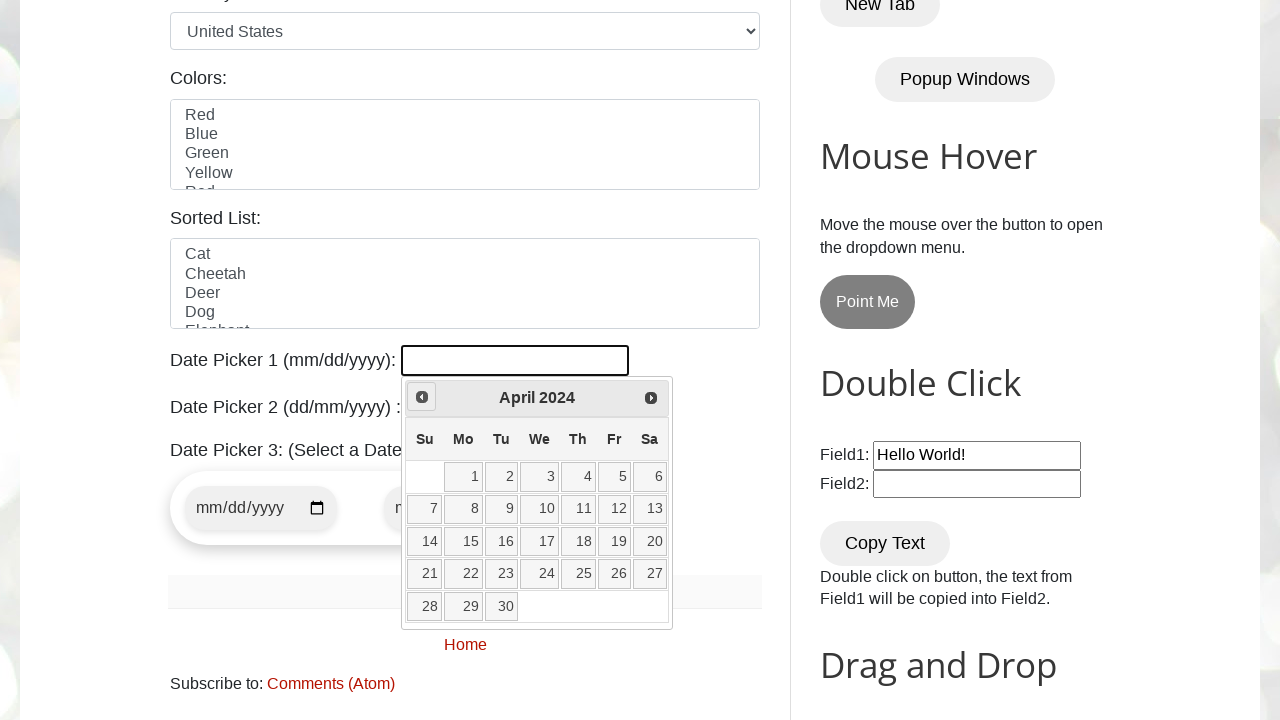

Retrieved current month from datepicker
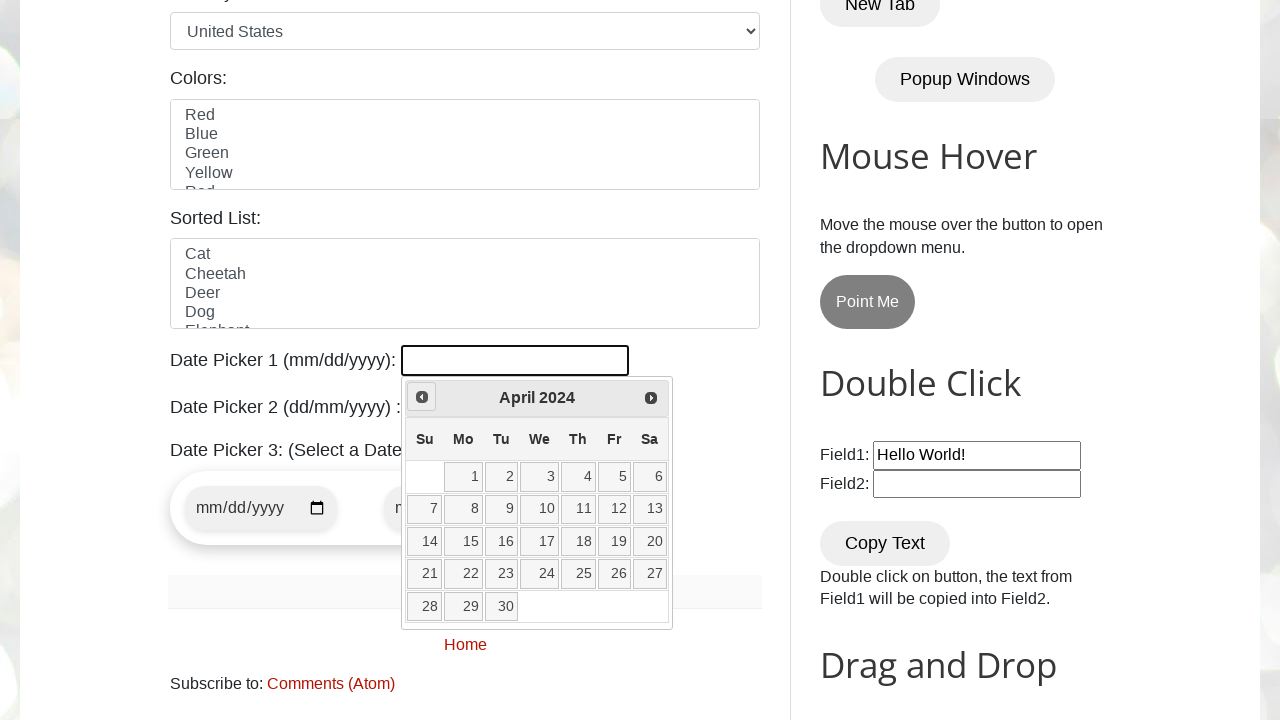

Clicked Previous button to navigate to earlier month at (422, 397) on [title="Prev"]
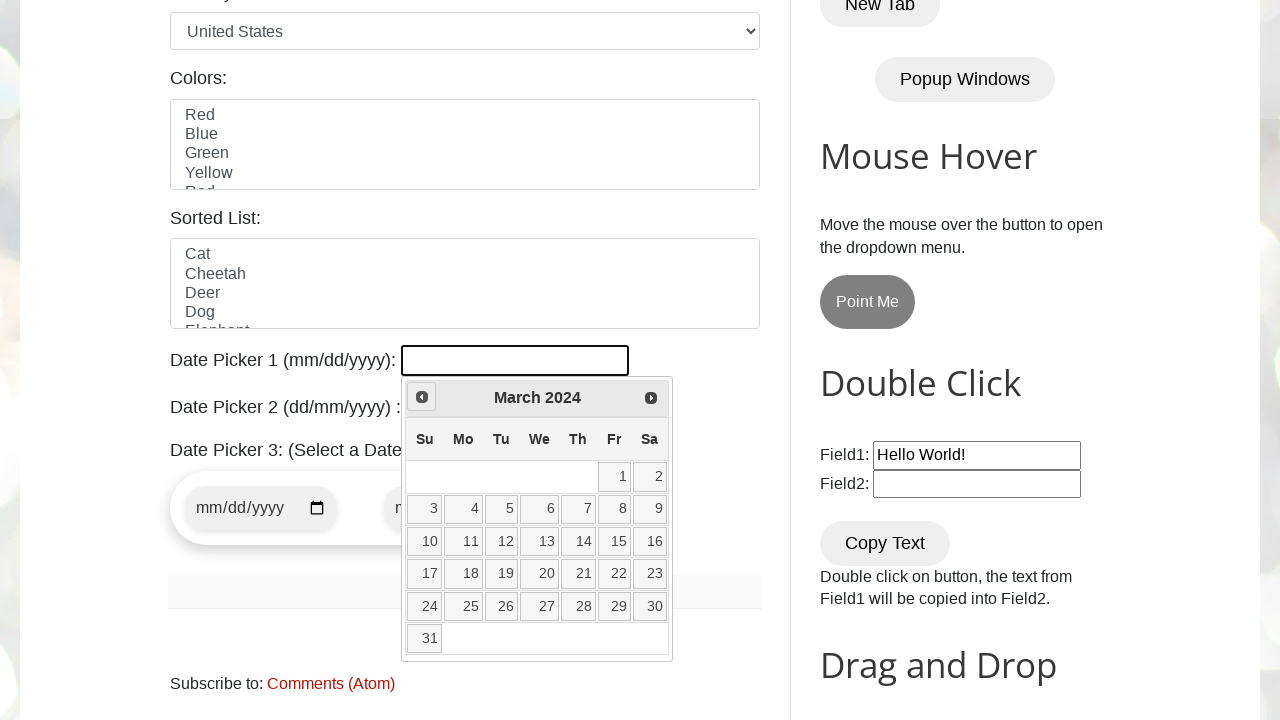

Retrieved current year from datepicker
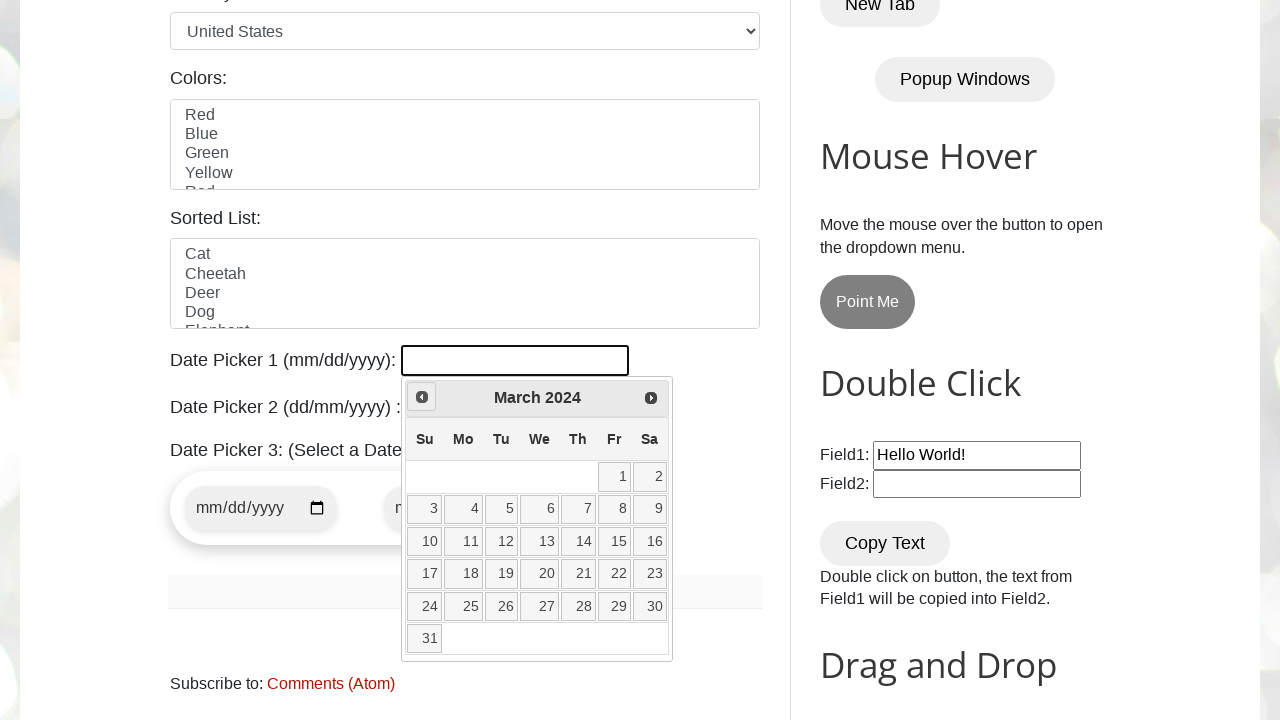

Retrieved current month from datepicker
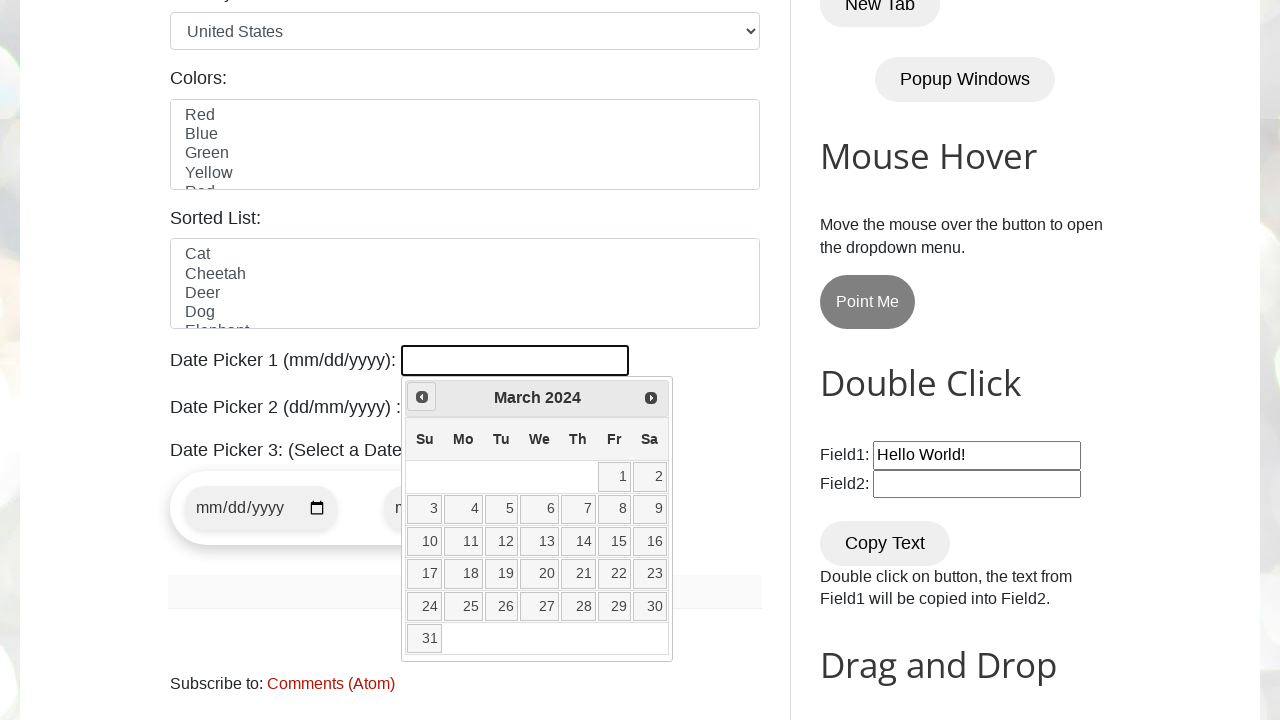

Clicked Previous button to navigate to earlier month at (422, 397) on [title="Prev"]
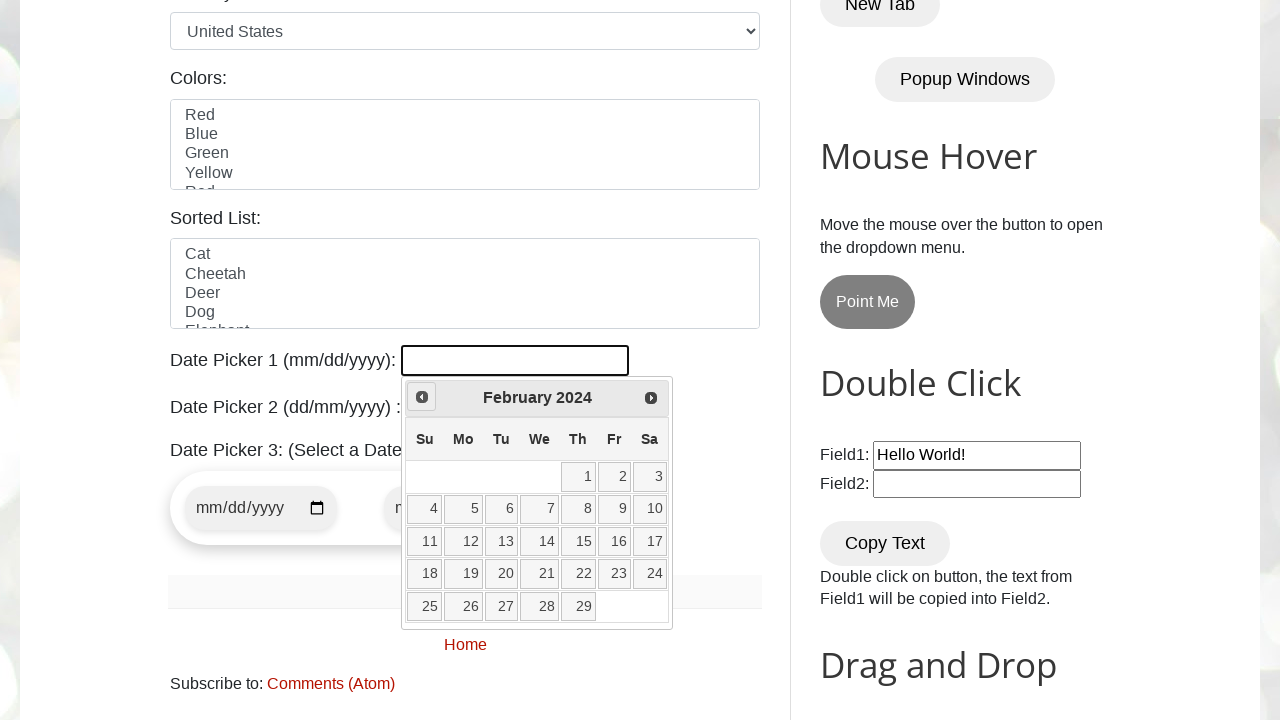

Retrieved current year from datepicker
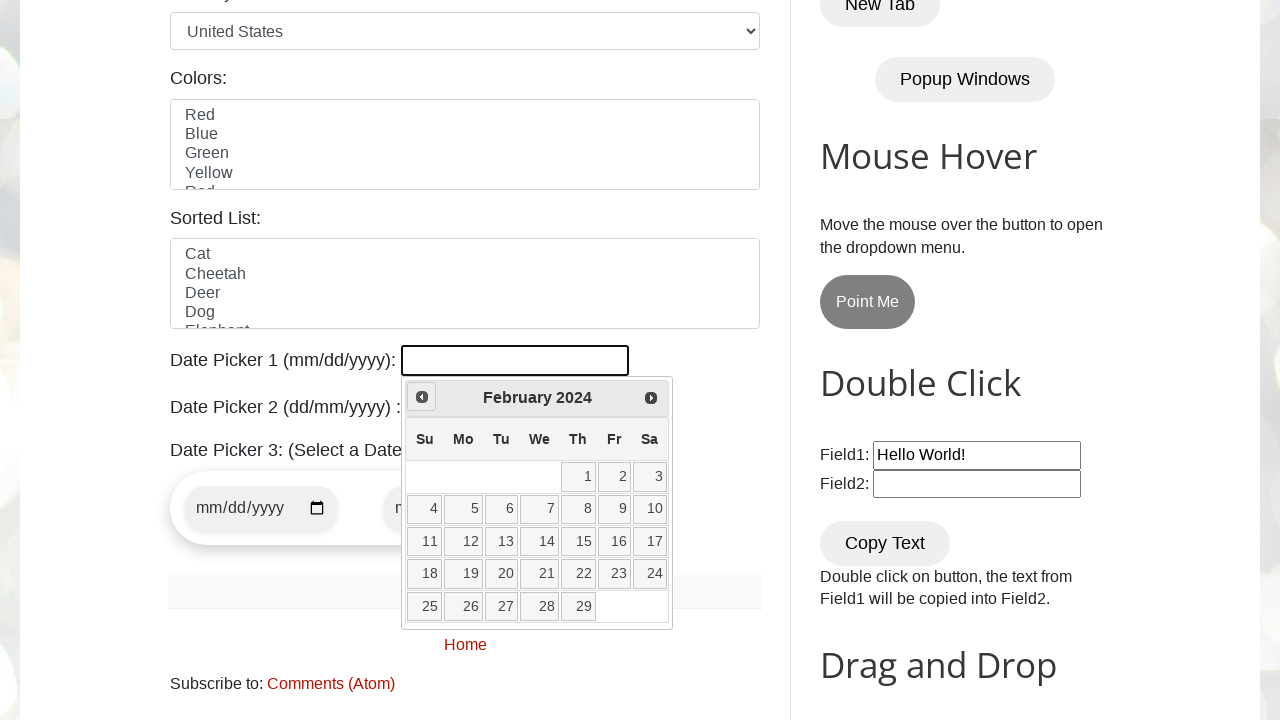

Retrieved current month from datepicker
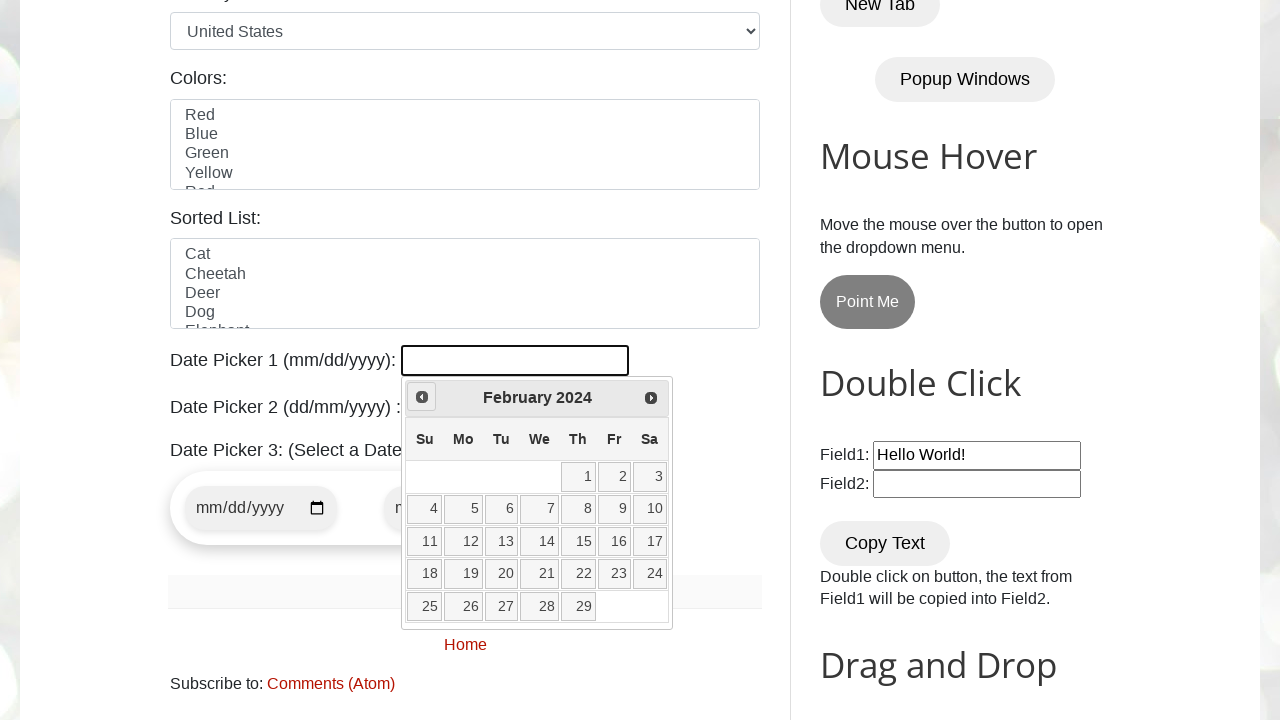

Clicked Previous button to navigate to earlier month at (422, 397) on [title="Prev"]
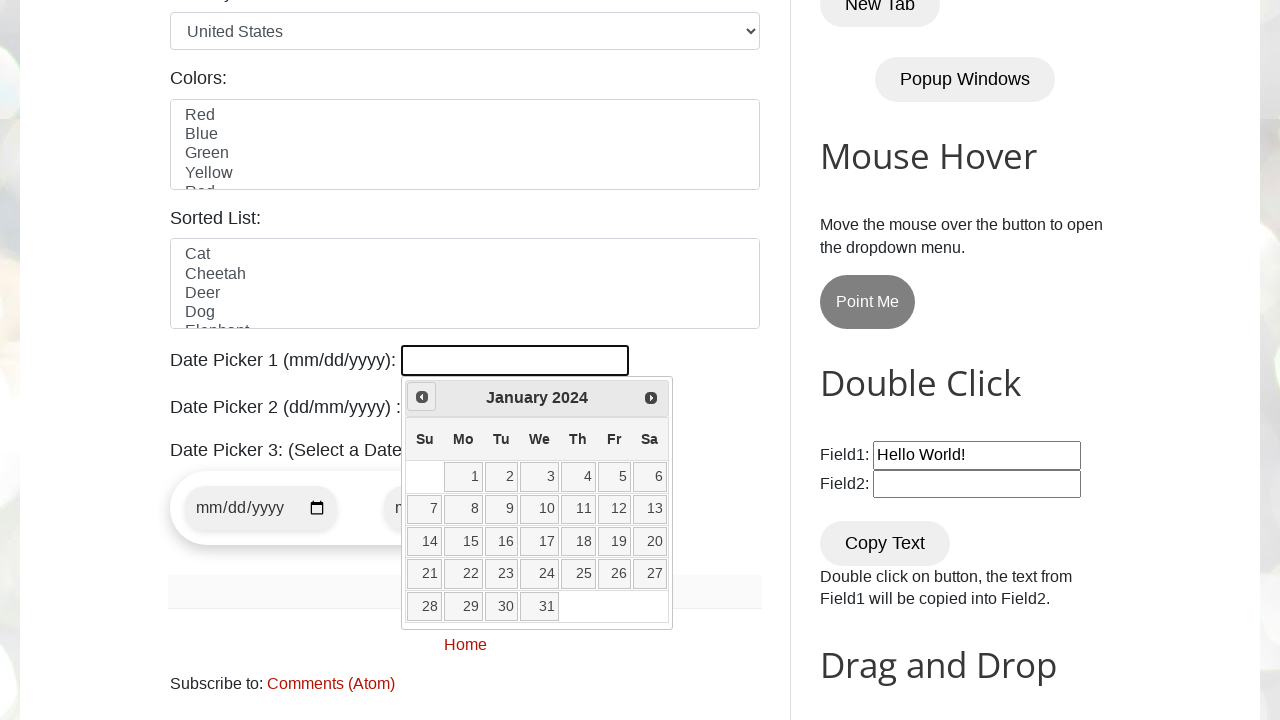

Retrieved current year from datepicker
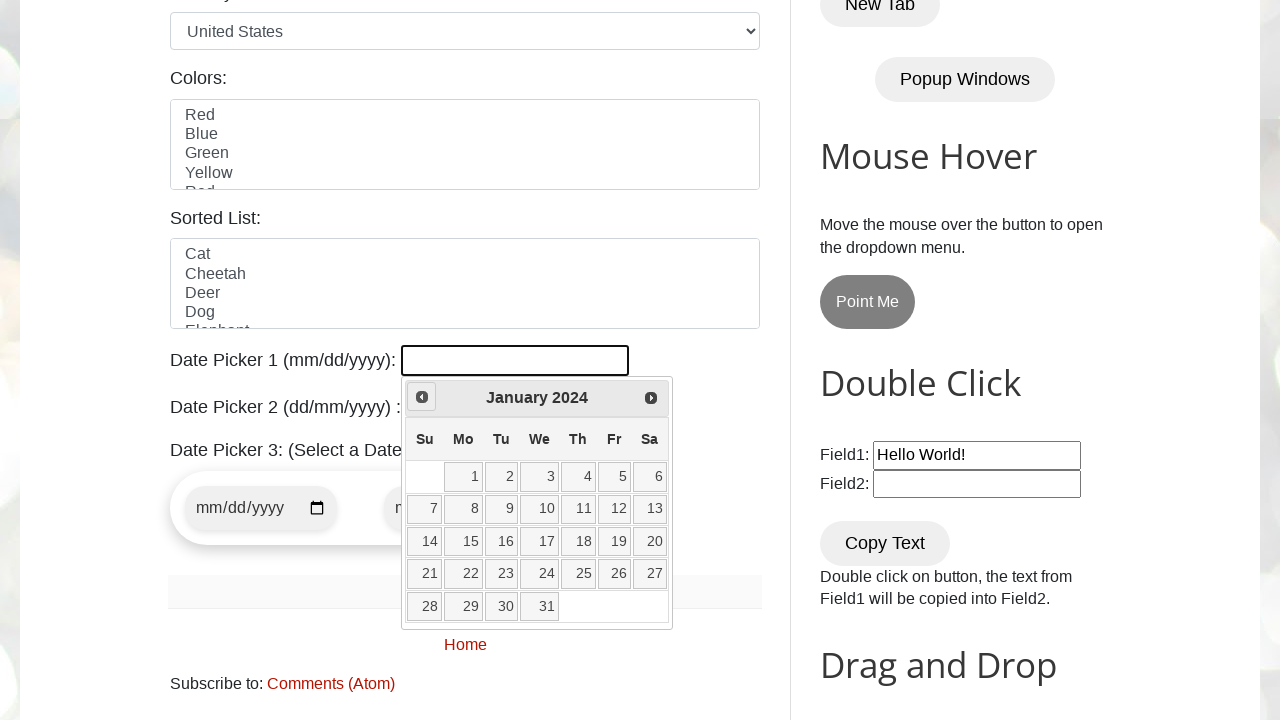

Retrieved current month from datepicker
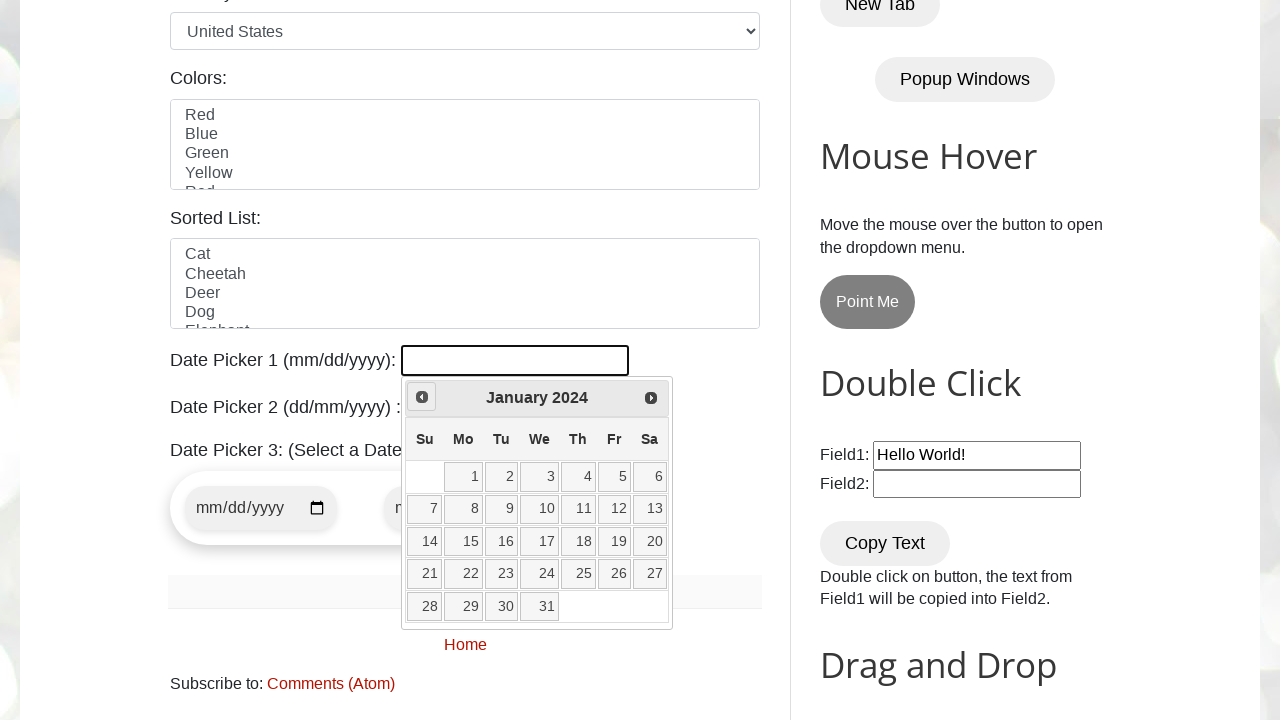

Clicked Previous button to navigate to earlier month at (422, 397) on [title="Prev"]
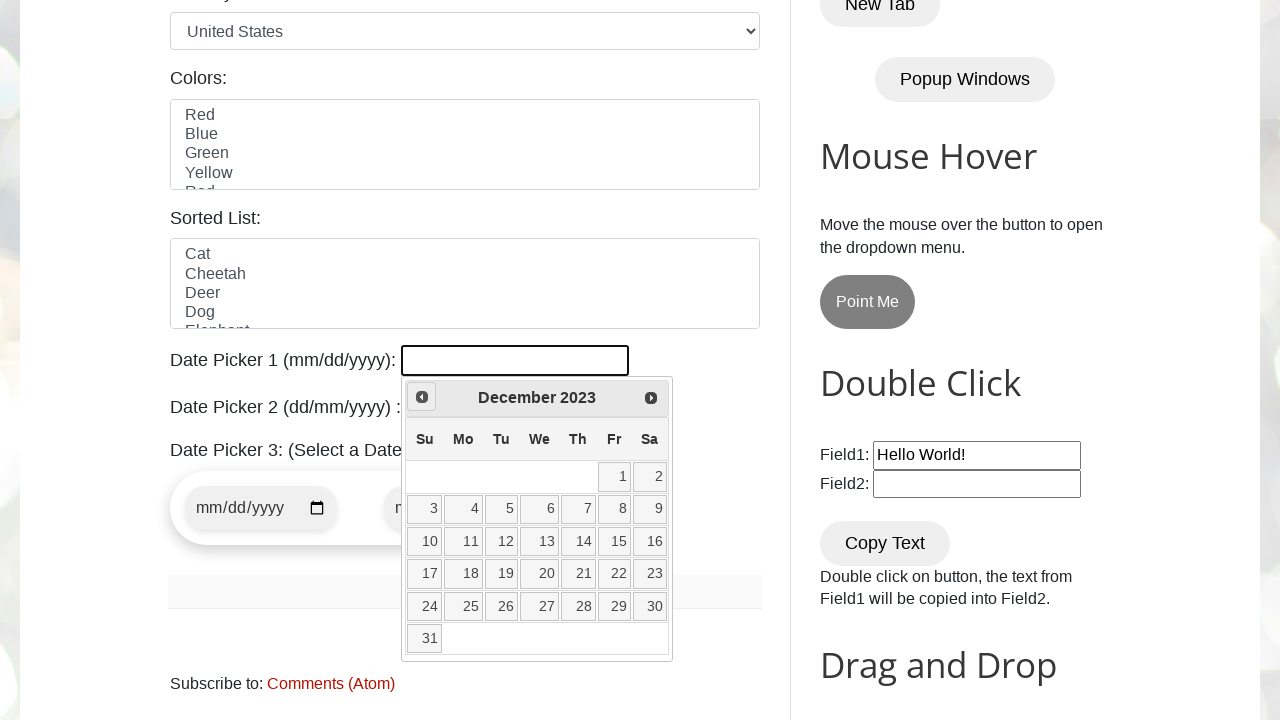

Retrieved current year from datepicker
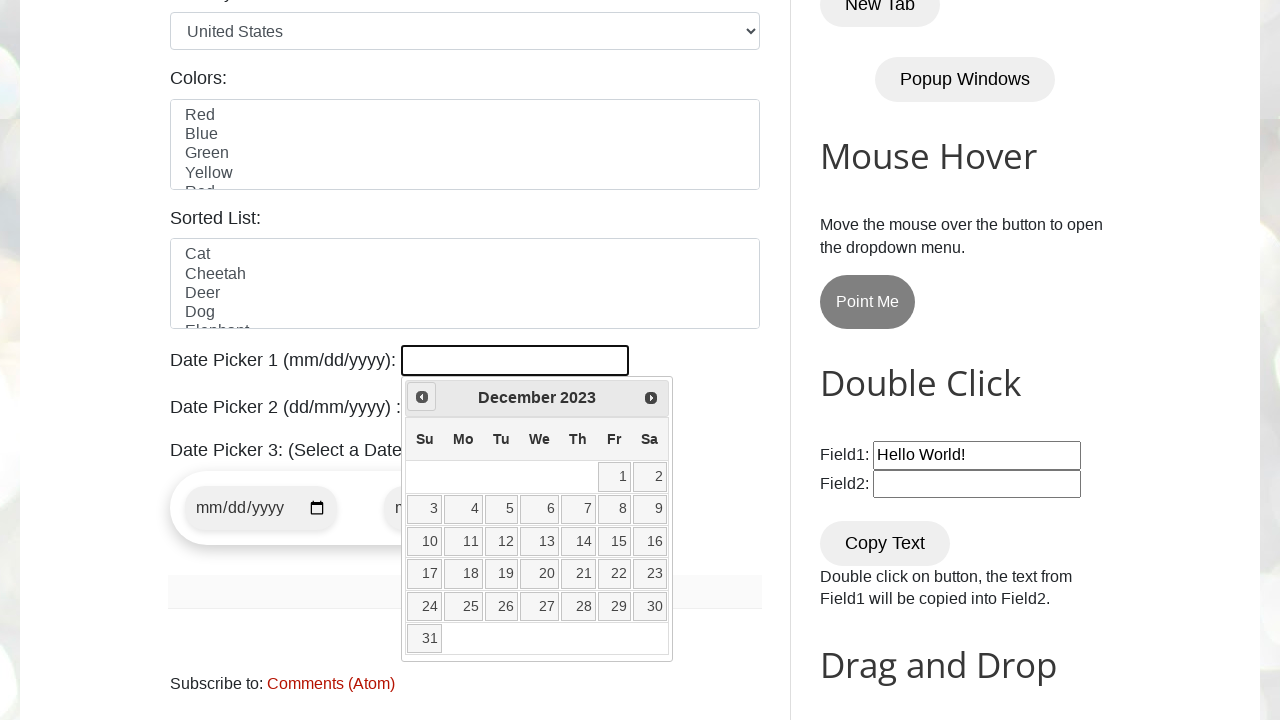

Retrieved current month from datepicker
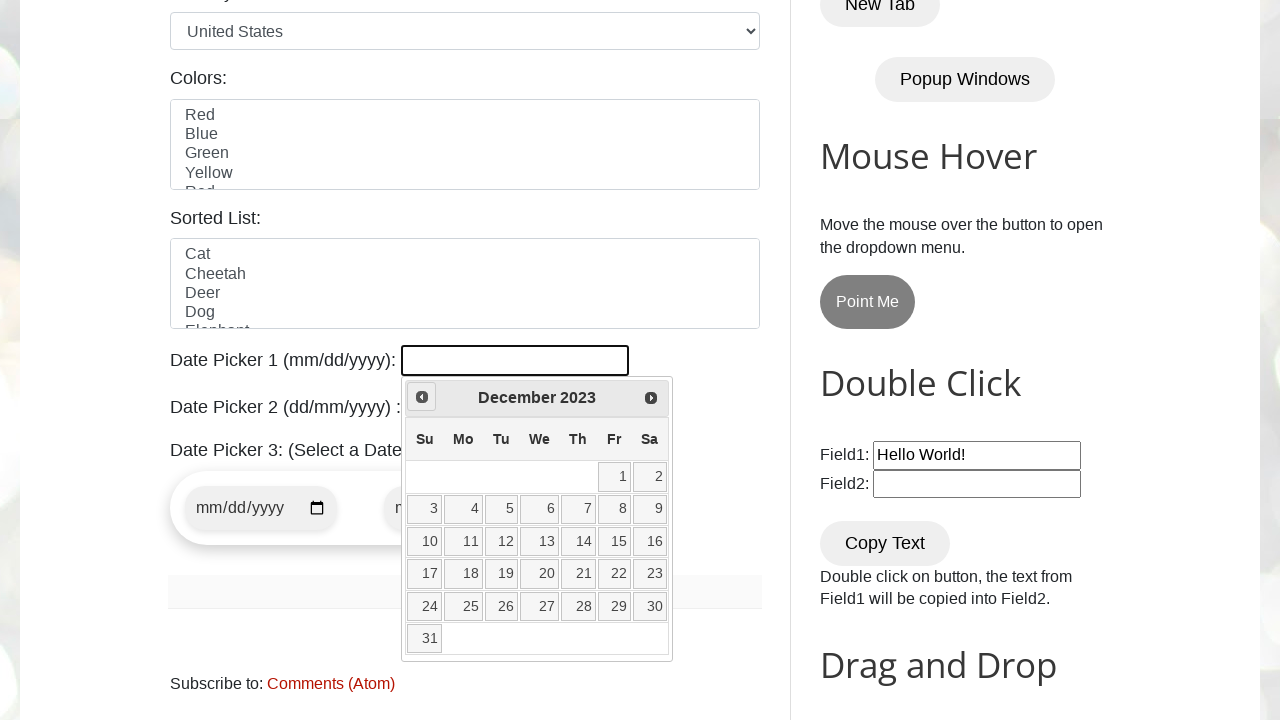

Clicked Previous button to navigate to earlier month at (422, 397) on [title="Prev"]
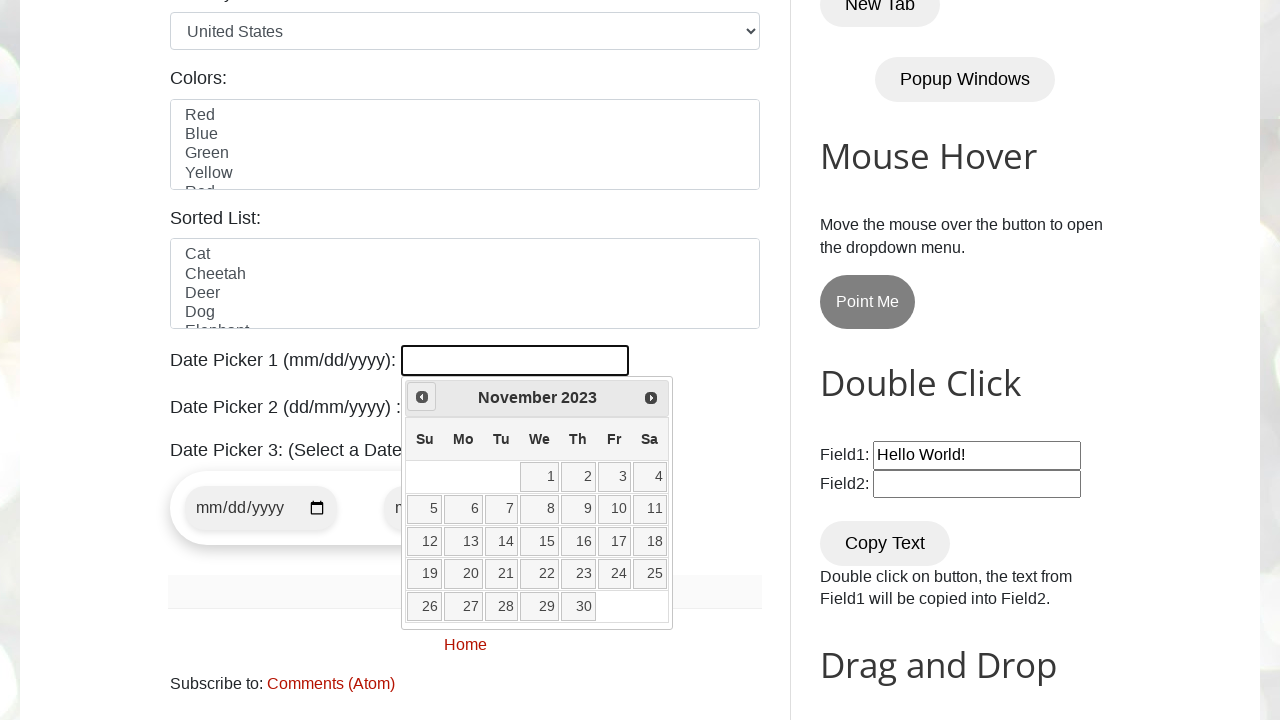

Retrieved current year from datepicker
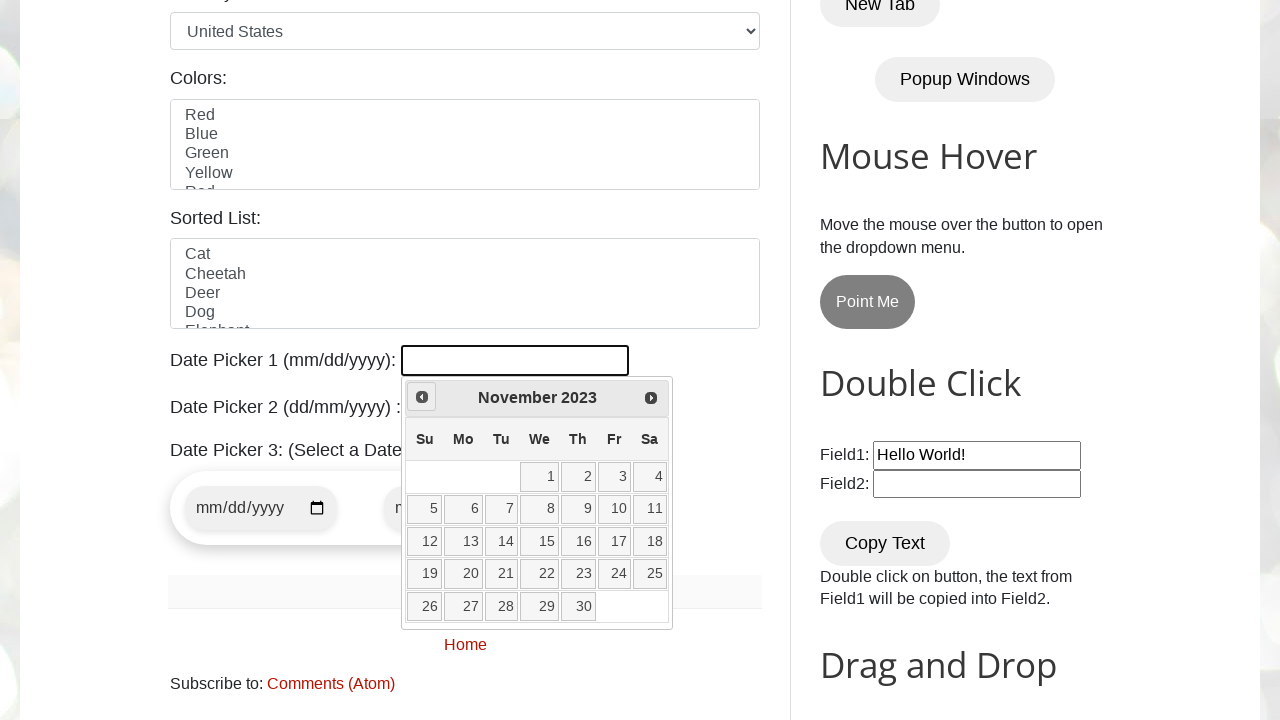

Retrieved current month from datepicker
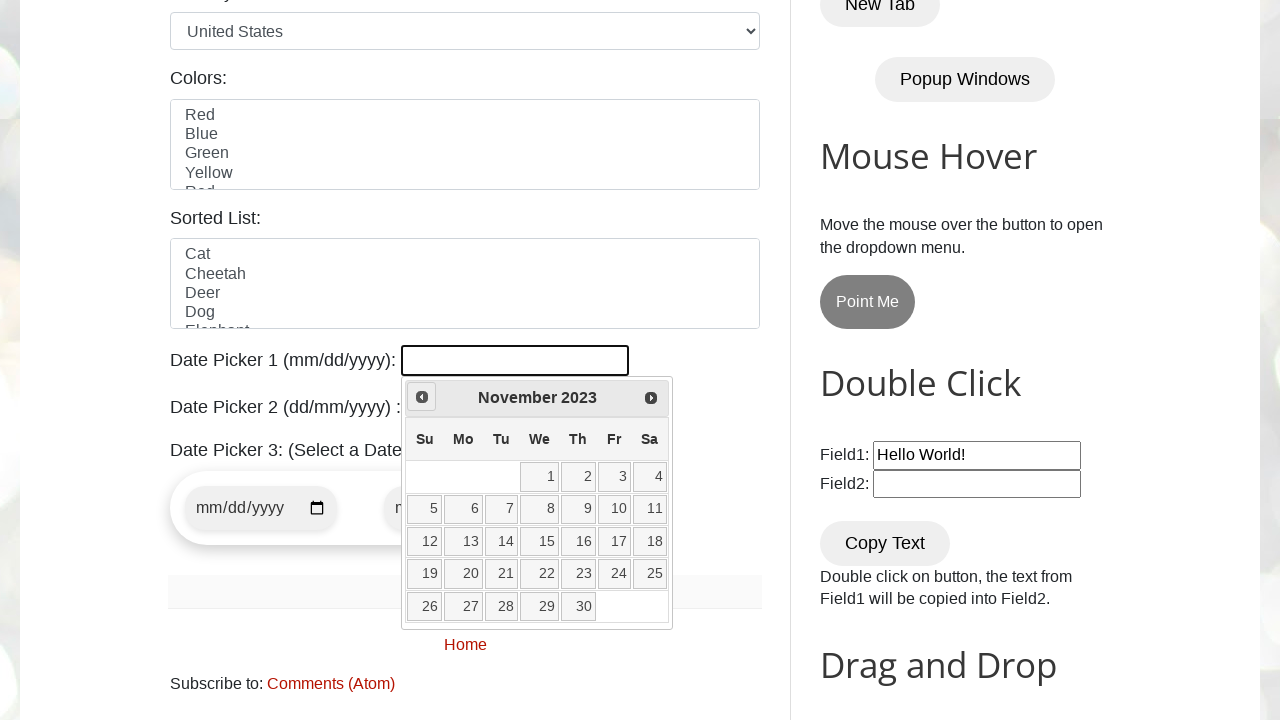

Clicked Previous button to navigate to earlier month at (422, 397) on [title="Prev"]
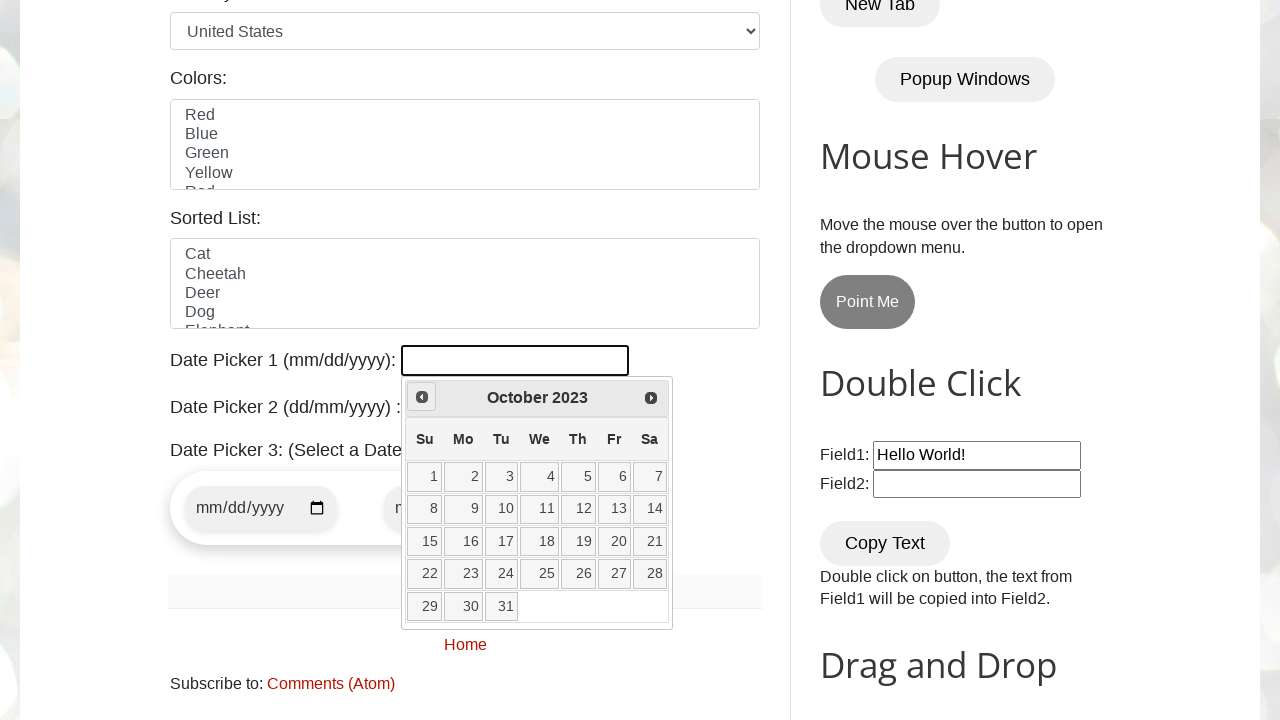

Retrieved current year from datepicker
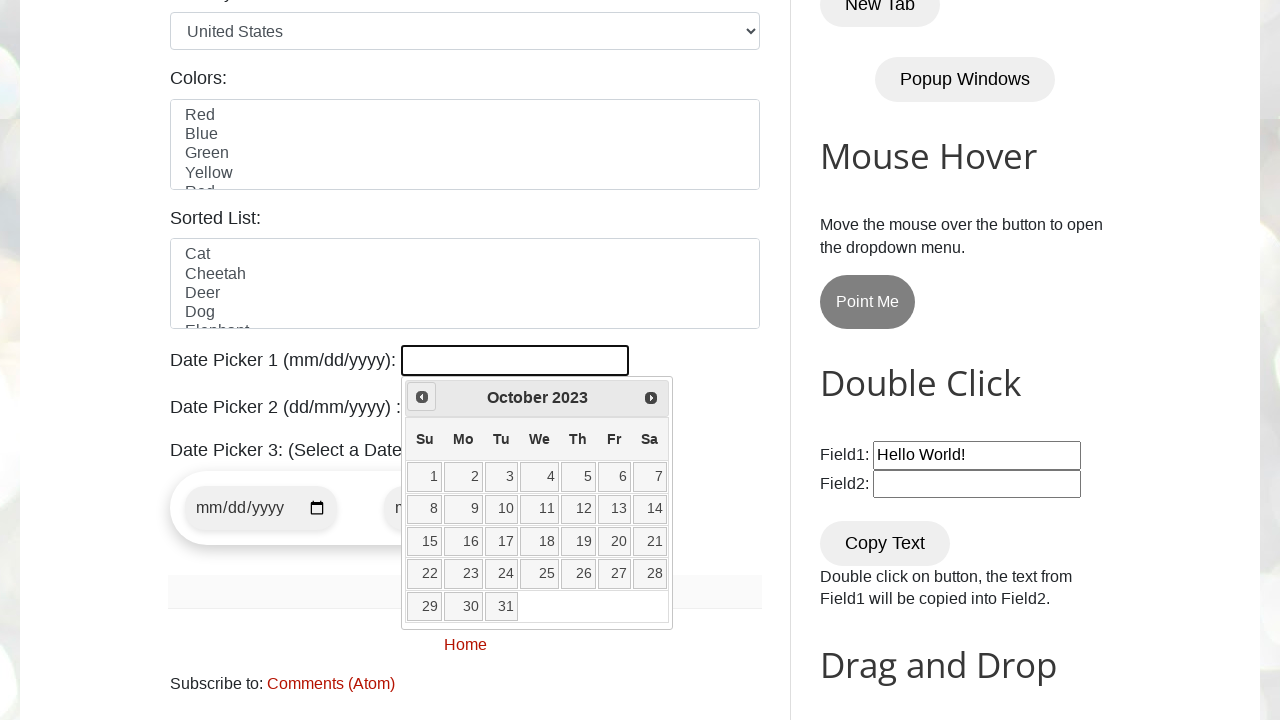

Retrieved current month from datepicker
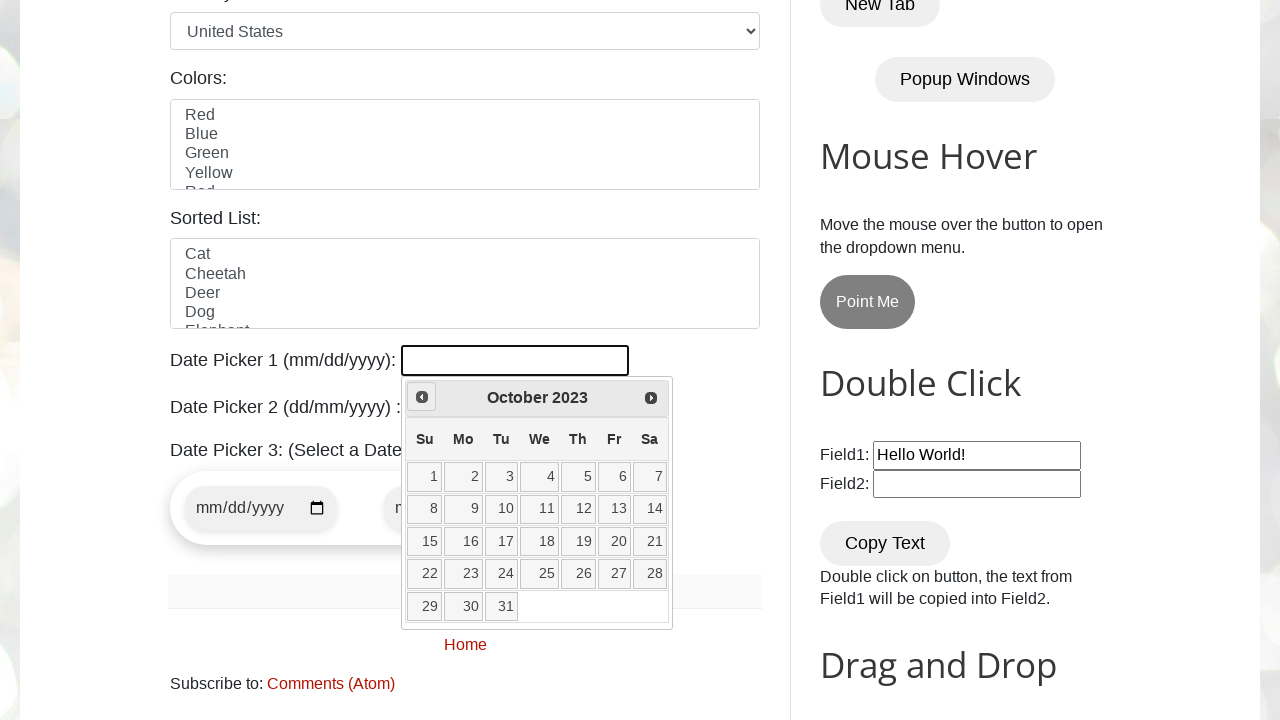

Clicked Previous button to navigate to earlier month at (422, 397) on [title="Prev"]
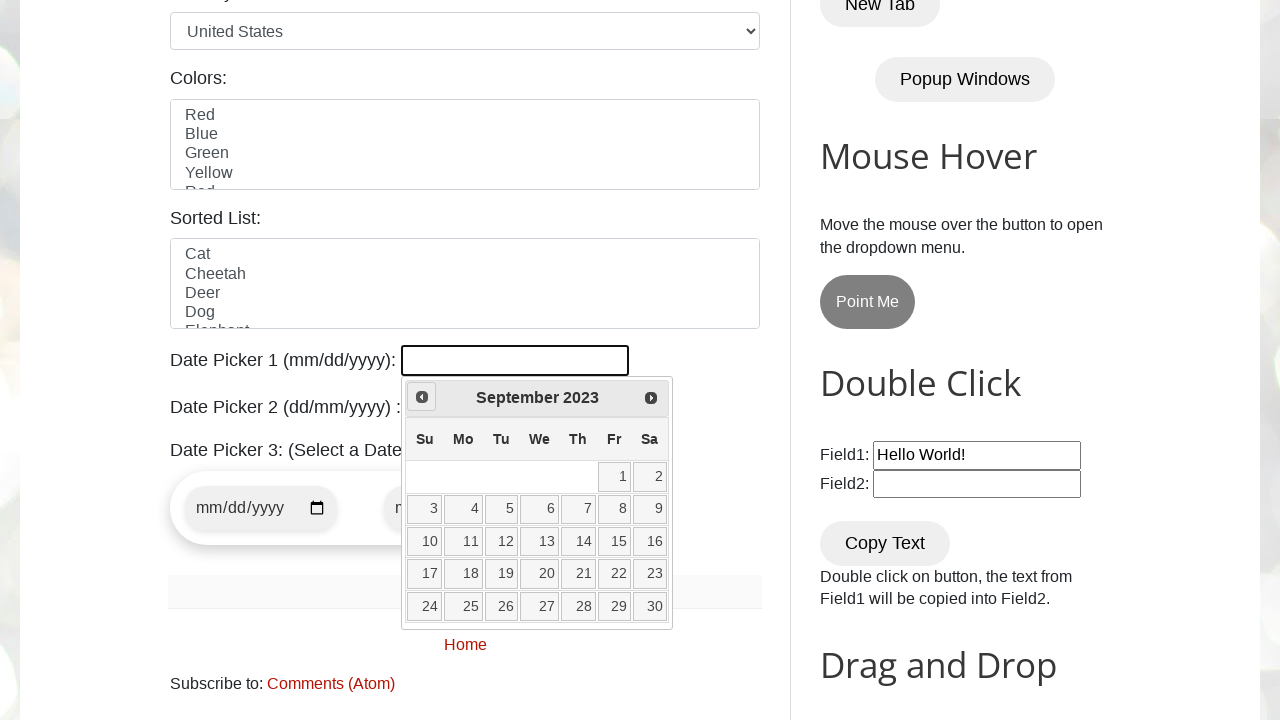

Retrieved current year from datepicker
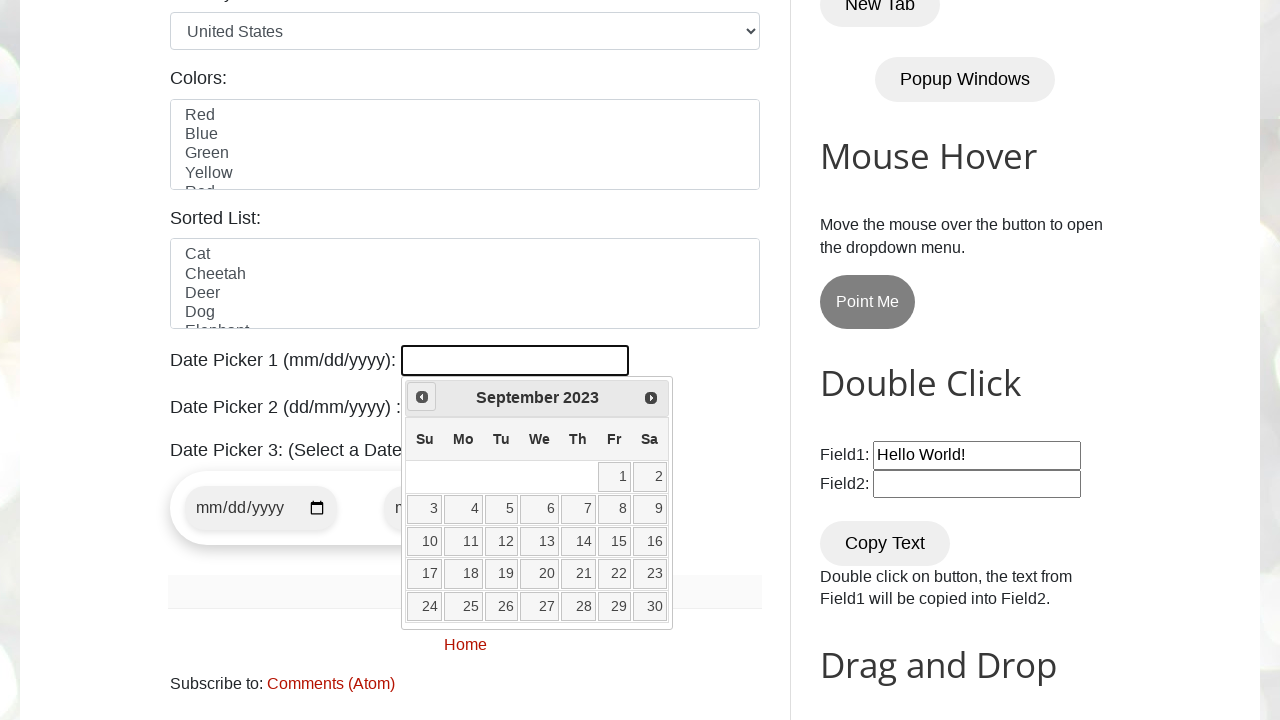

Retrieved current month from datepicker
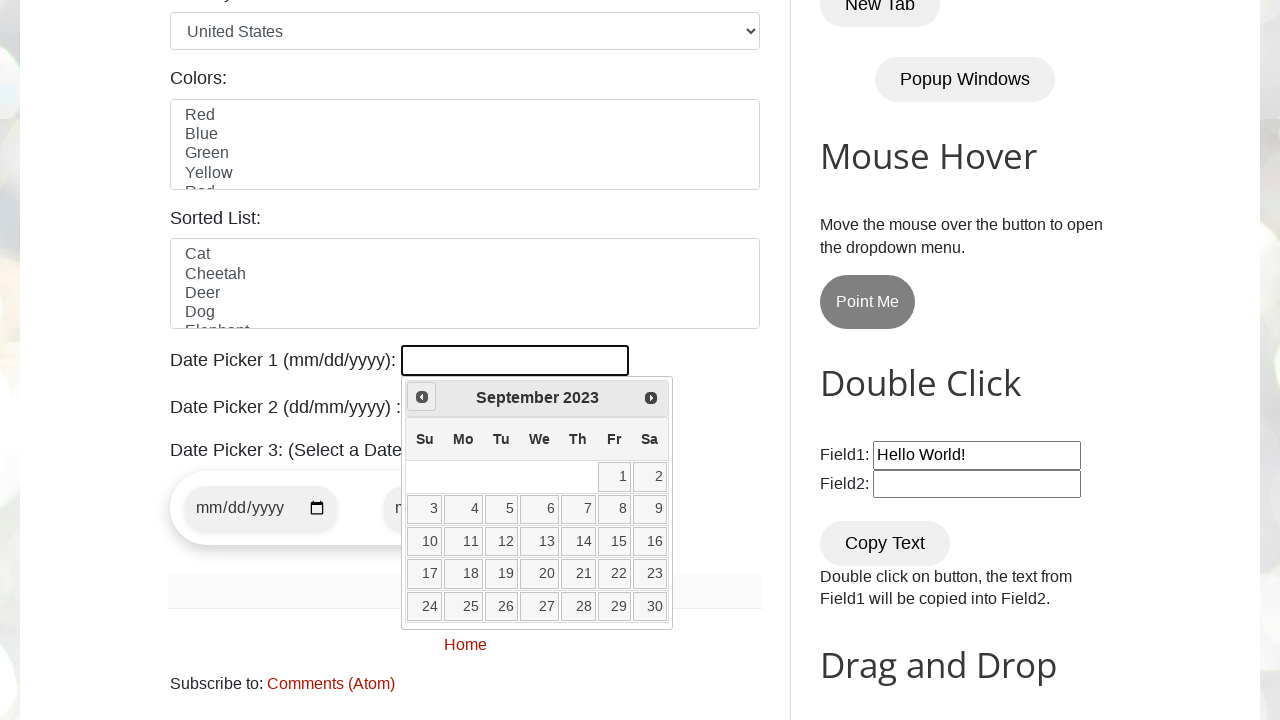

Clicked Previous button to navigate to earlier month at (422, 397) on [title="Prev"]
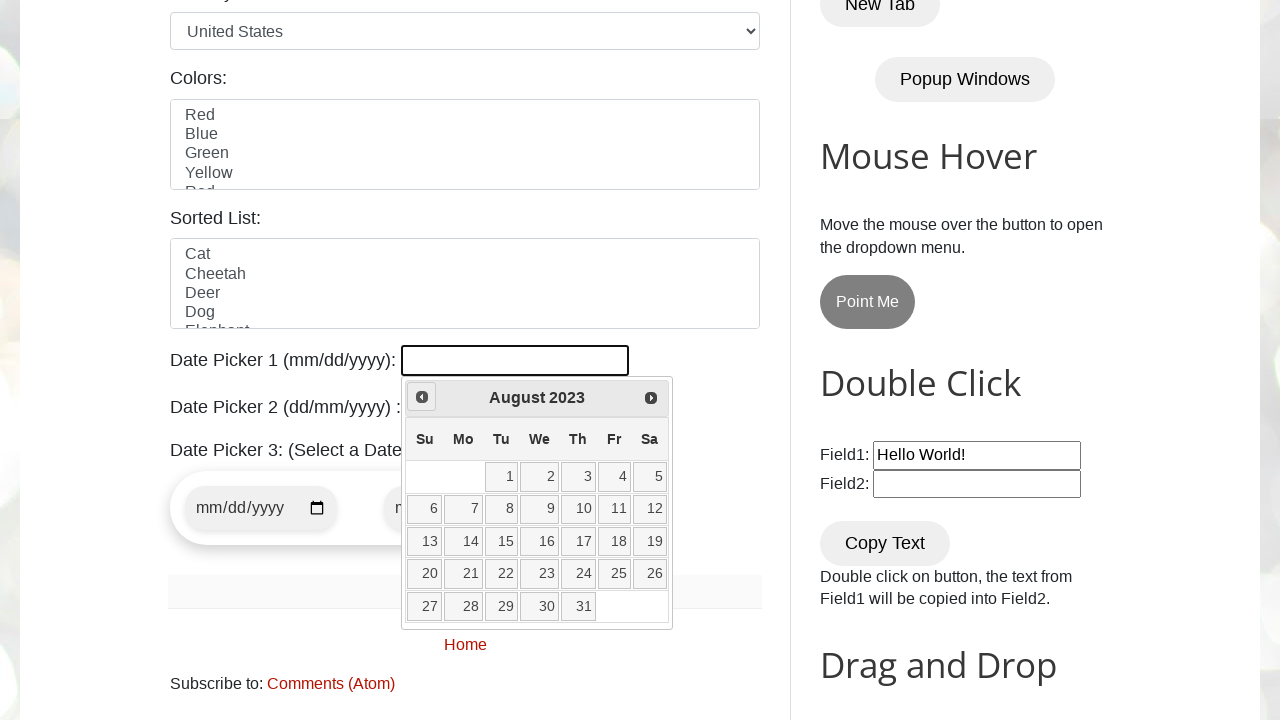

Retrieved current year from datepicker
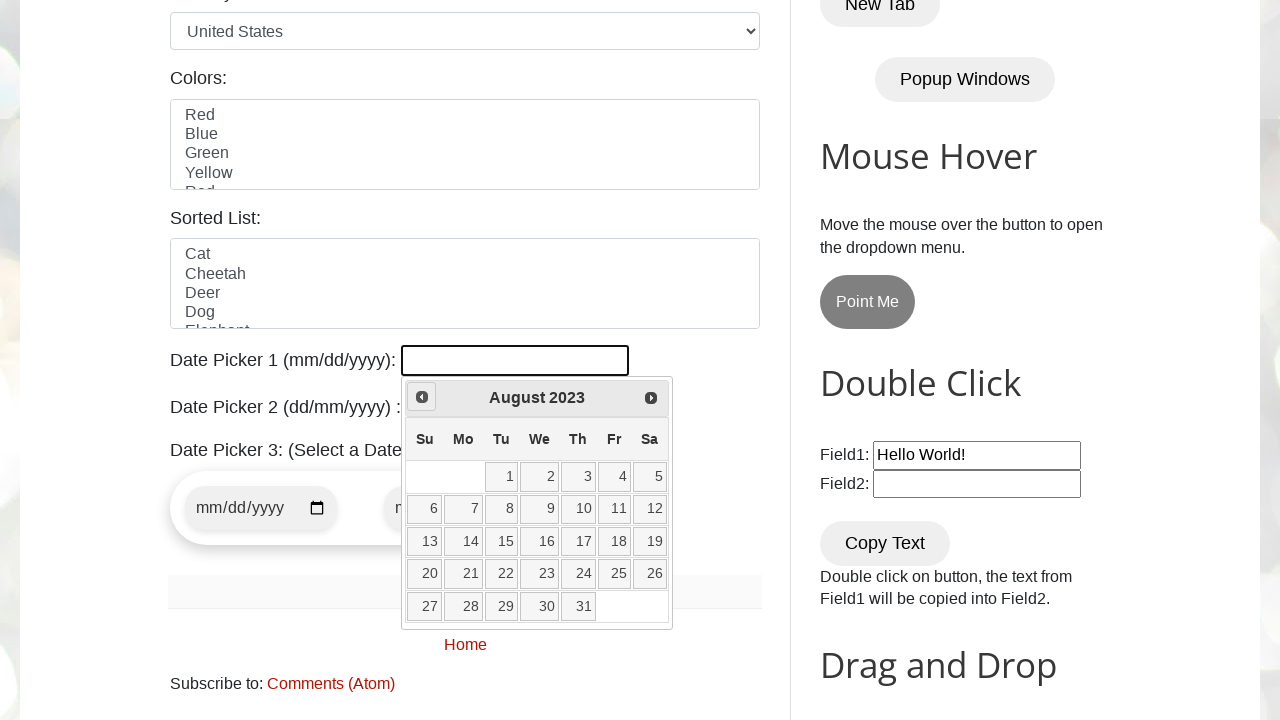

Retrieved current month from datepicker
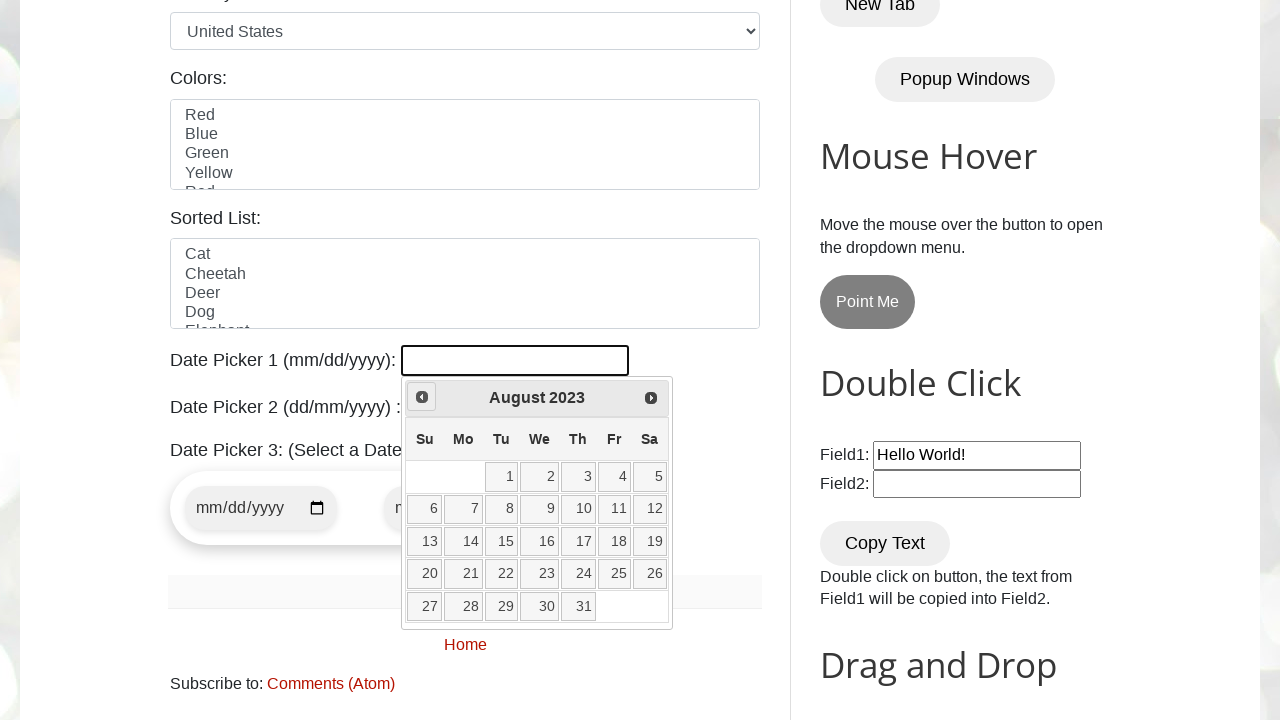

Clicked Previous button to navigate to earlier month at (422, 397) on [title="Prev"]
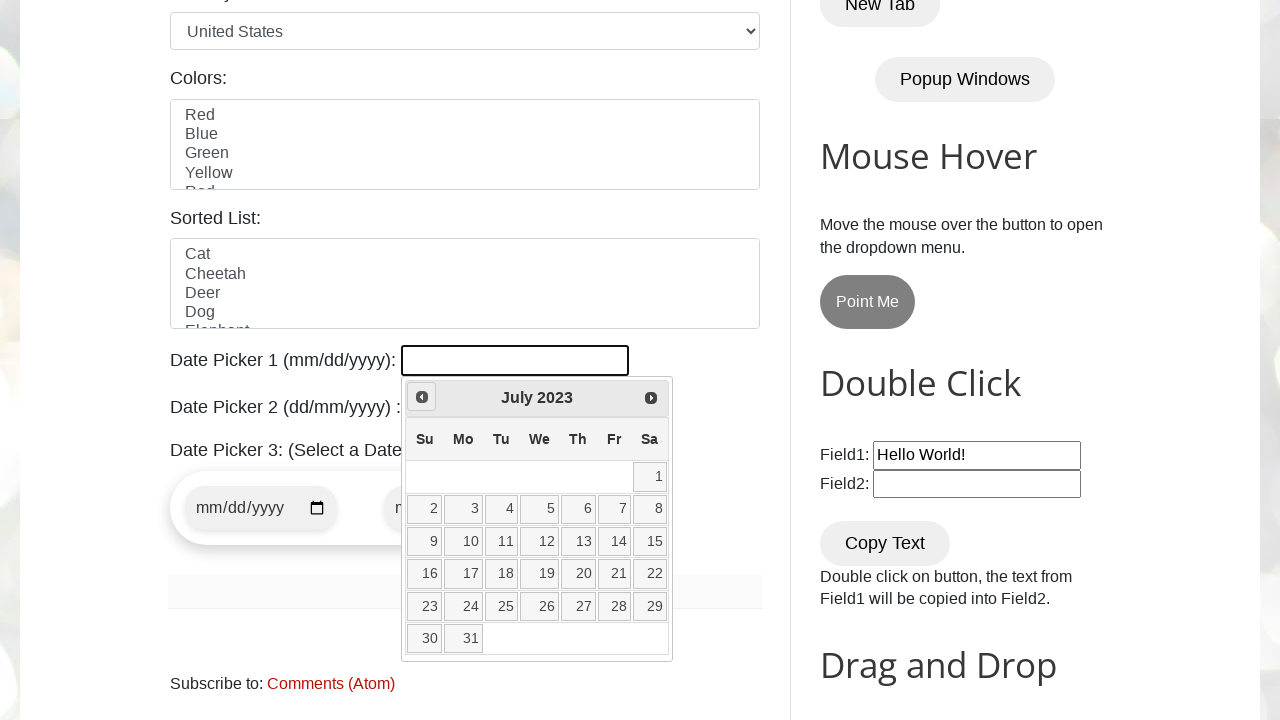

Retrieved current year from datepicker
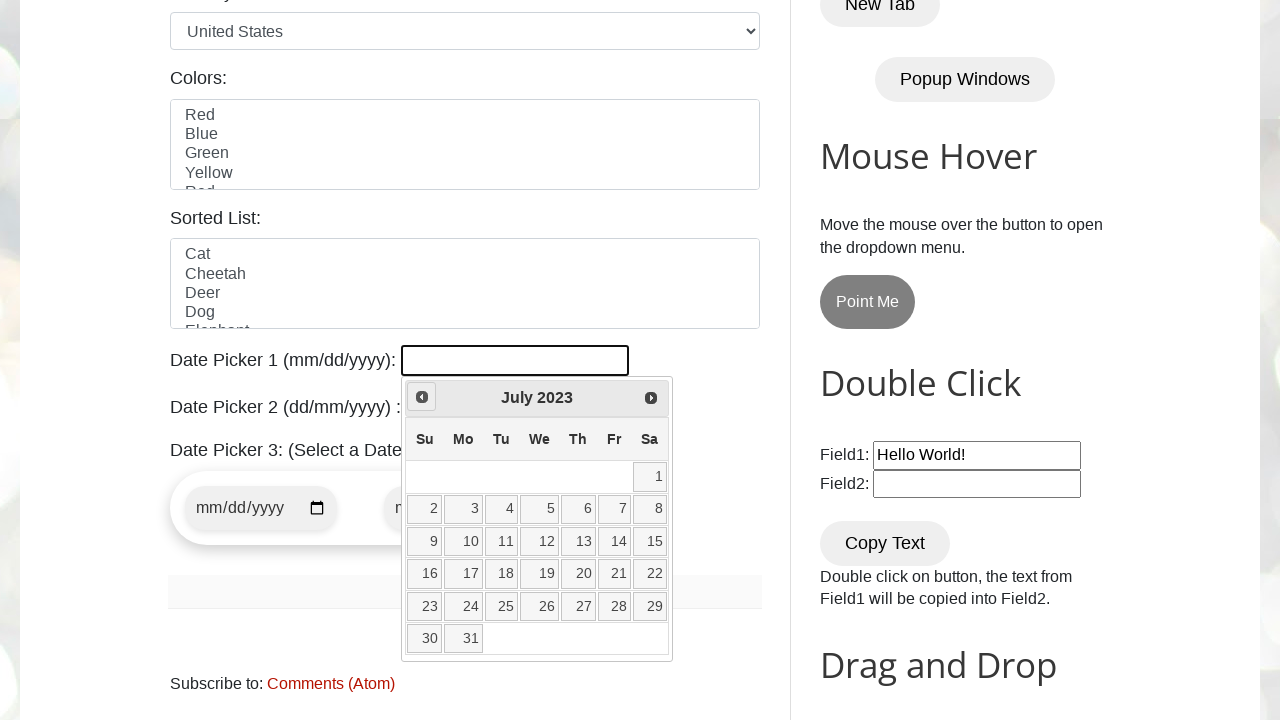

Retrieved current month from datepicker
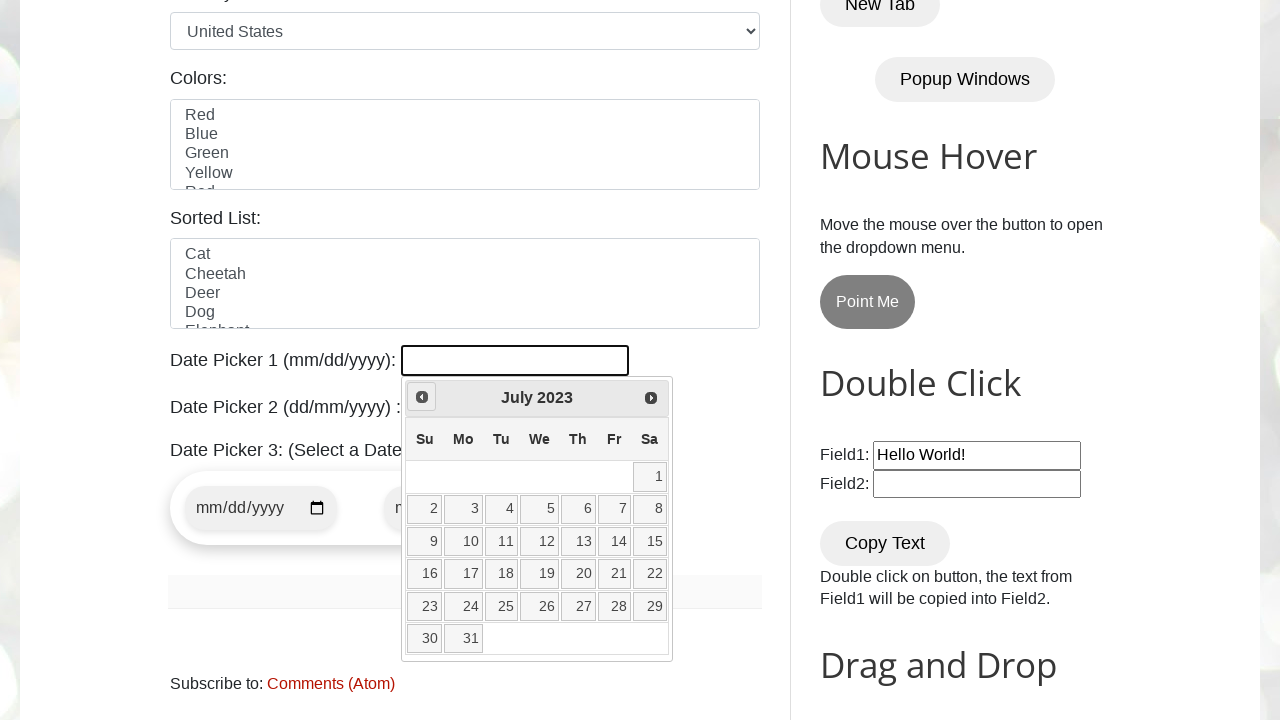

Clicked Previous button to navigate to earlier month at (422, 397) on [title="Prev"]
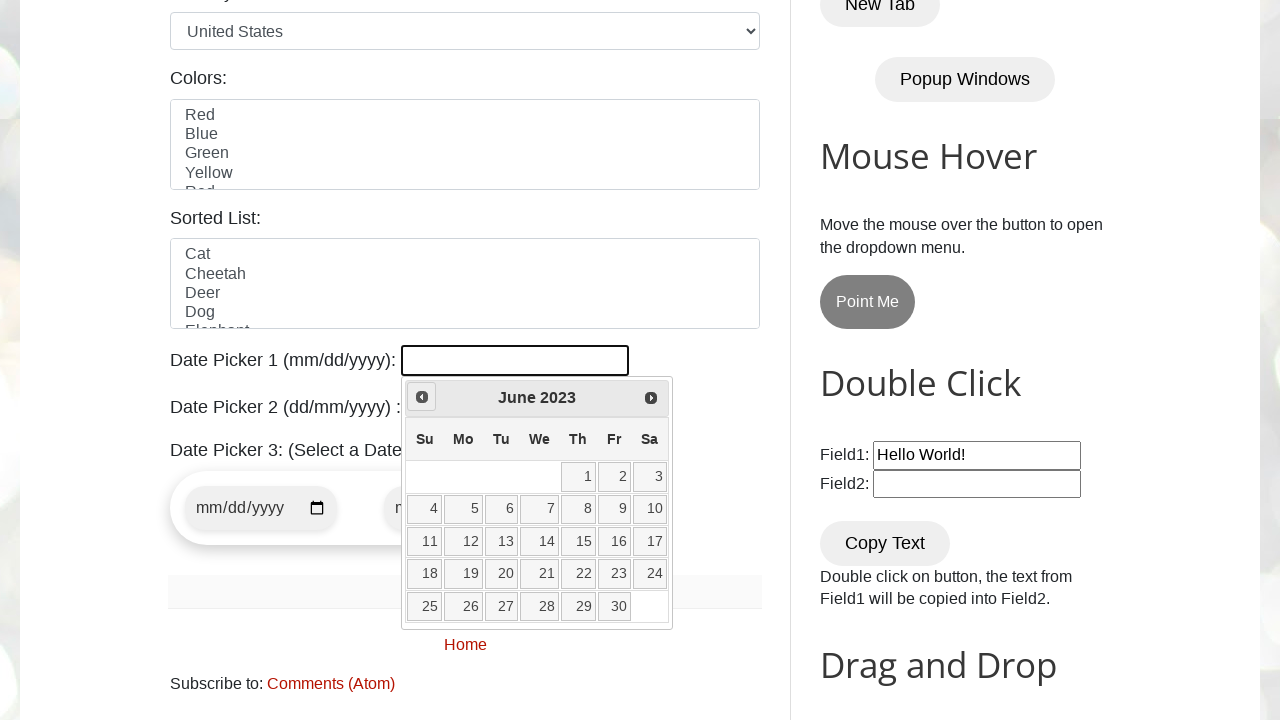

Retrieved current year from datepicker
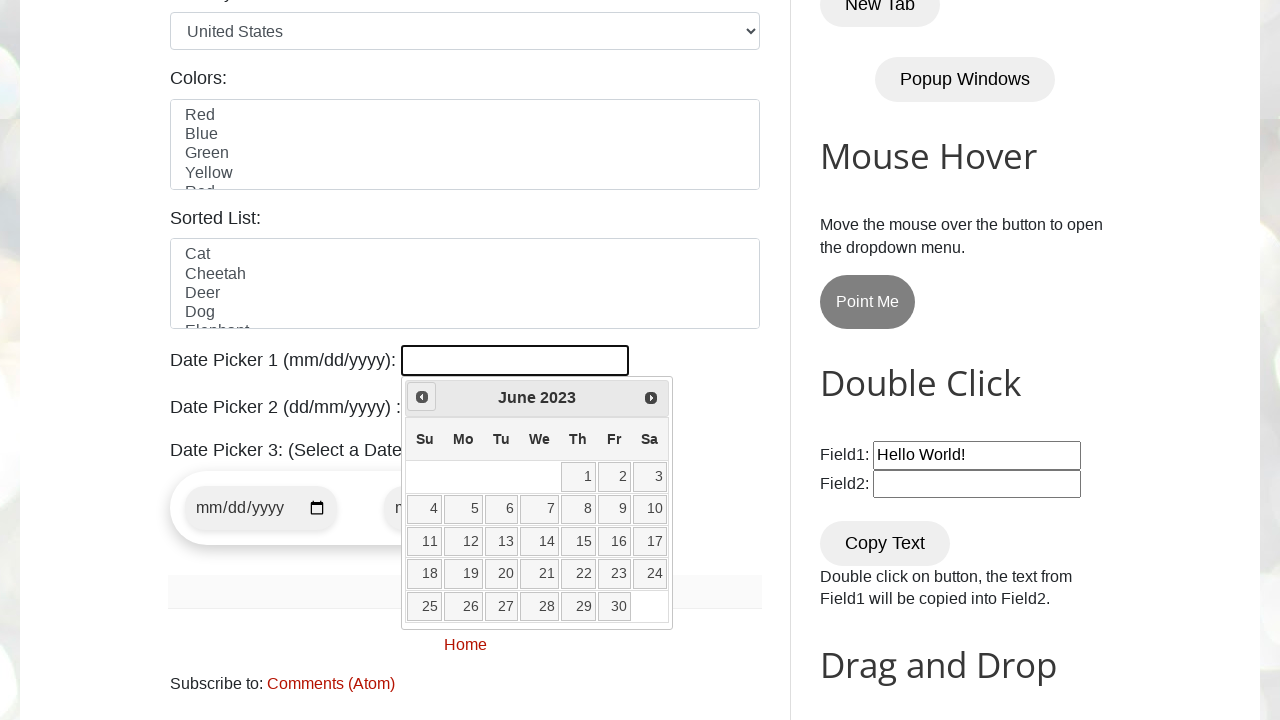

Retrieved current month from datepicker
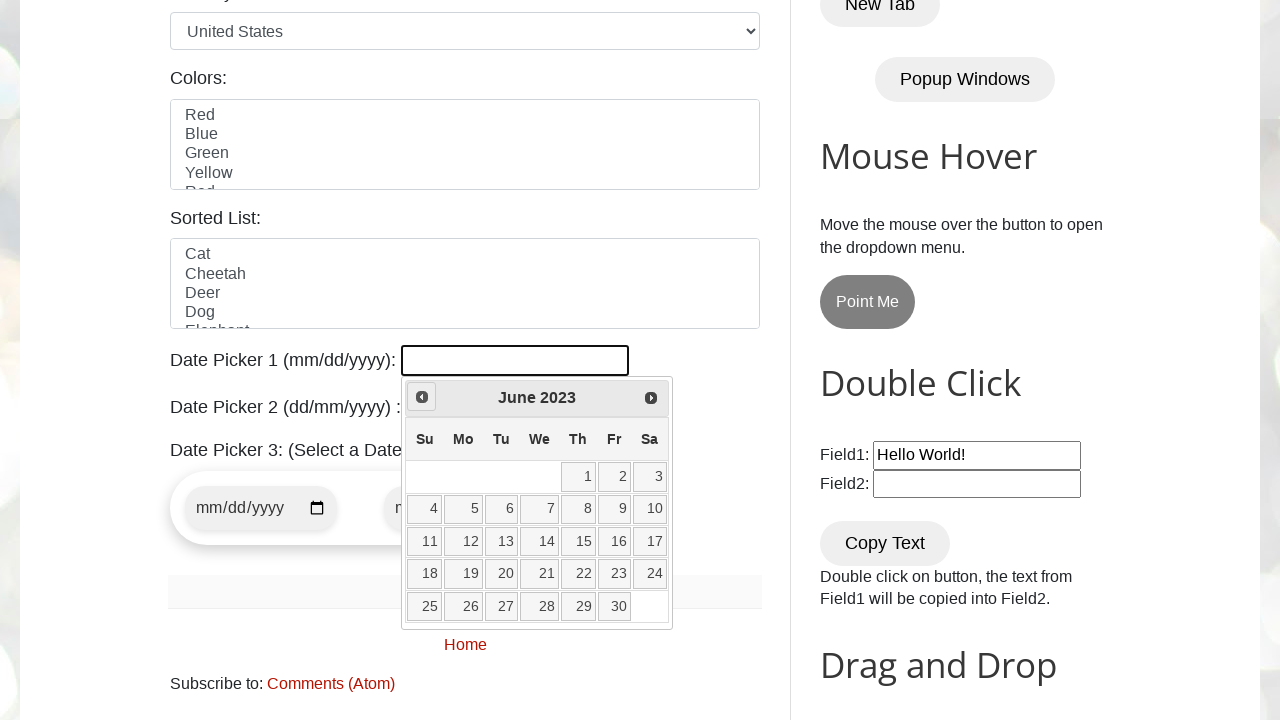

Clicked Previous button to navigate to earlier month at (422, 397) on [title="Prev"]
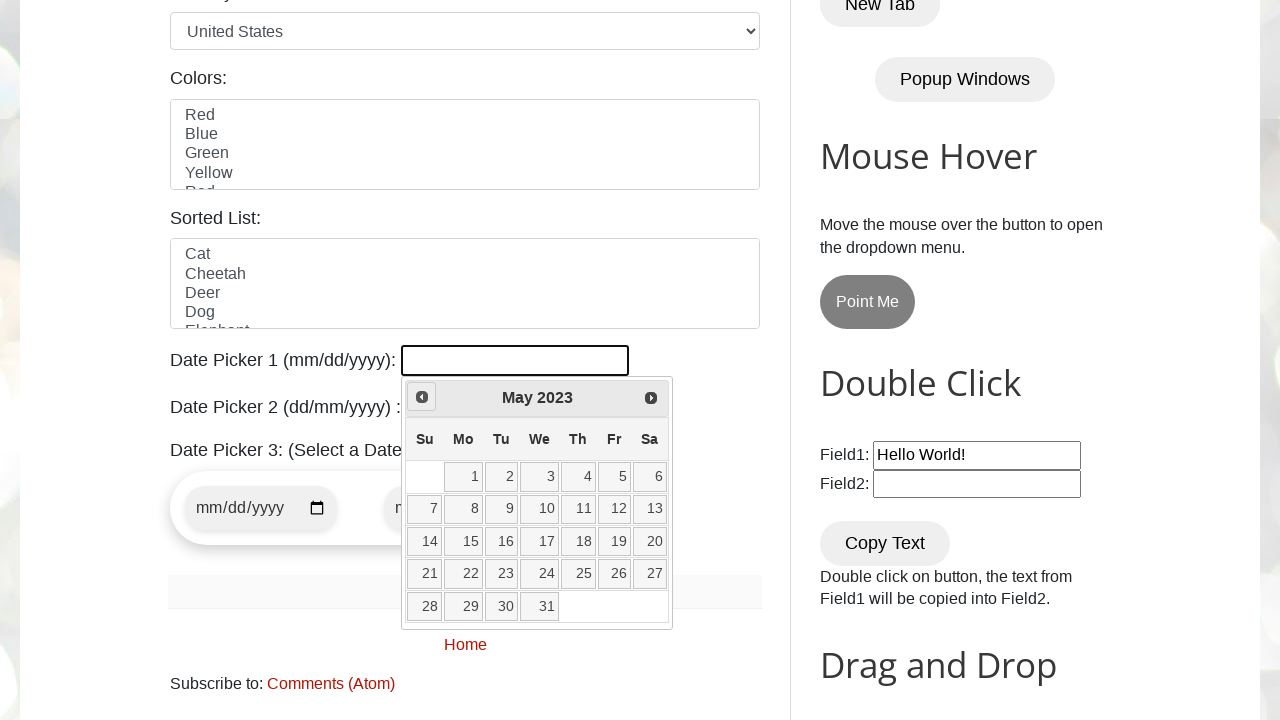

Retrieved current year from datepicker
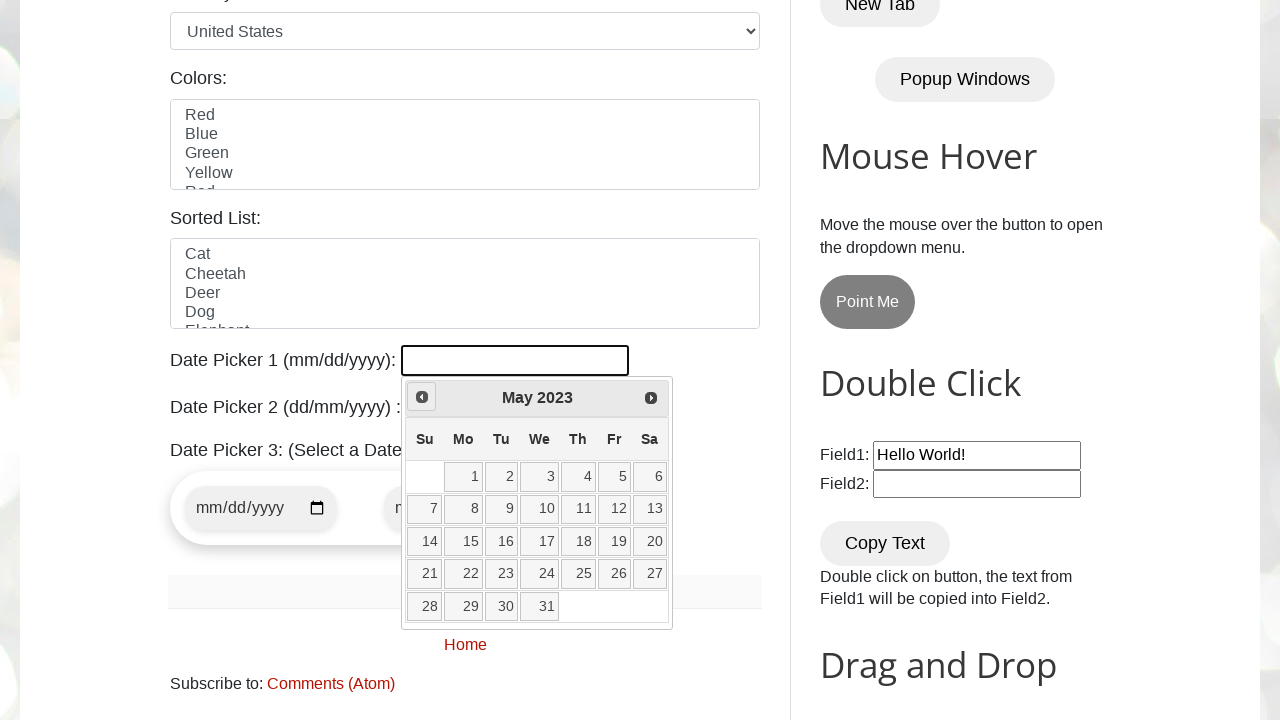

Retrieved current month from datepicker
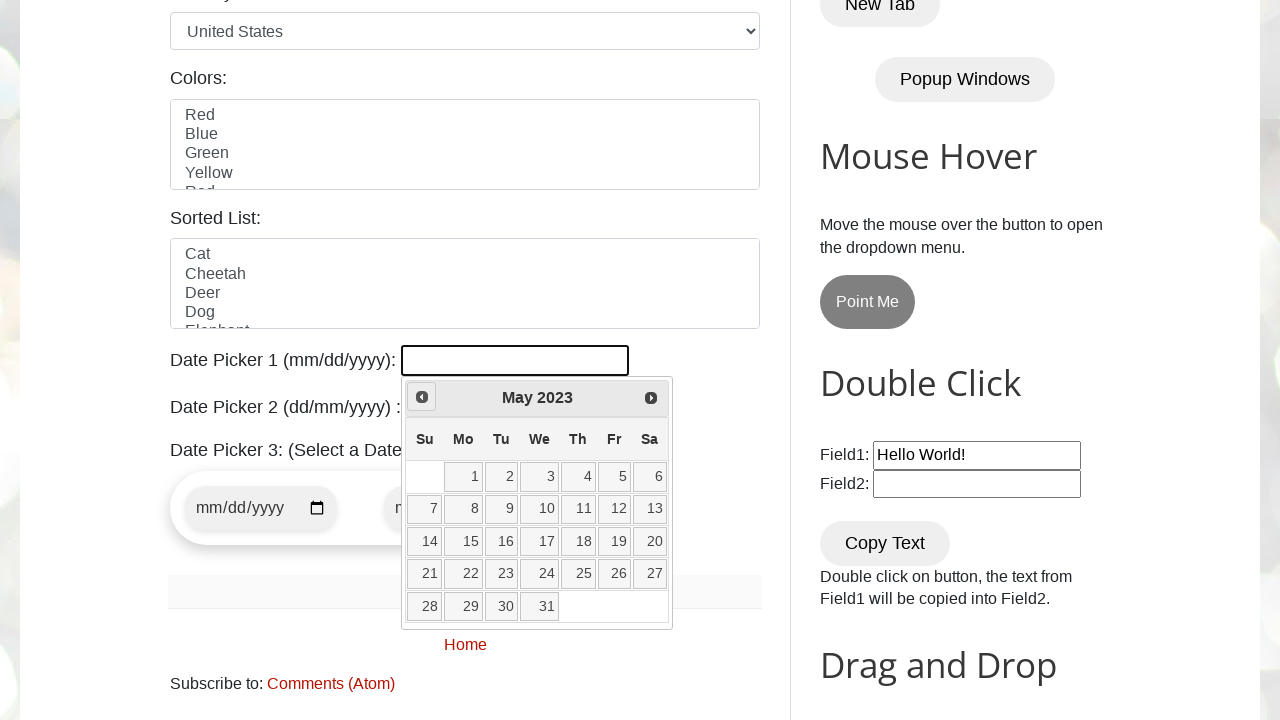

Clicked Previous button to navigate to earlier month at (422, 397) on [title="Prev"]
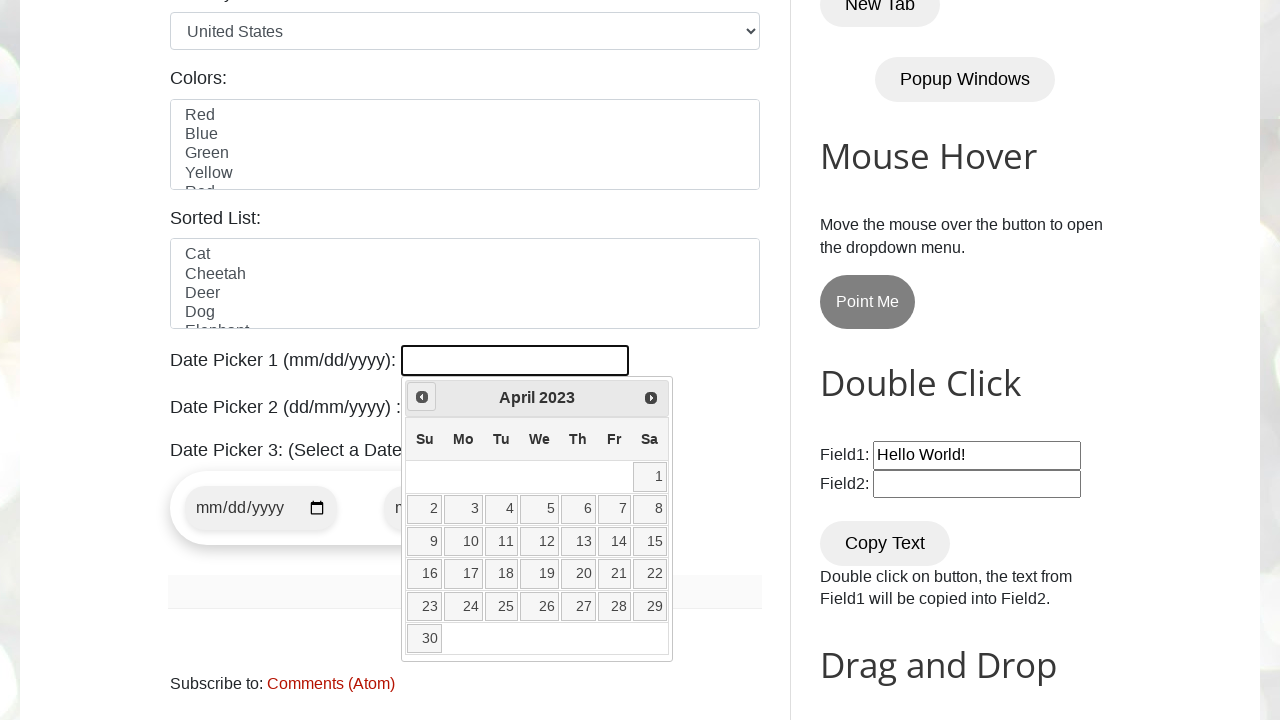

Retrieved current year from datepicker
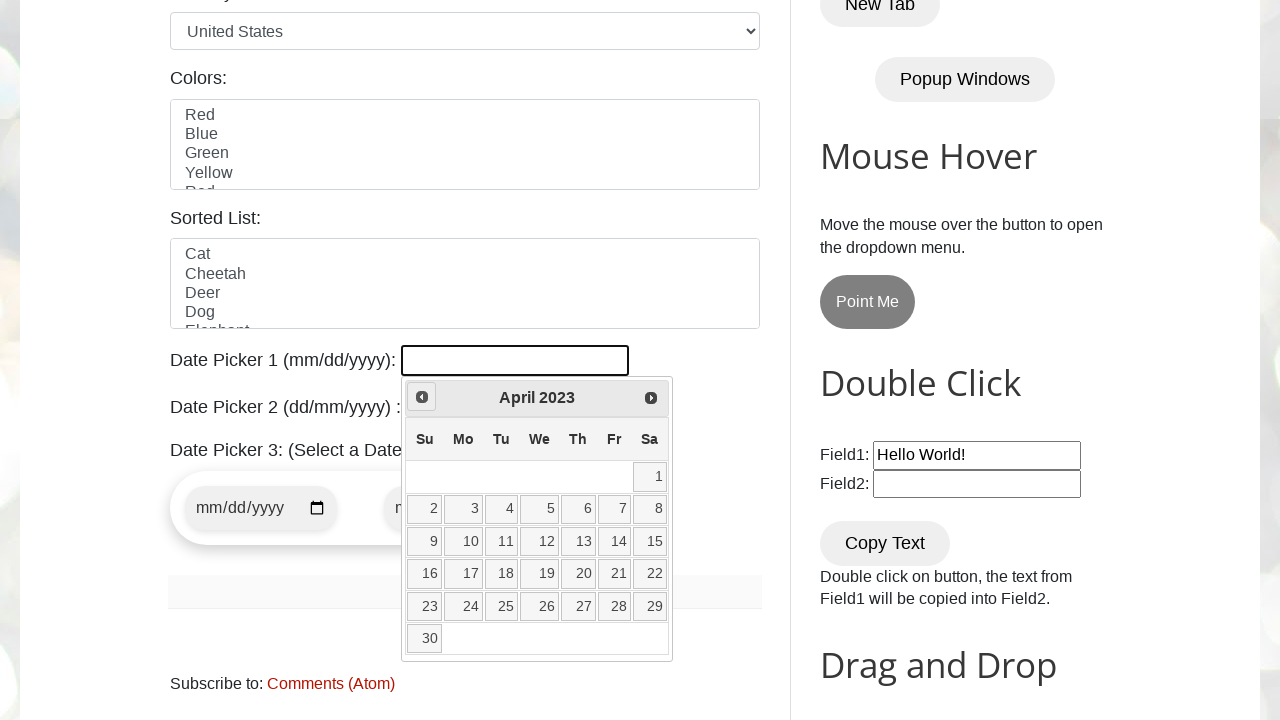

Retrieved current month from datepicker
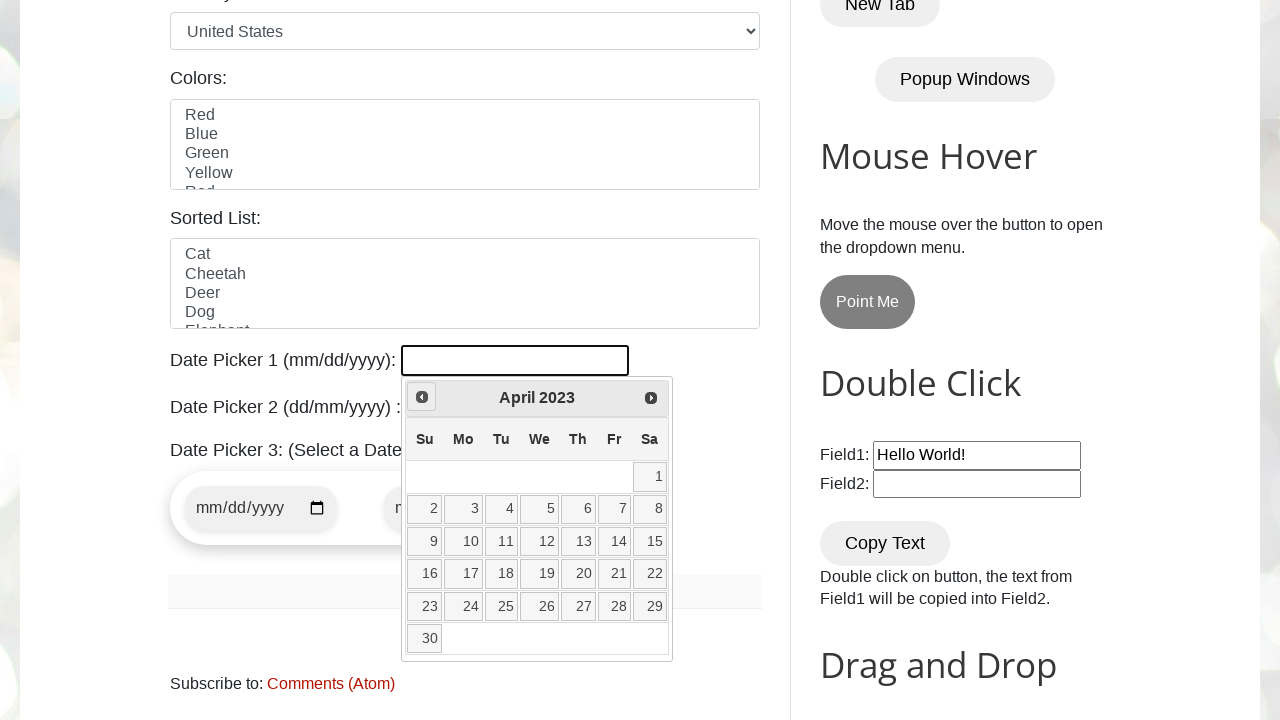

Clicked Previous button to navigate to earlier month at (422, 397) on [title="Prev"]
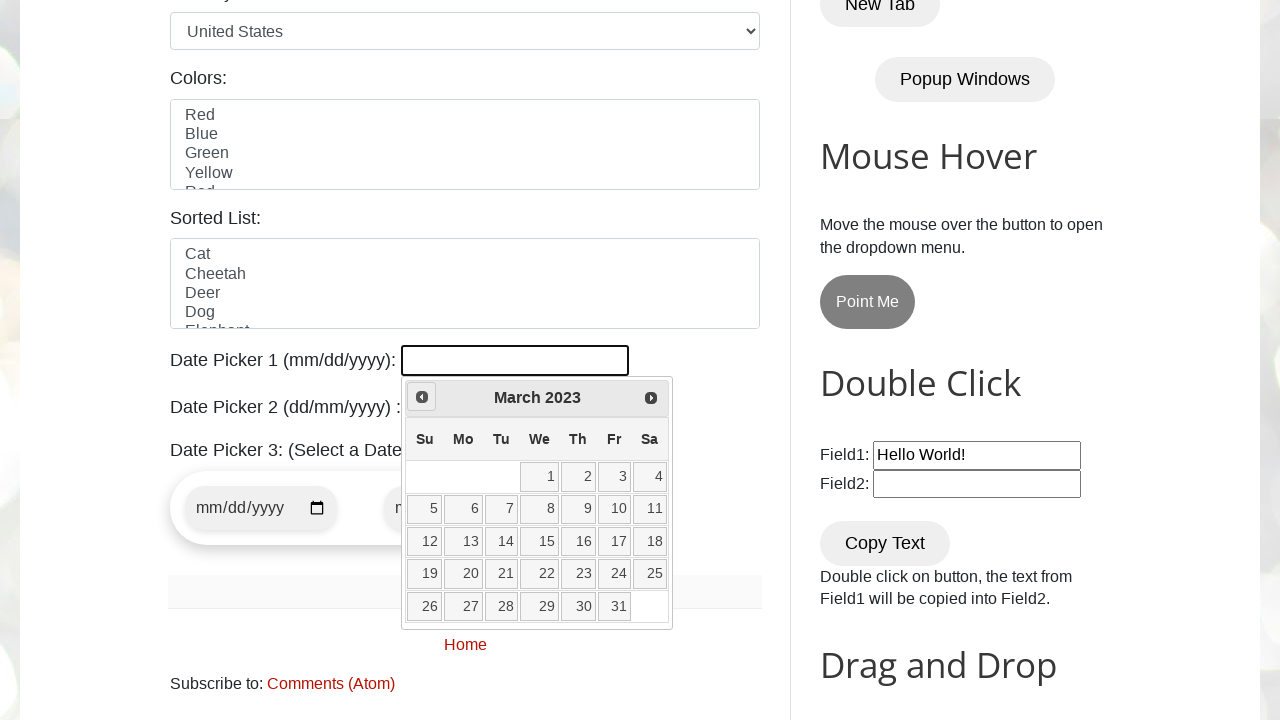

Retrieved current year from datepicker
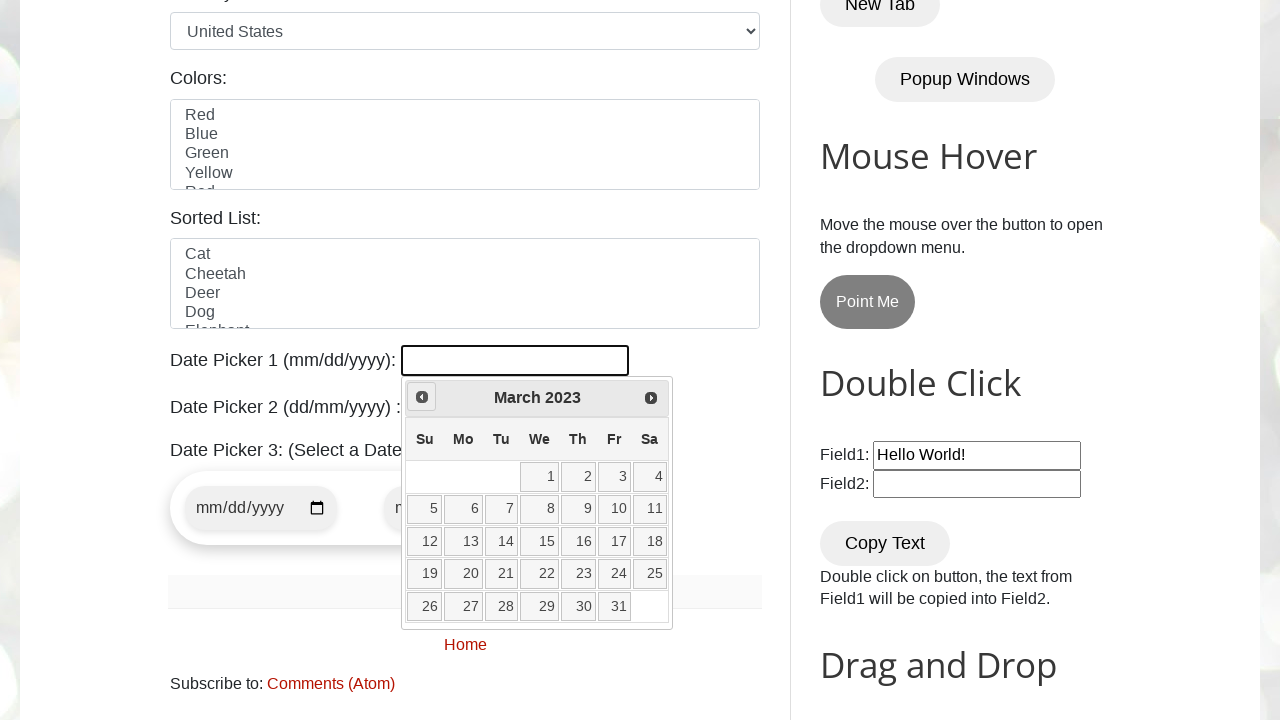

Retrieved current month from datepicker
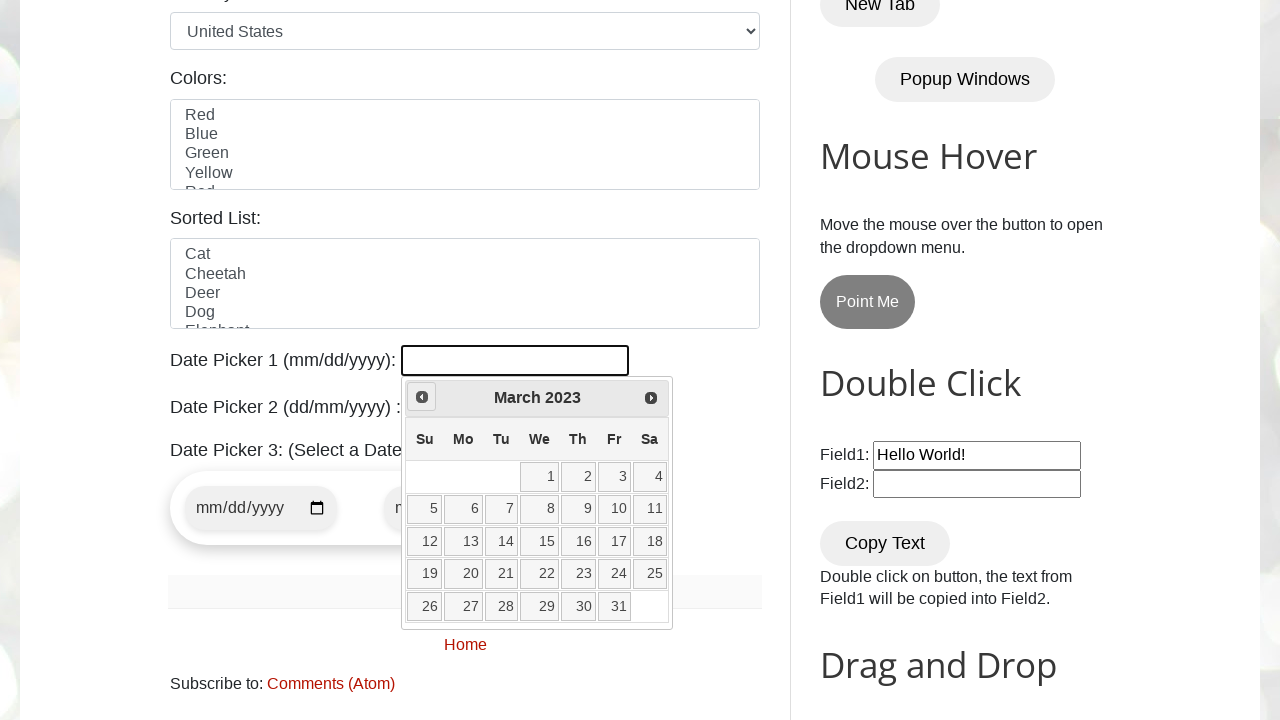

Clicked Previous button to navigate to earlier month at (422, 397) on [title="Prev"]
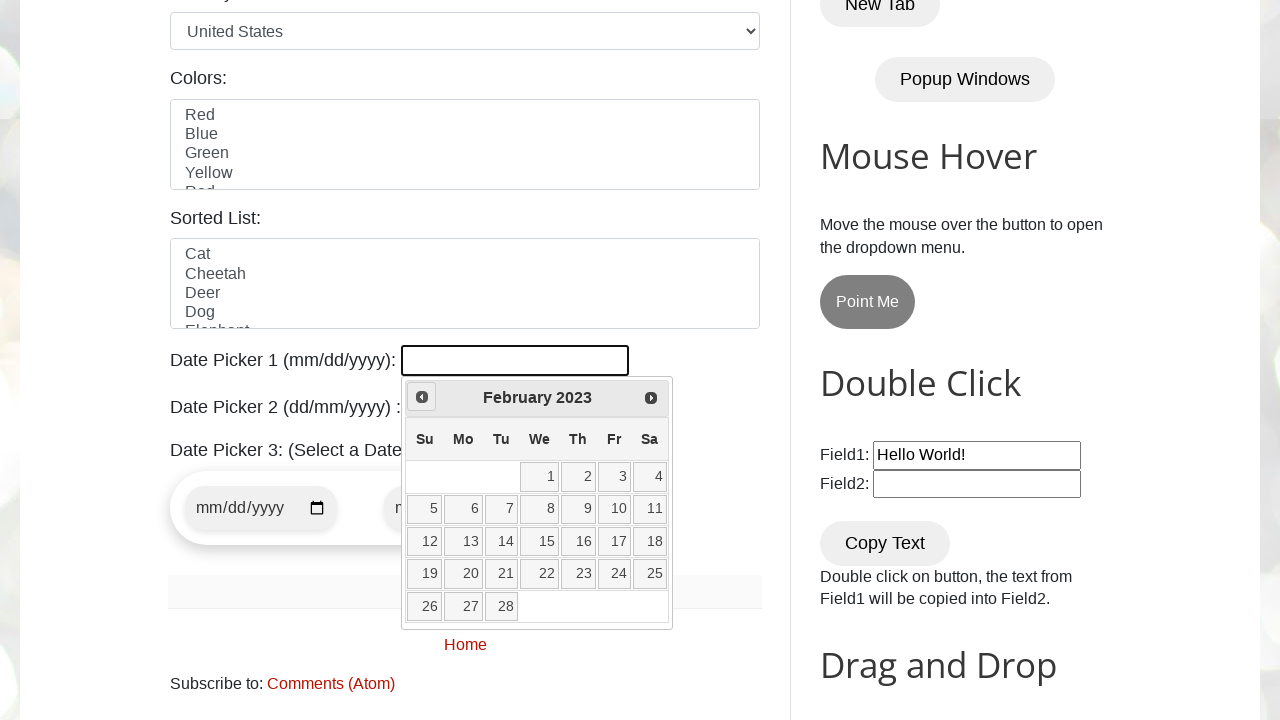

Retrieved current year from datepicker
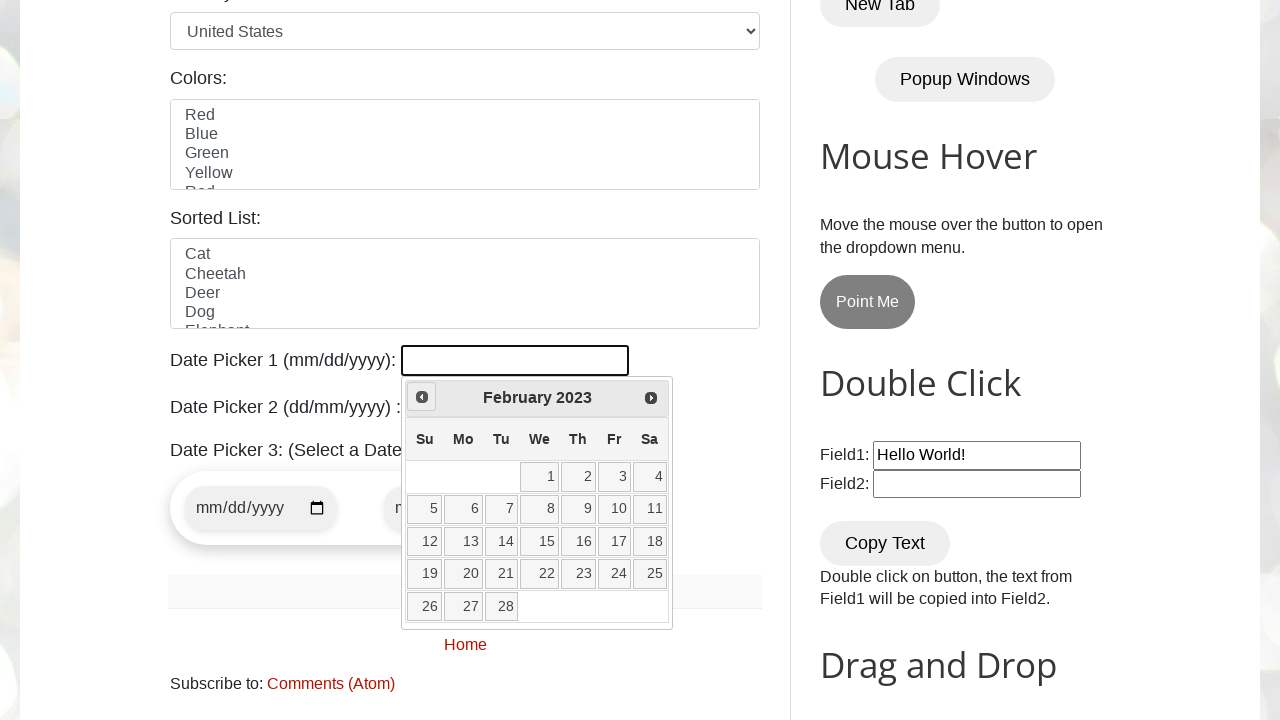

Retrieved current month from datepicker
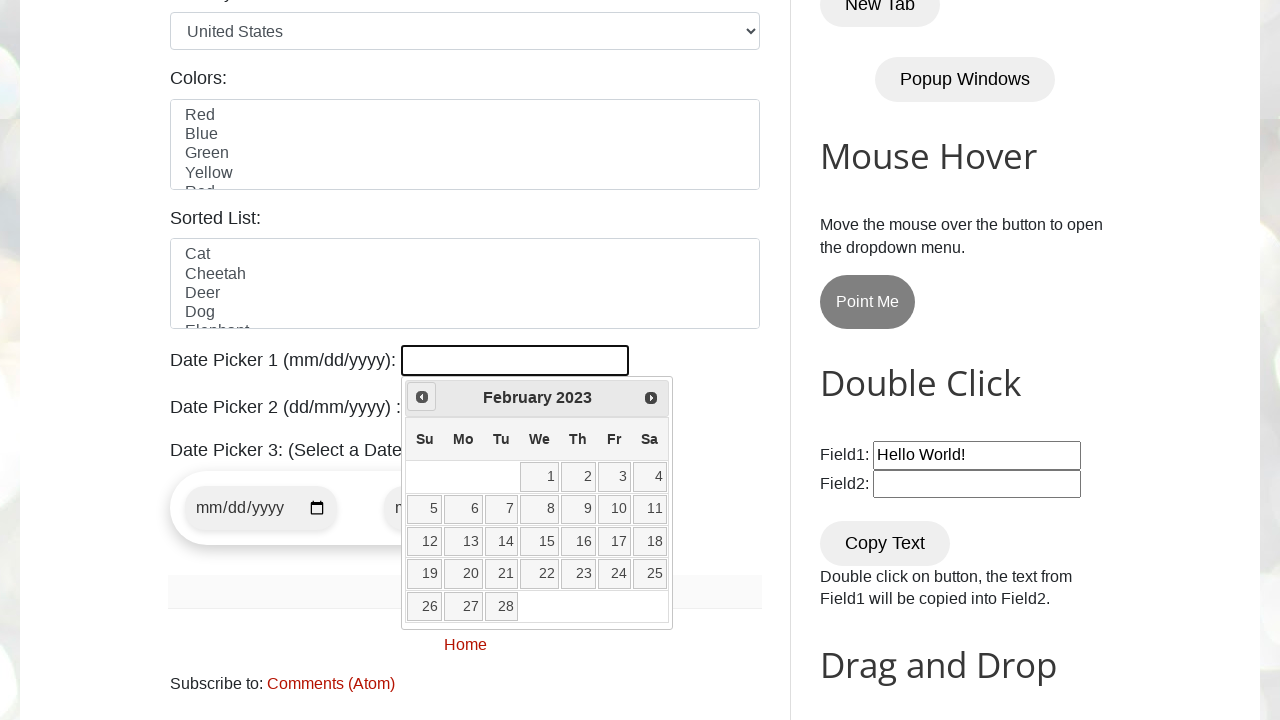

Reached target date February 2023
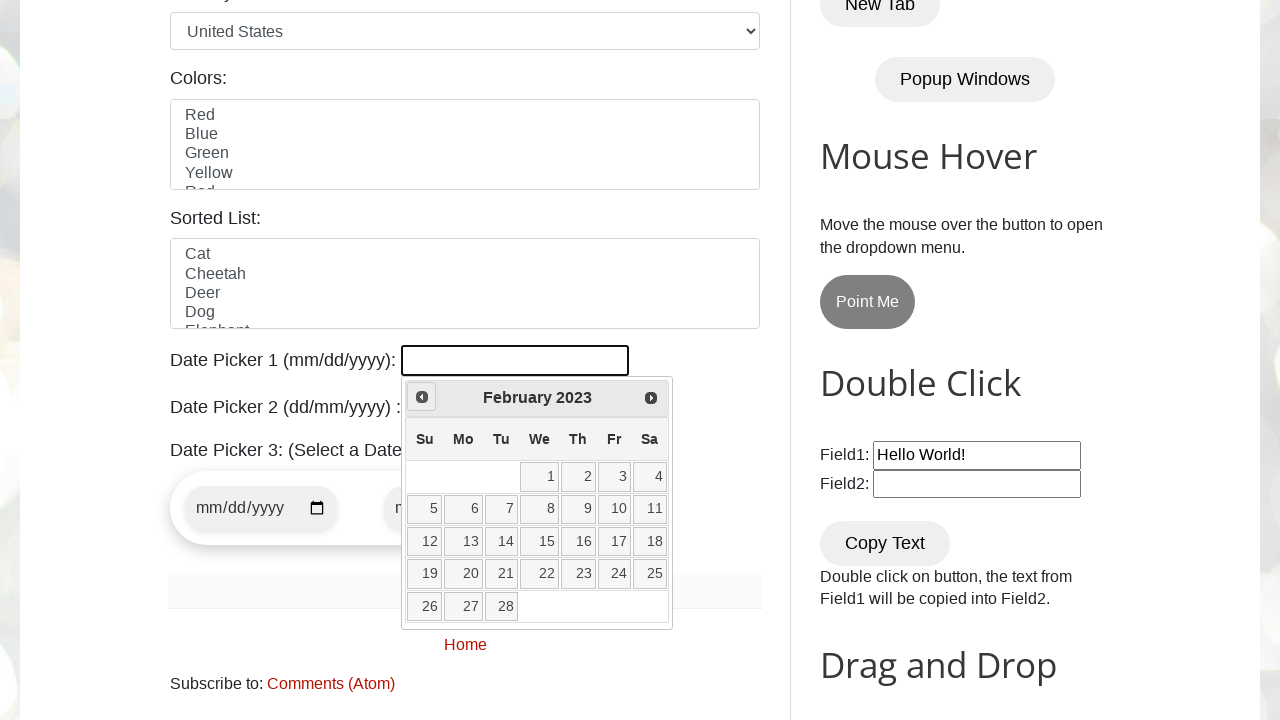

Retrieved all available dates from calendar
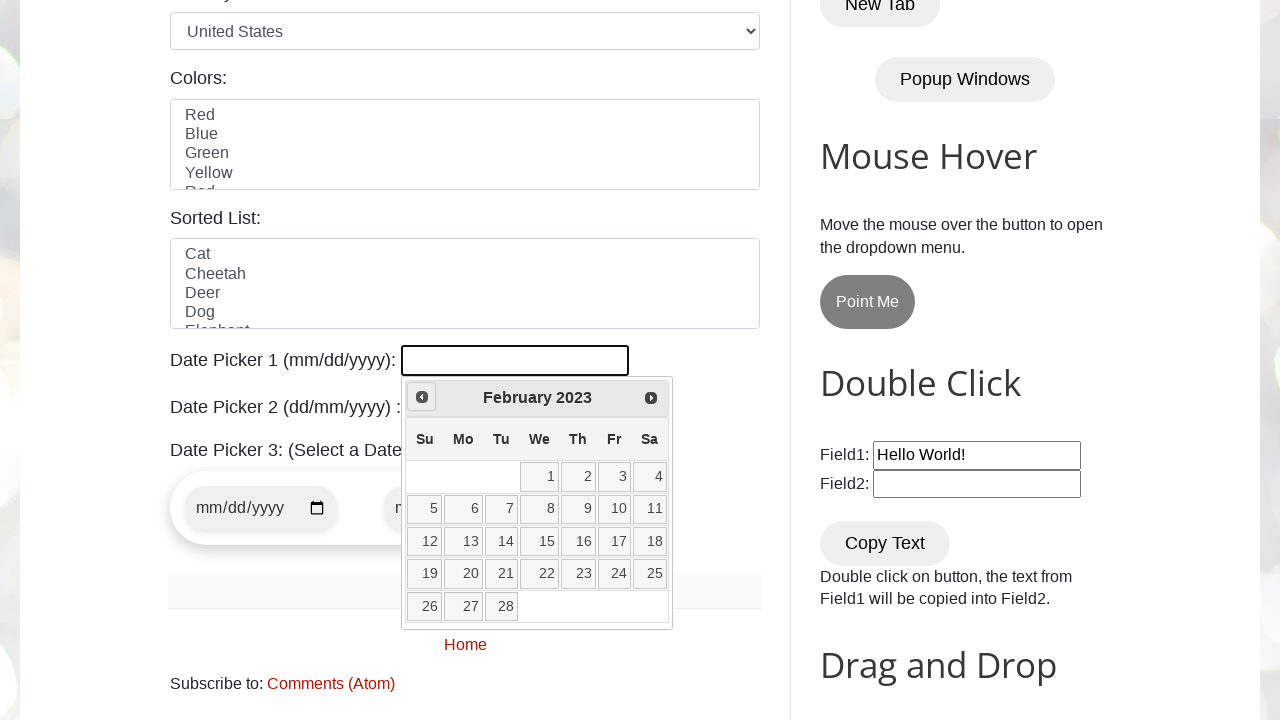

Clicked target date 20
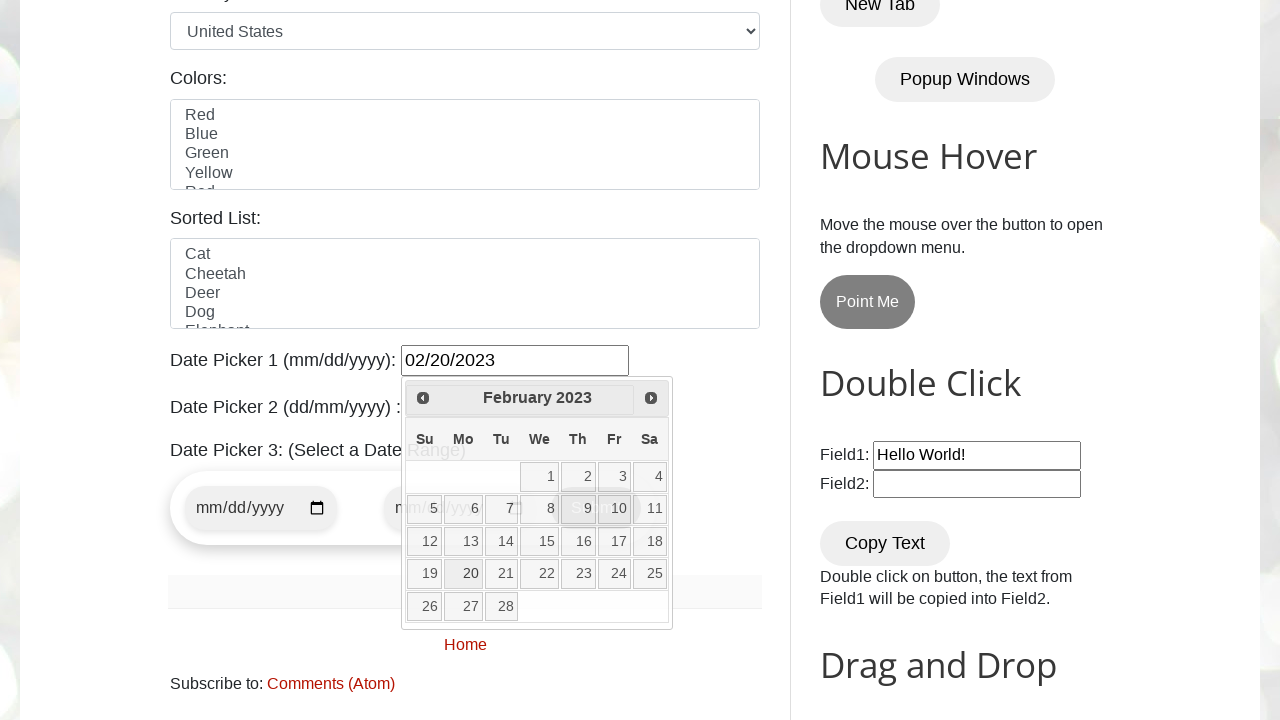

Waited for date selection to complete
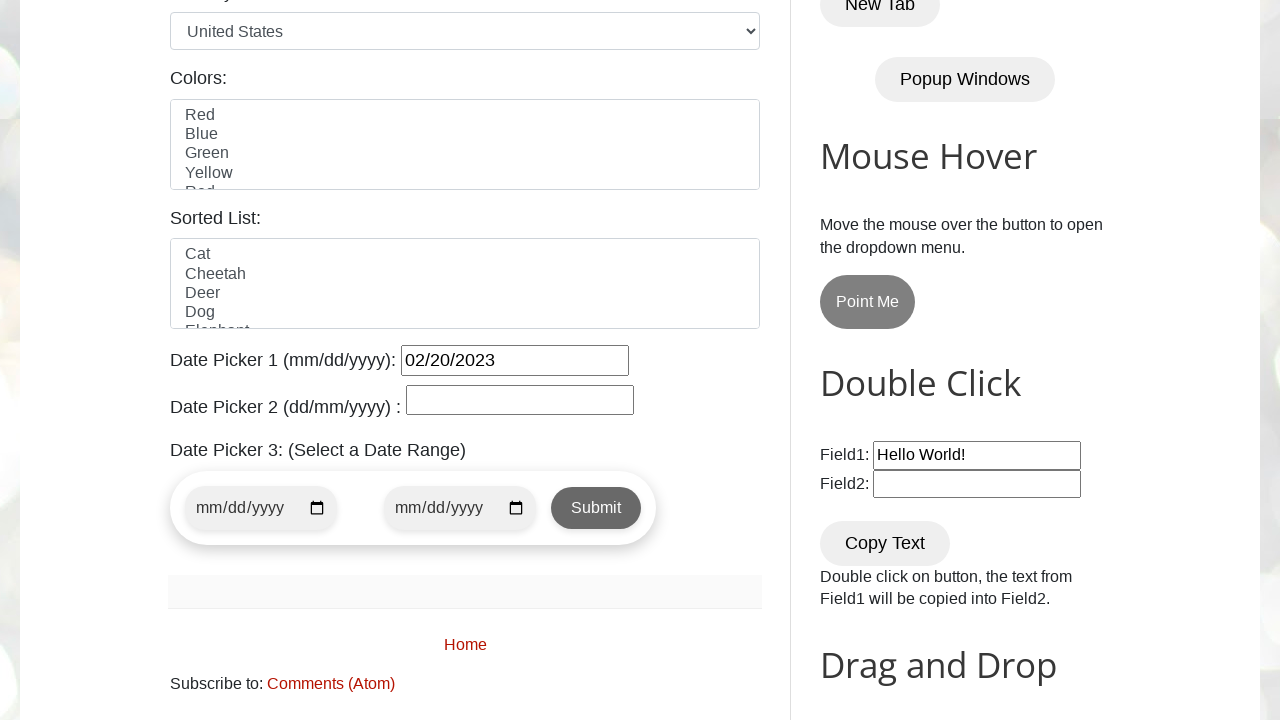

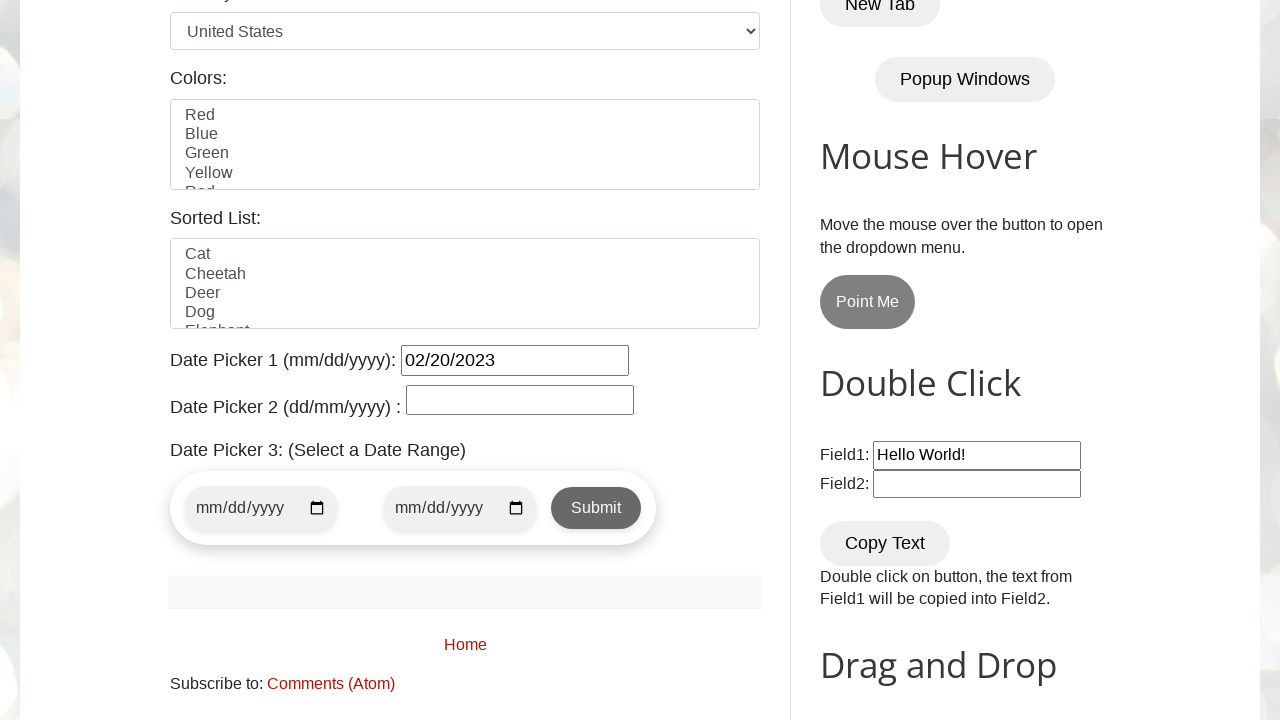